Automates playing an arithmetic quiz game by clicking the start button, reading math problems, calculating answers, and submitting them until the timer runs out.

Starting URL: https://arithmetic.zetamac.com/

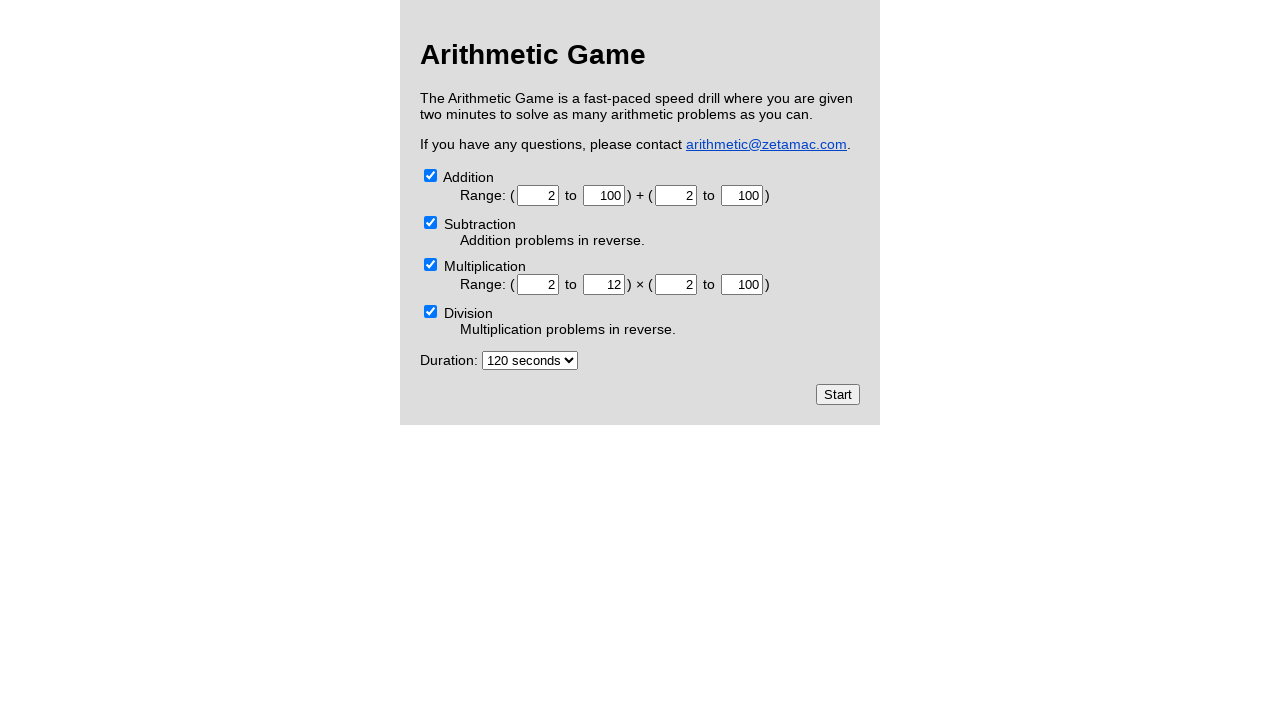

Waited for start button to be visible
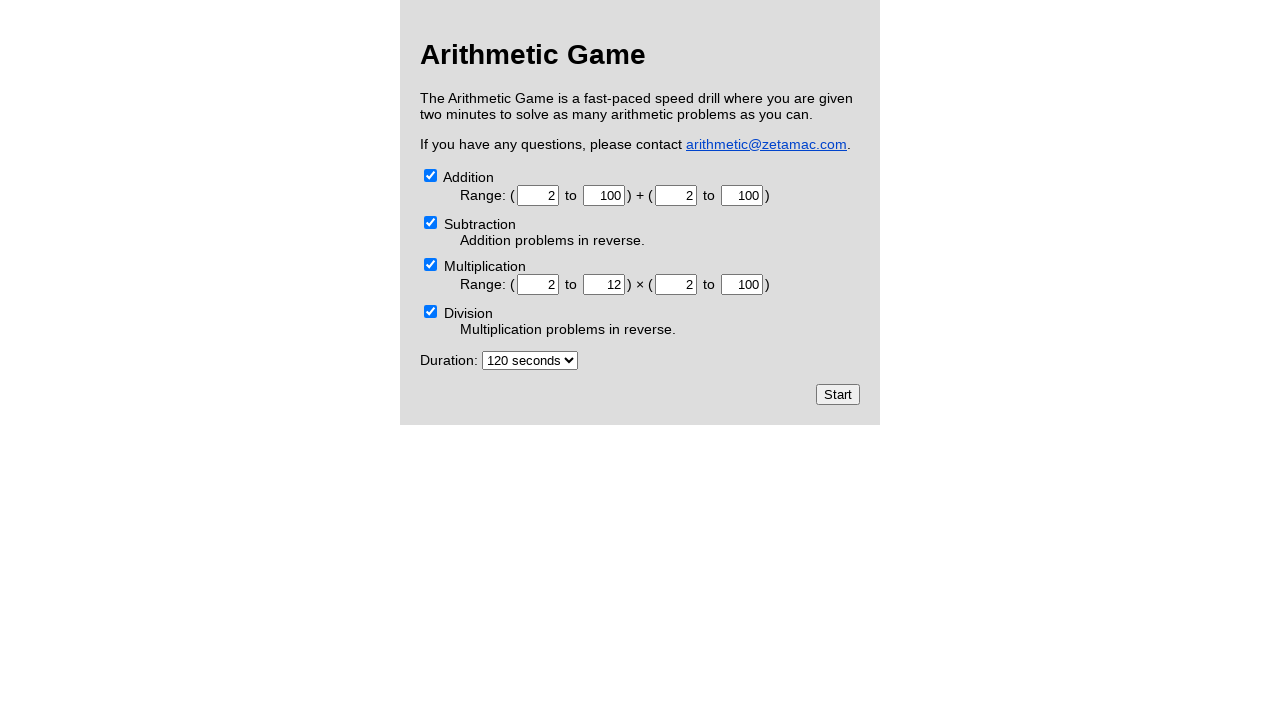

Clicked the start button to begin the arithmetic game at (838, 394) on xpath=//*[@id="welcome"]/form/input
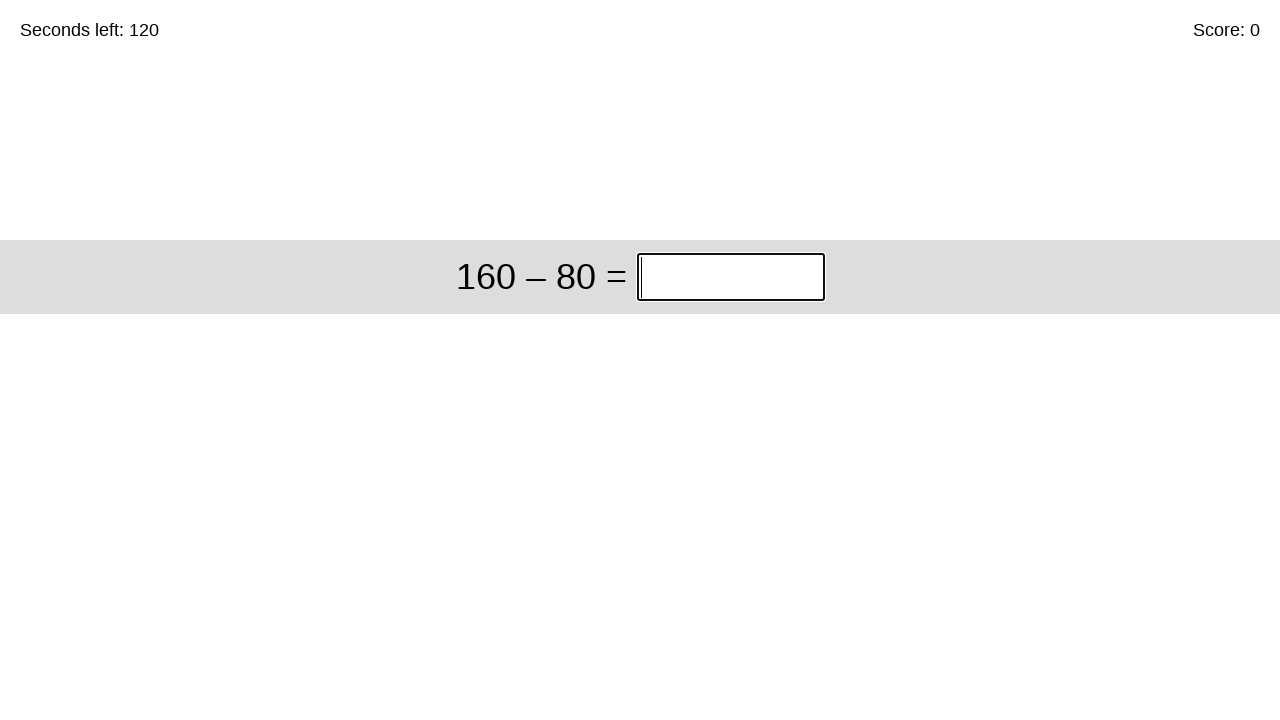

Game loaded and problem element is visible
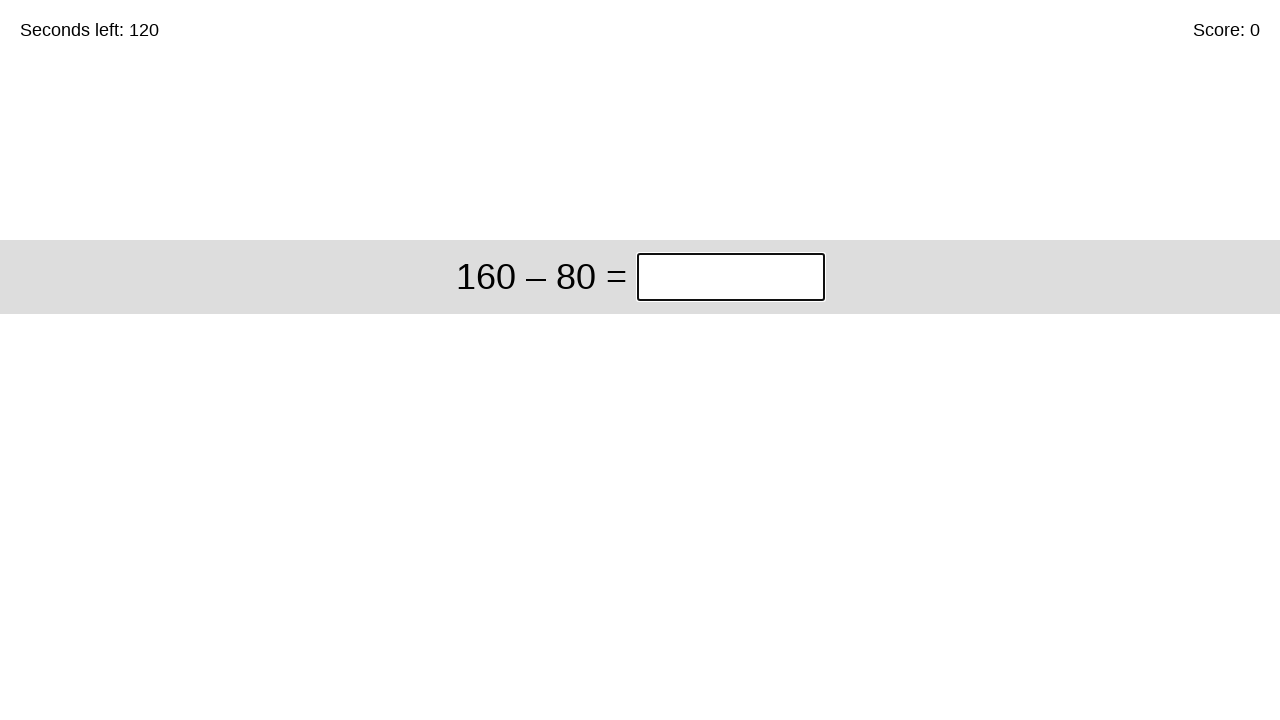

Solved problem '160 – 80' and entered answer '80'
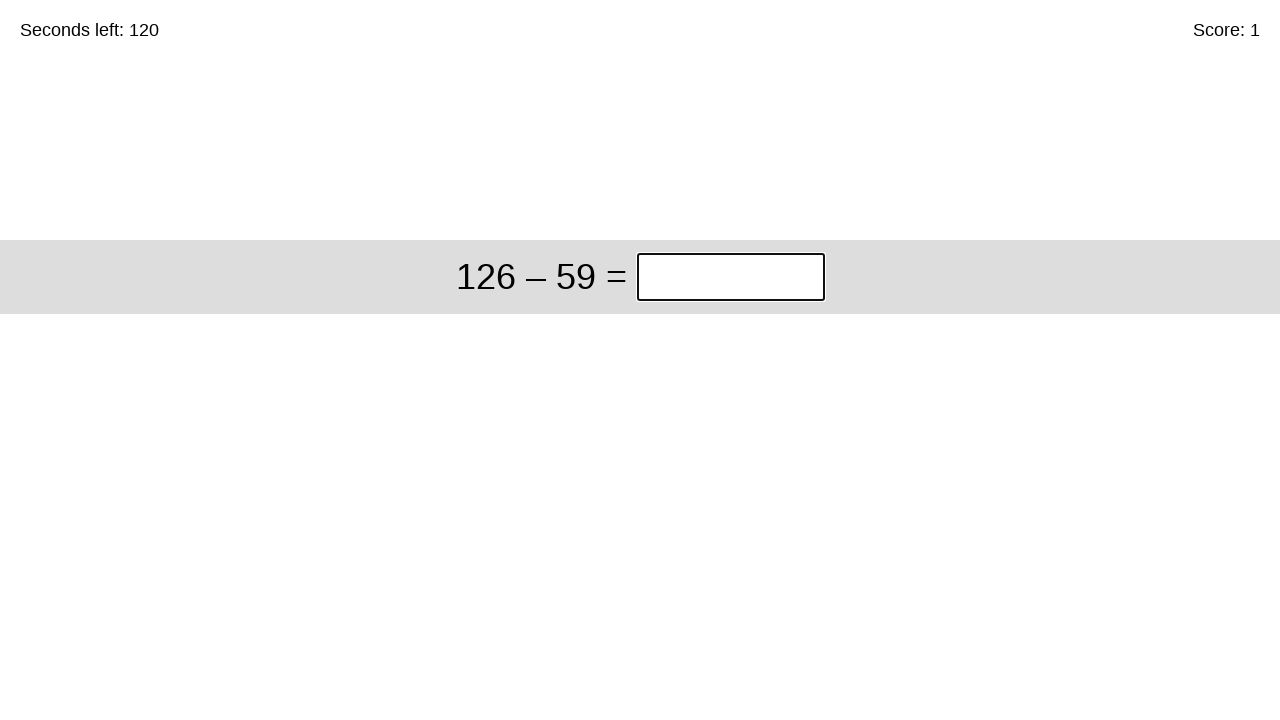

Solved problem '126 – 59' and entered answer '67'
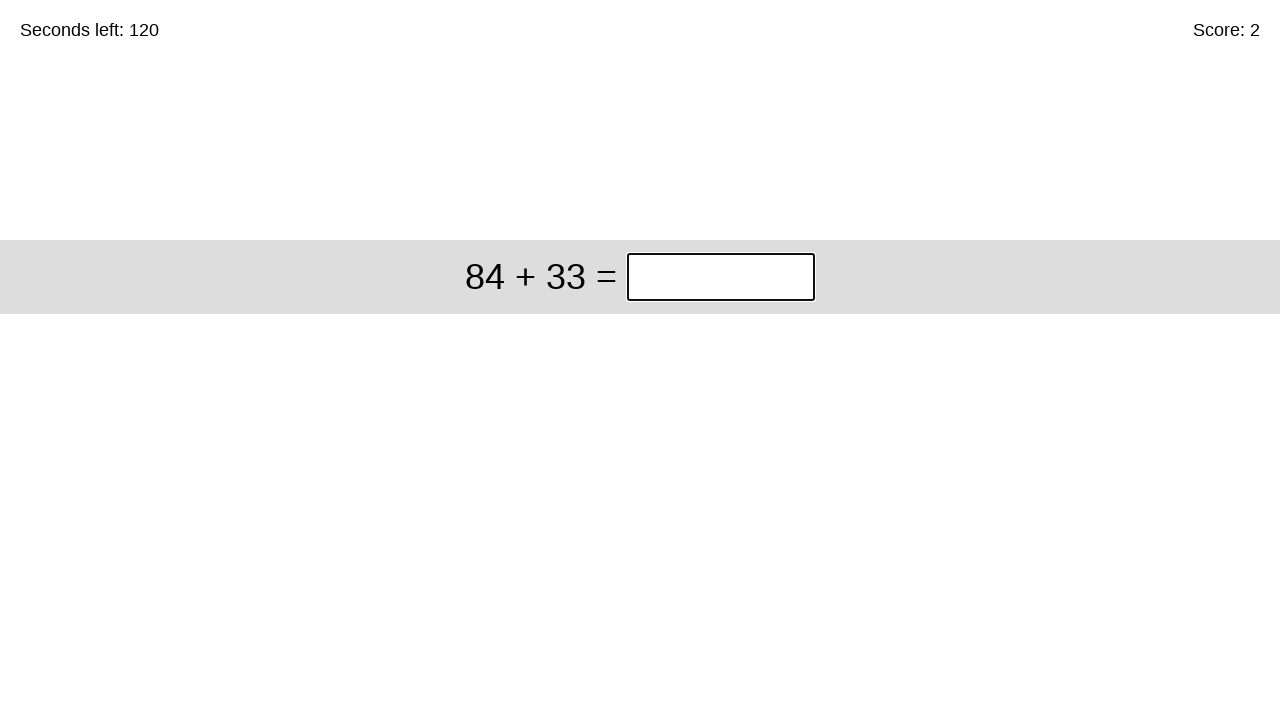

Solved problem '84 + 33' and entered answer '117'
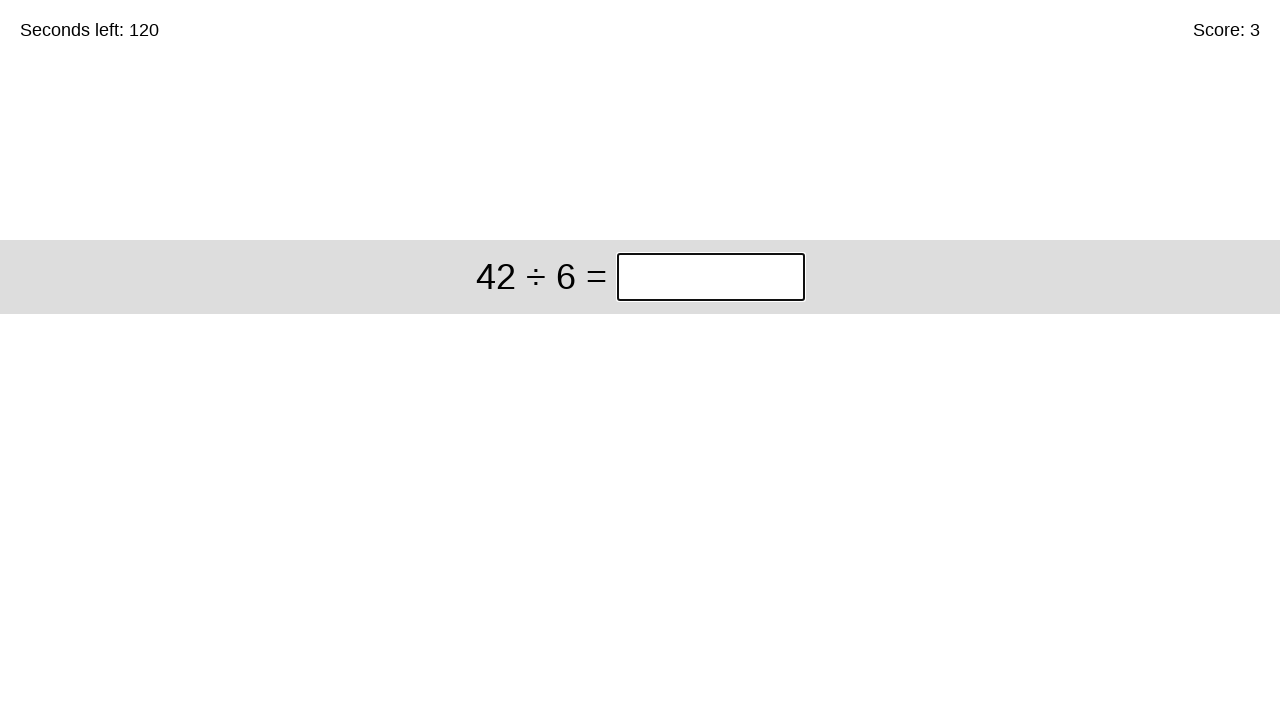

Solved problem '42 ÷ 6' and entered answer '7'
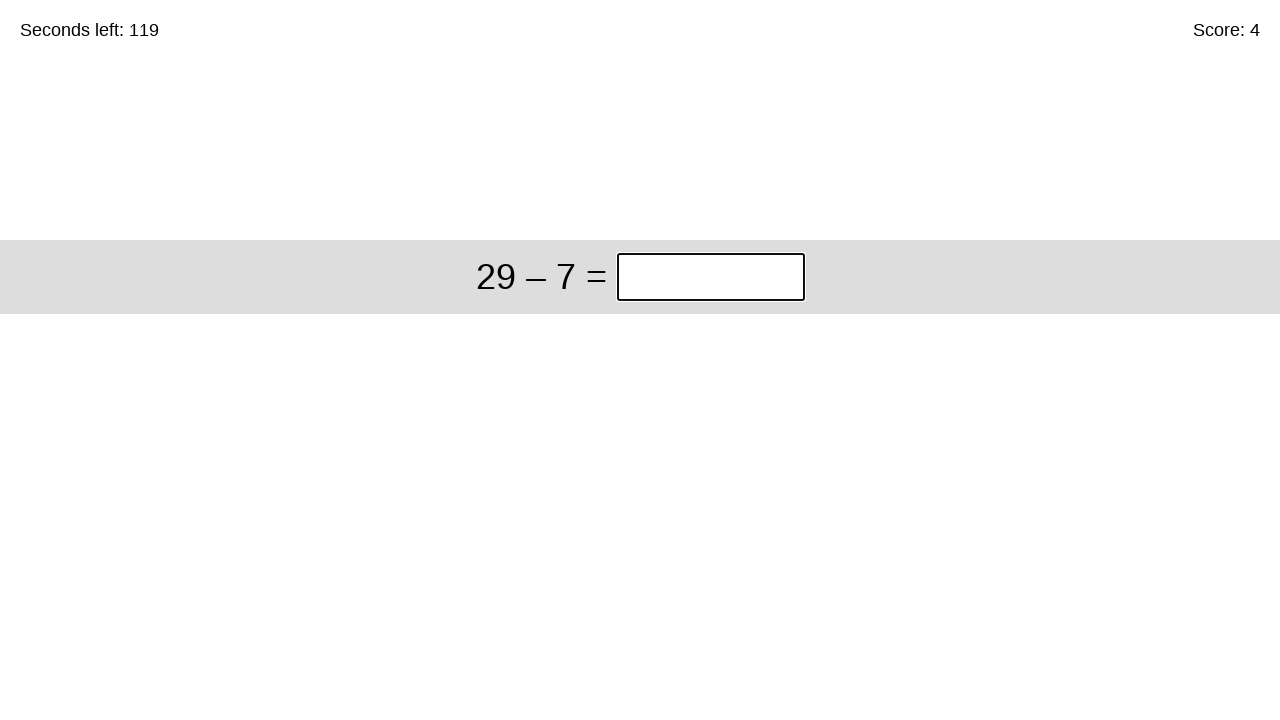

Solved problem '29 – 7' and entered answer '22'
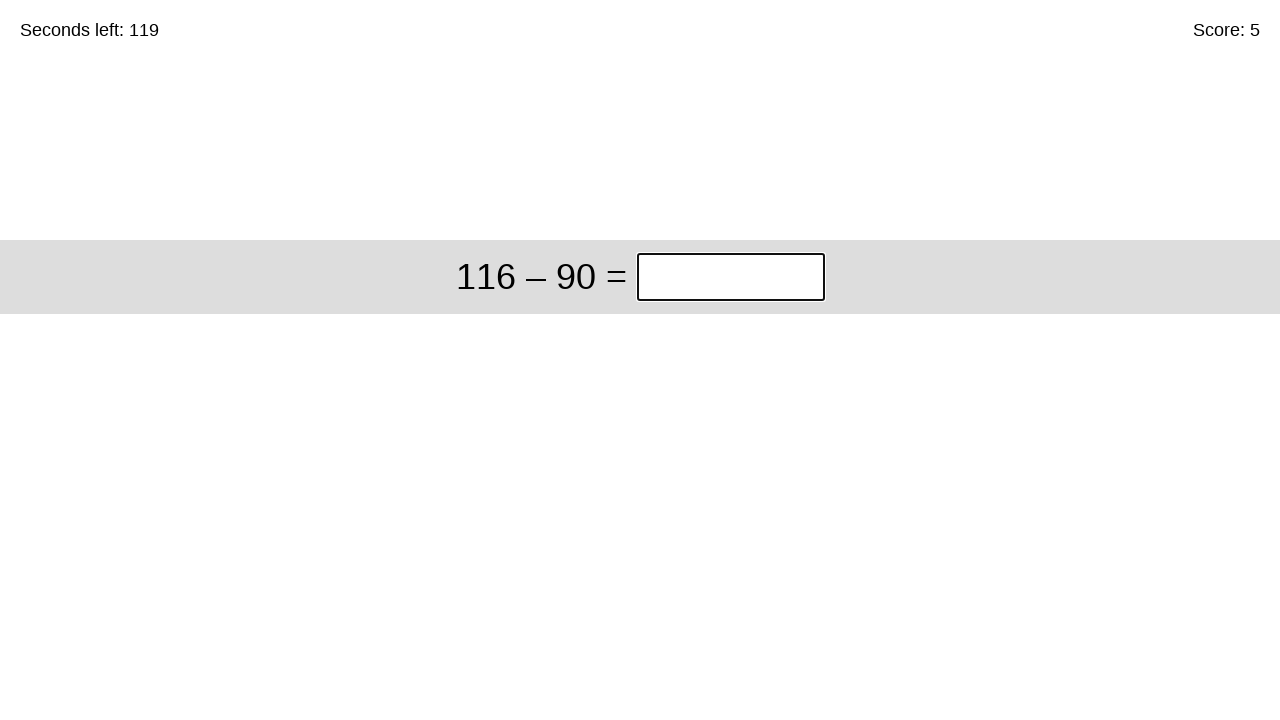

Solved problem '116 – 90' and entered answer '26'
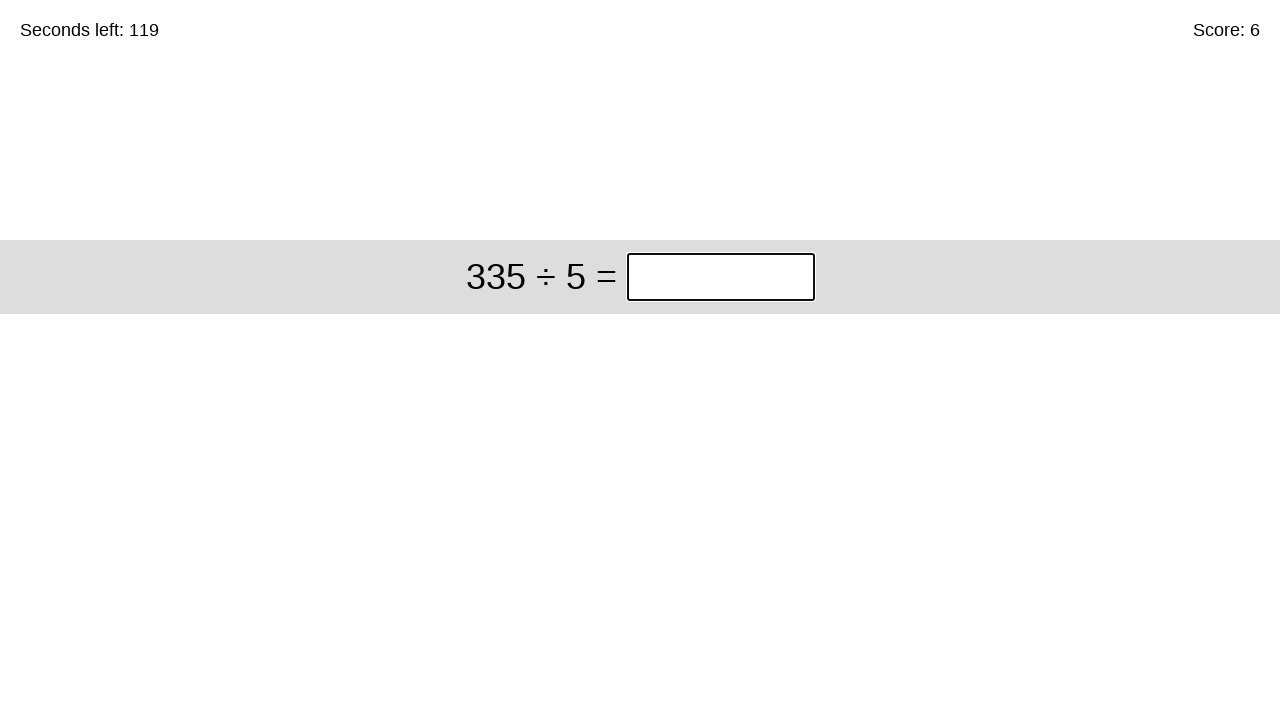

Solved problem '335 ÷ 5' and entered answer '67'
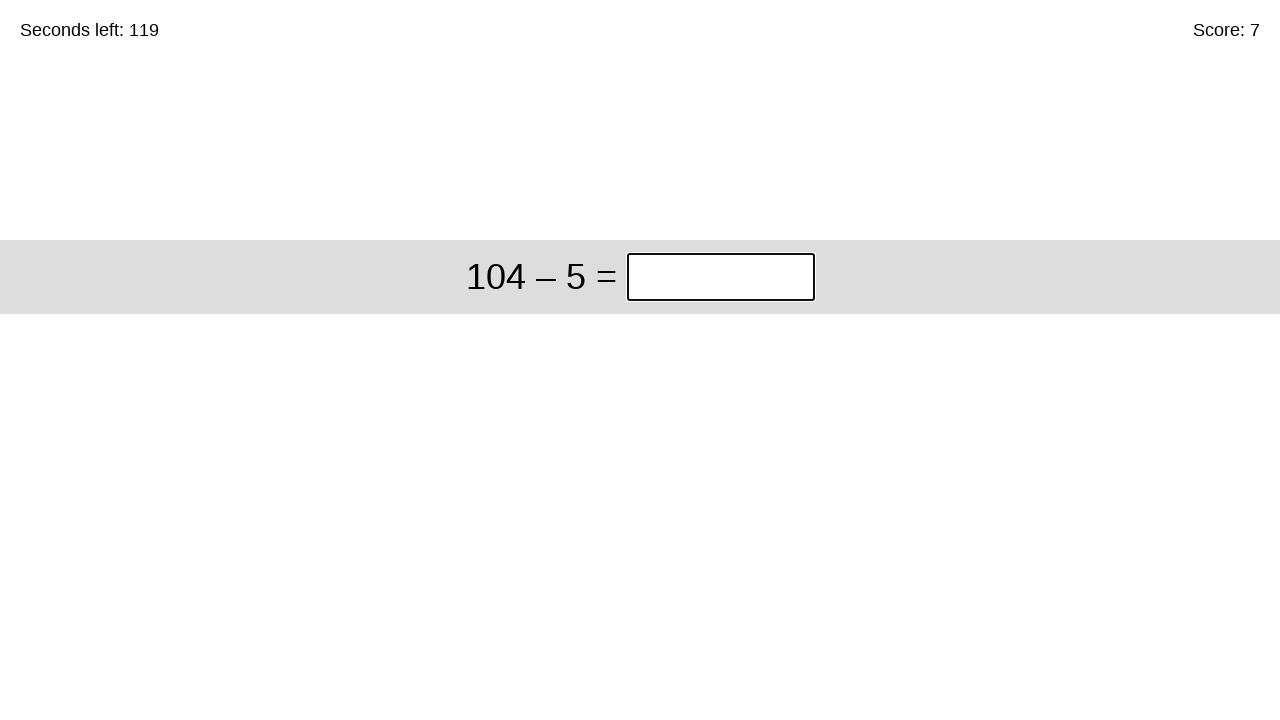

Solved problem '104 – 5' and entered answer '99'
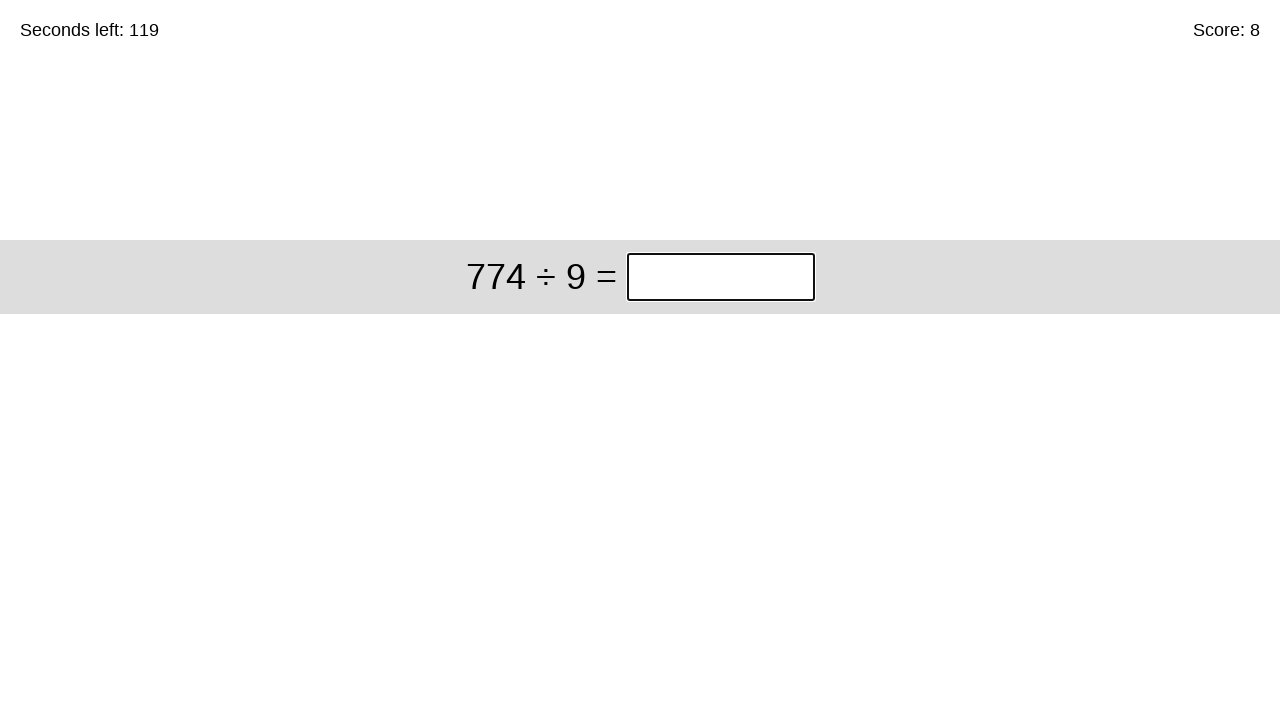

Solved problem '774 ÷ 9' and entered answer '86'
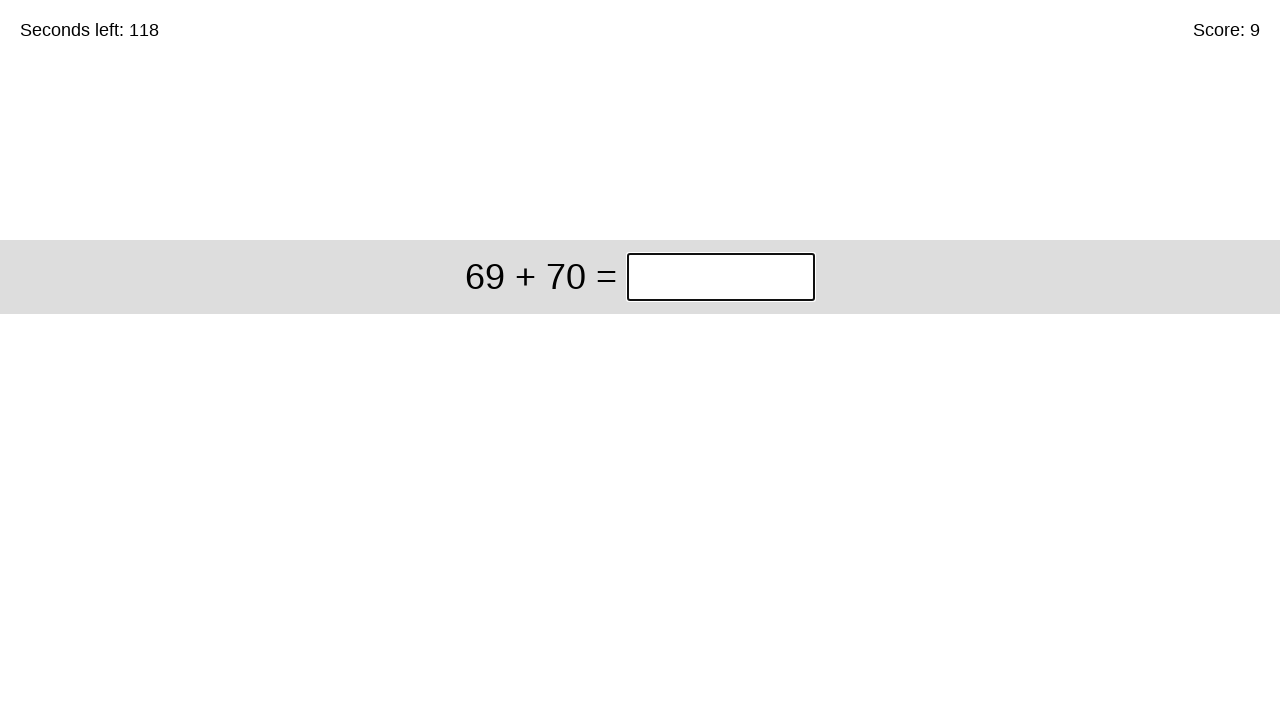

Solved problem '69 + 70' and entered answer '139'
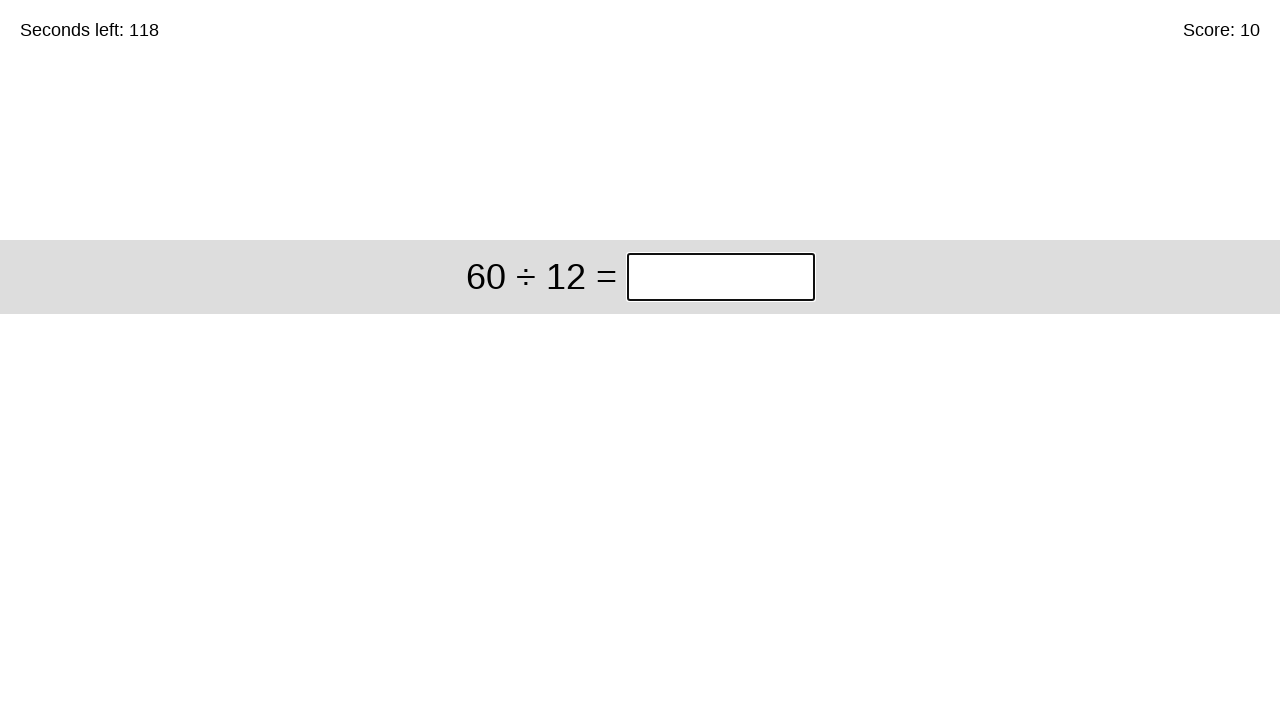

Solved problem '60 ÷ 12' and entered answer '5'
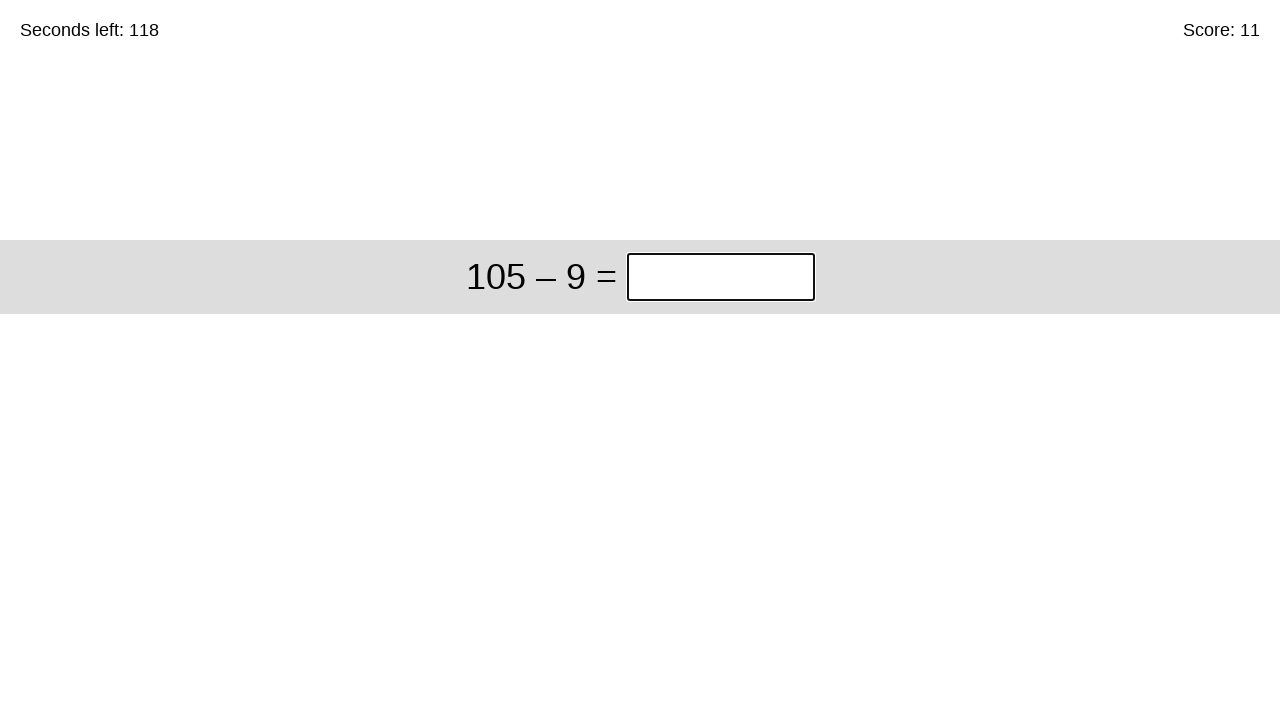

Solved problem '105 – 9' and entered answer '96'
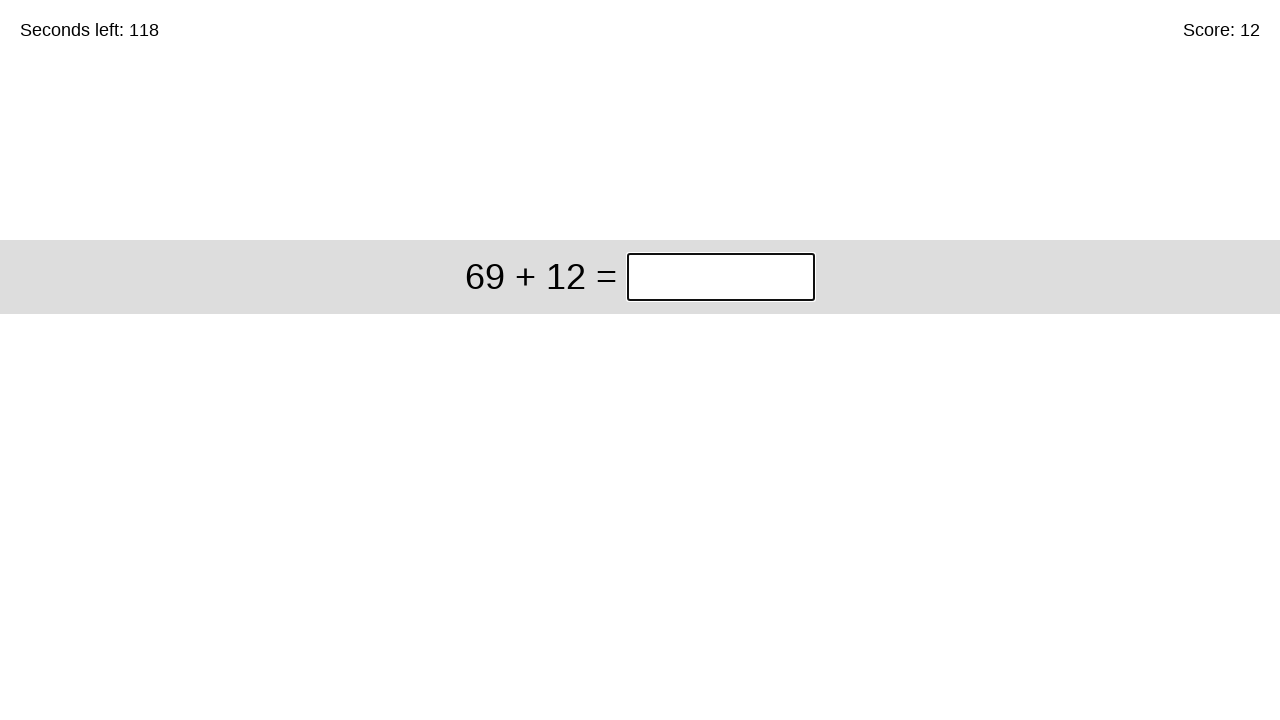

Solved problem '69 + 12' and entered answer '81'
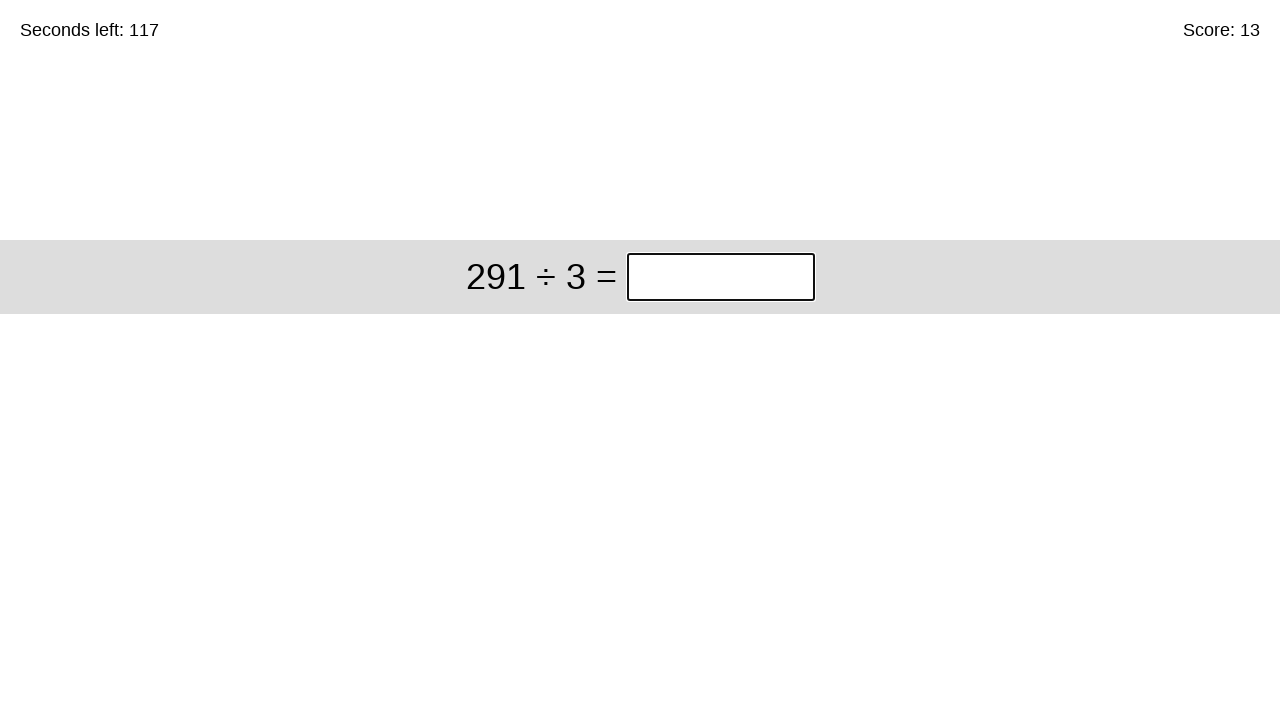

Solved problem '291 ÷ 3' and entered answer '97'
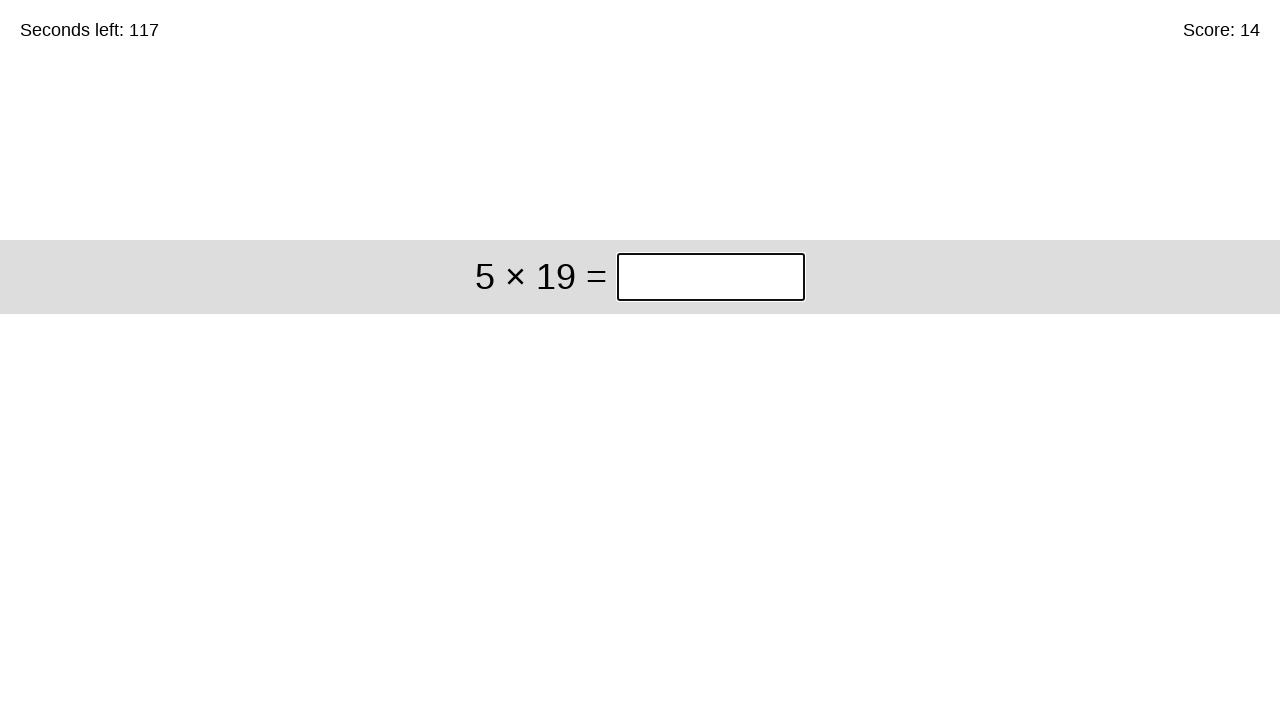

Solved problem '5 × 19' and entered answer '95'
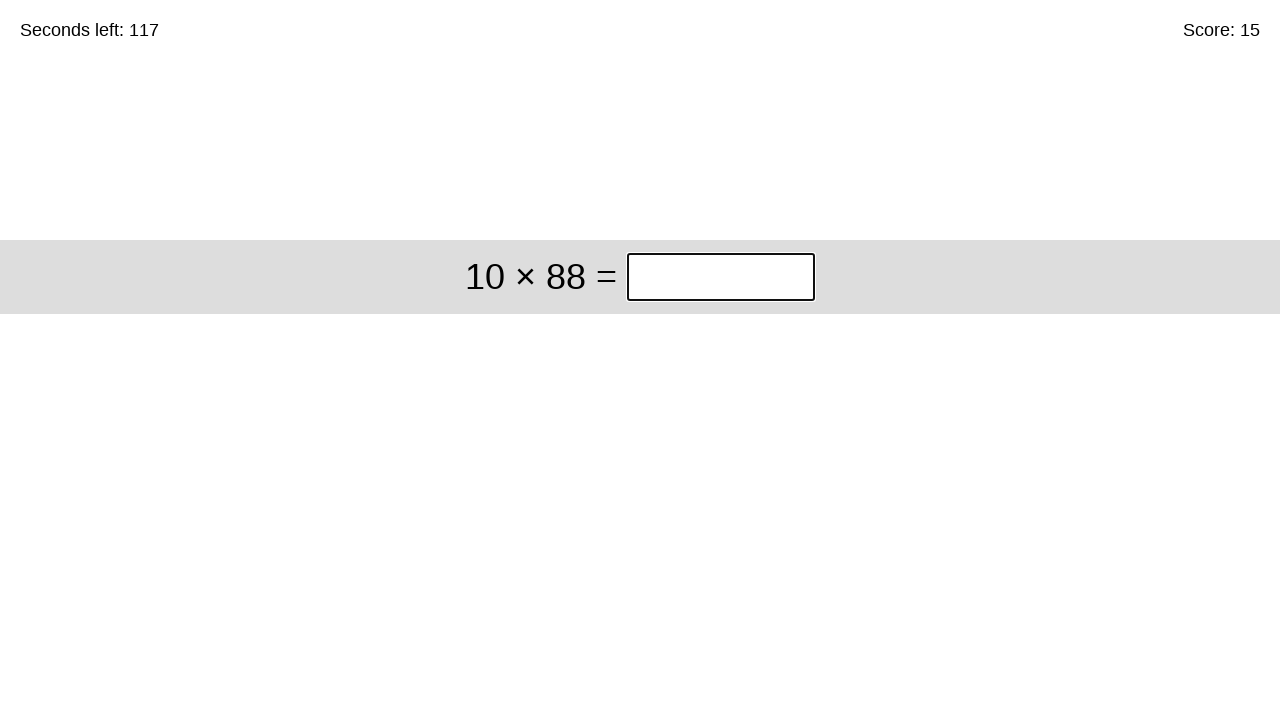

Solved problem '10 × 88' and entered answer '880'
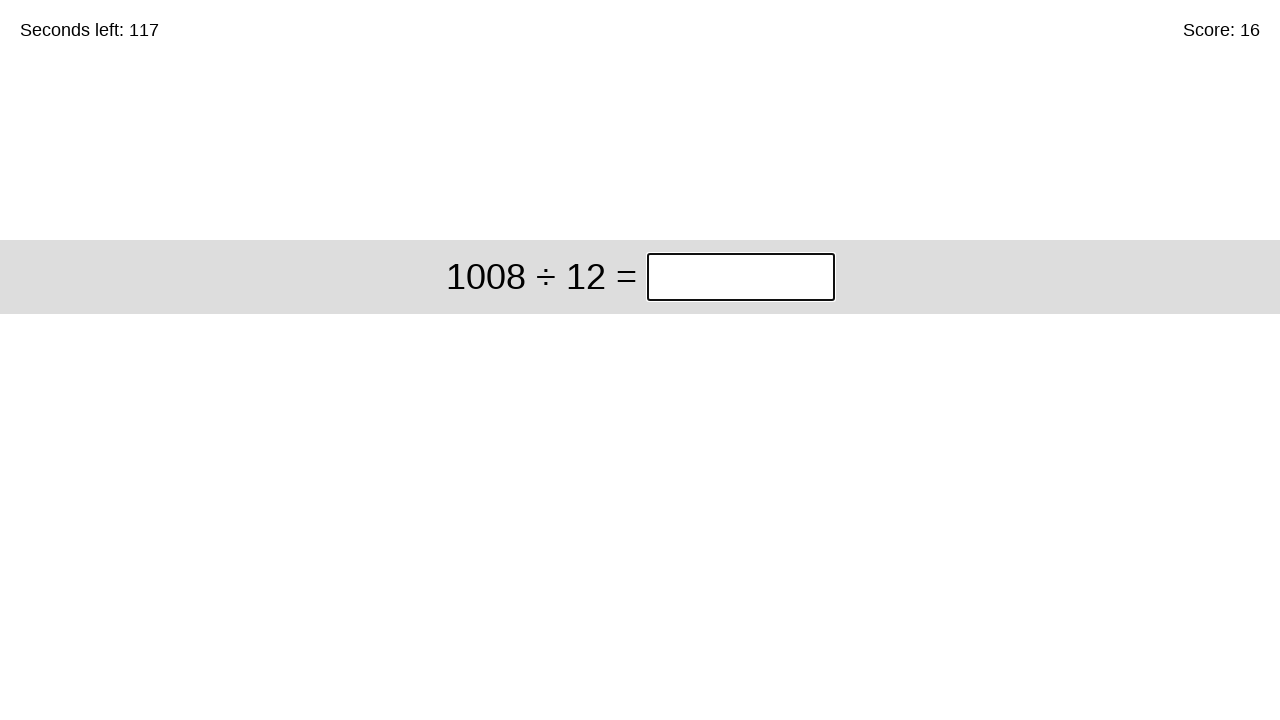

Solved problem '1008 ÷ 12' and entered answer '84'
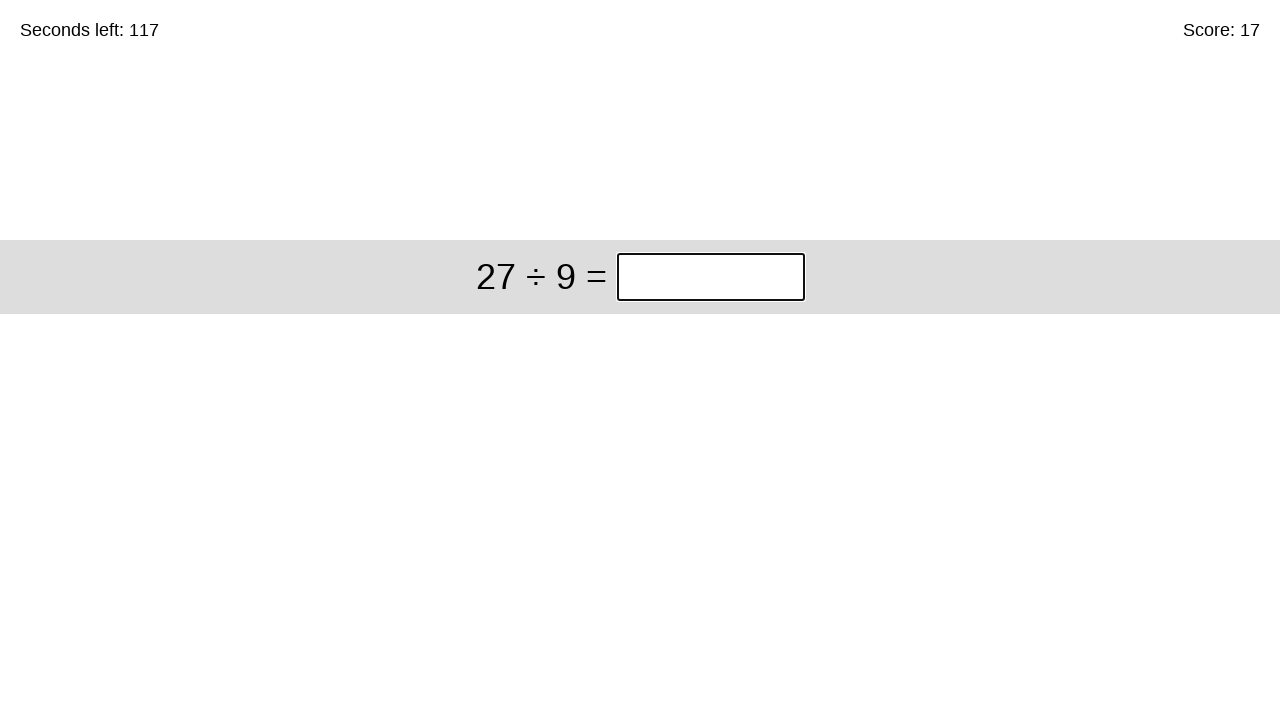

Solved problem '27 ÷ 9' and entered answer '3'
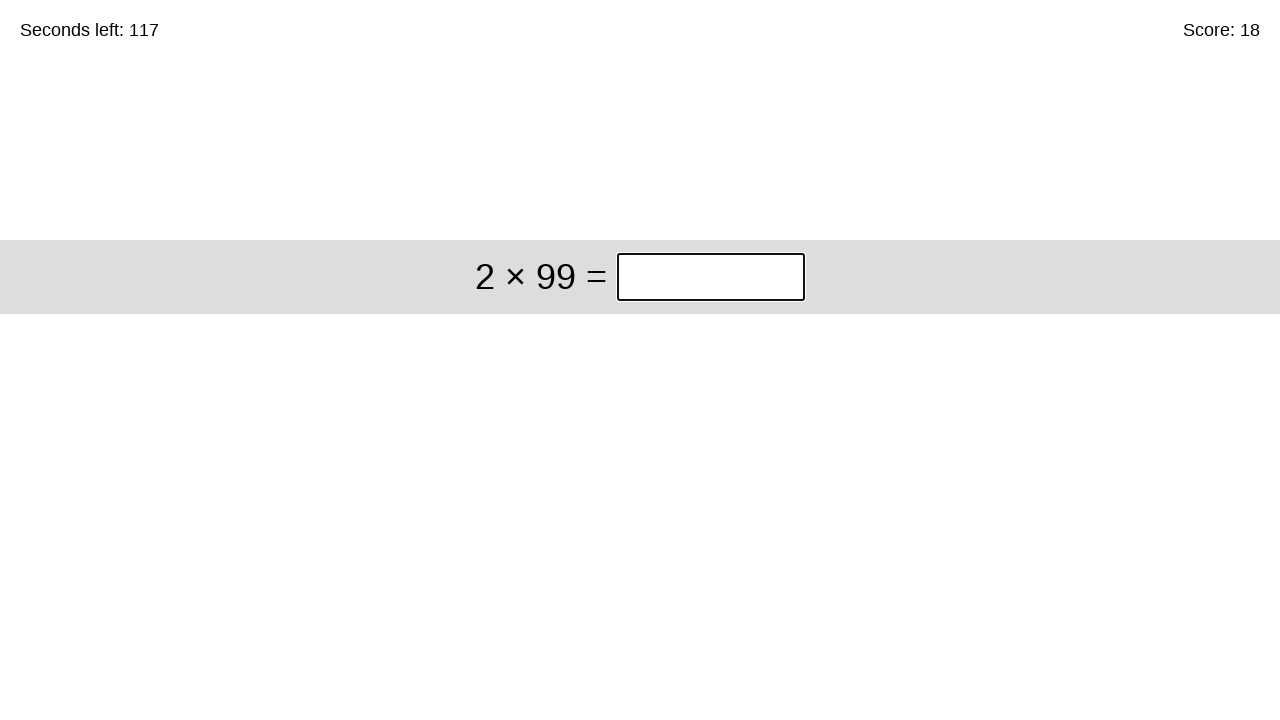

Solved problem '2 × 99' and entered answer '198'
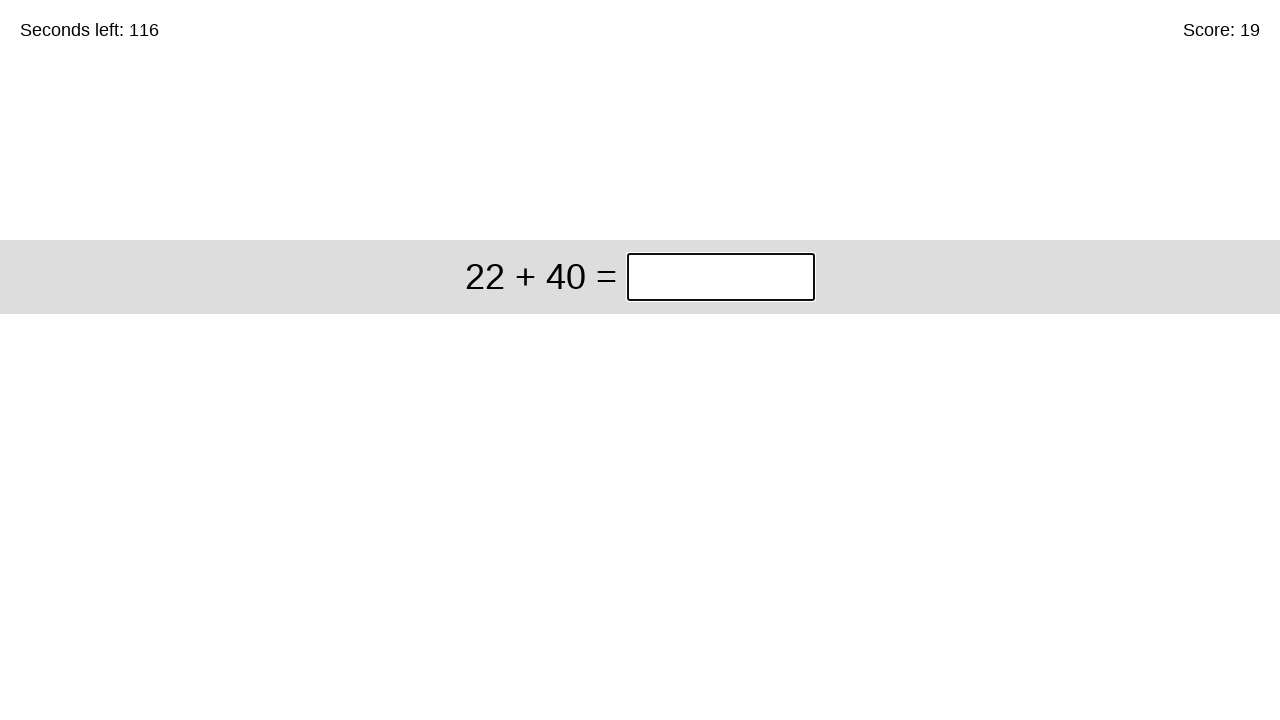

Solved problem '22 + 40' and entered answer '62'
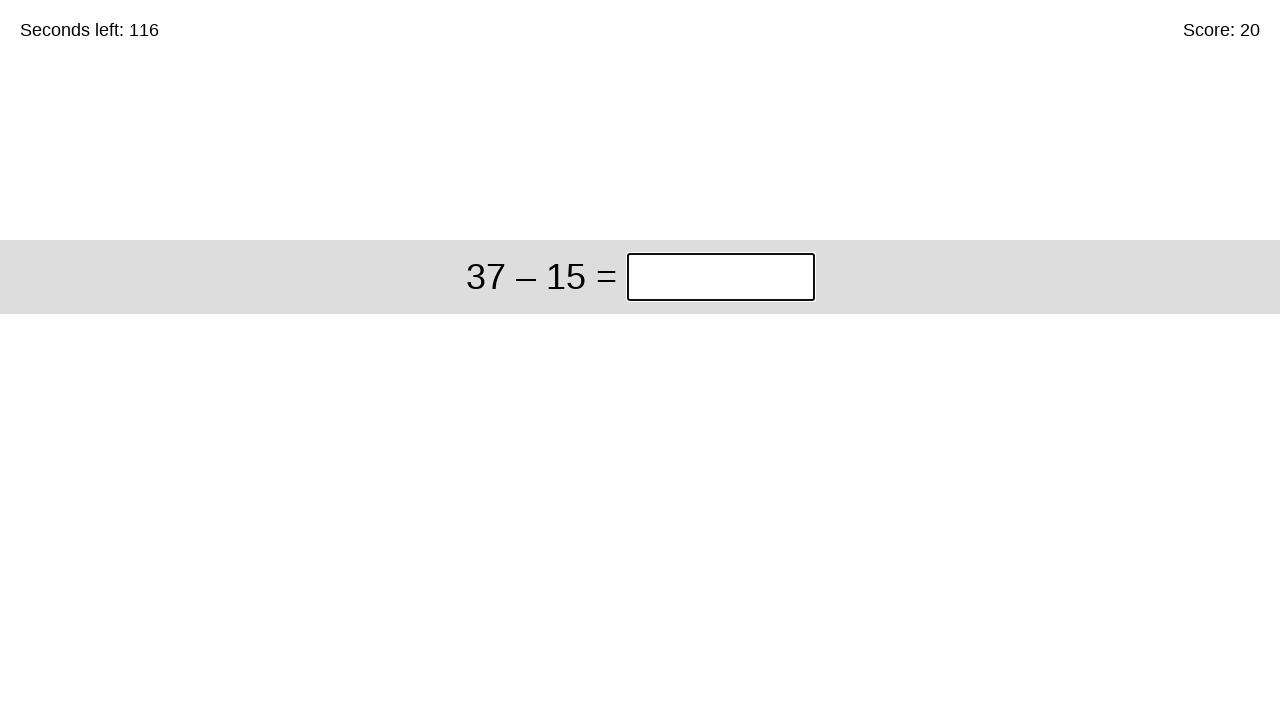

Solved problem '37 – 15' and entered answer '22'
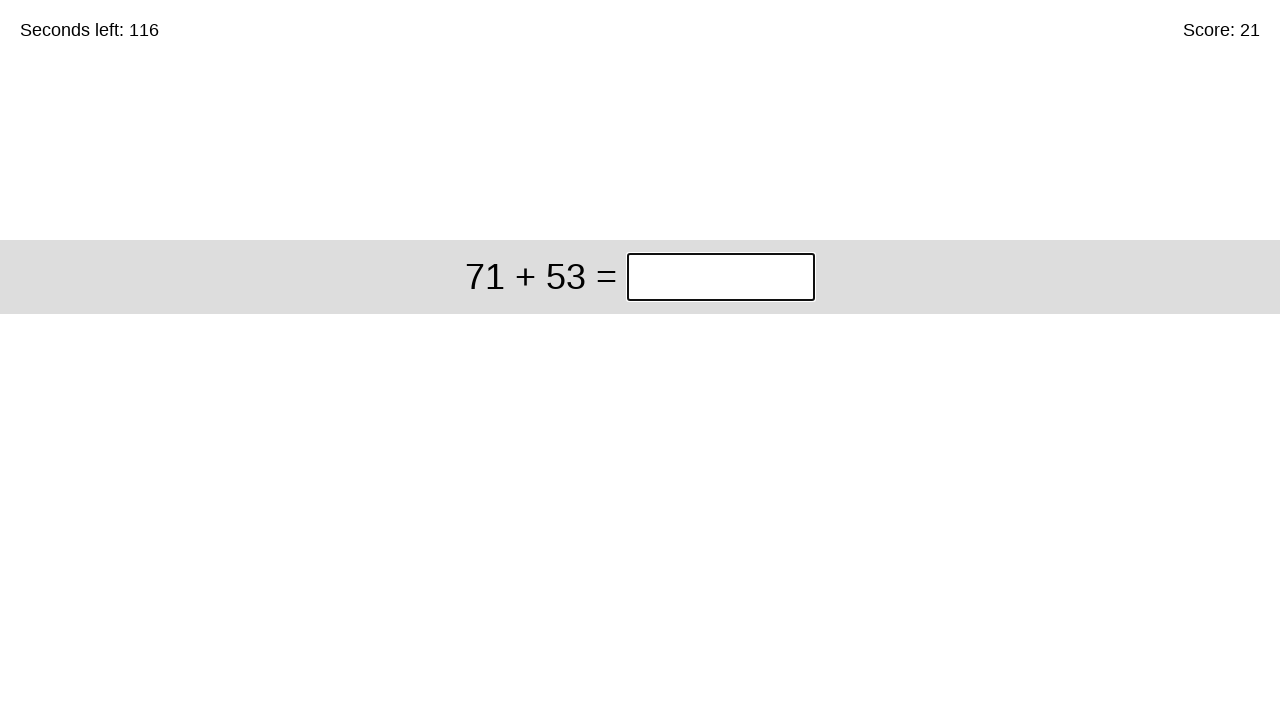

Solved problem '71 + 53' and entered answer '124'
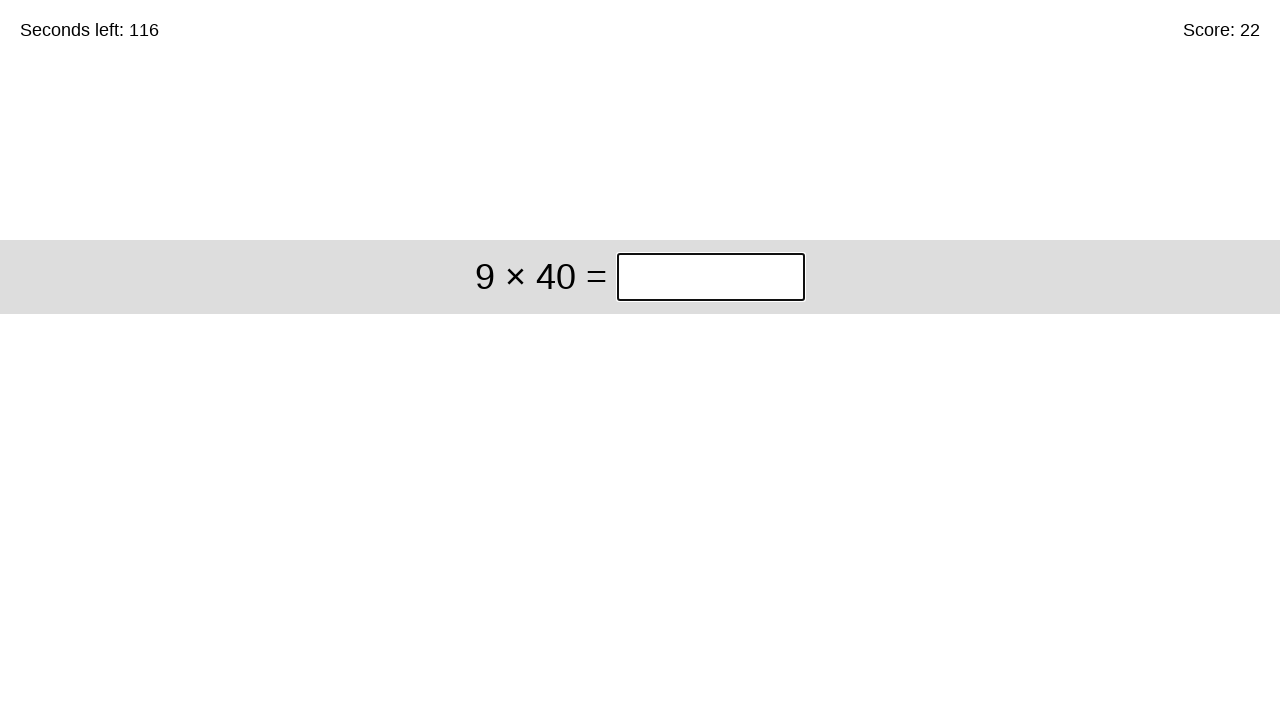

Solved problem '9 × 40' and entered answer '360'
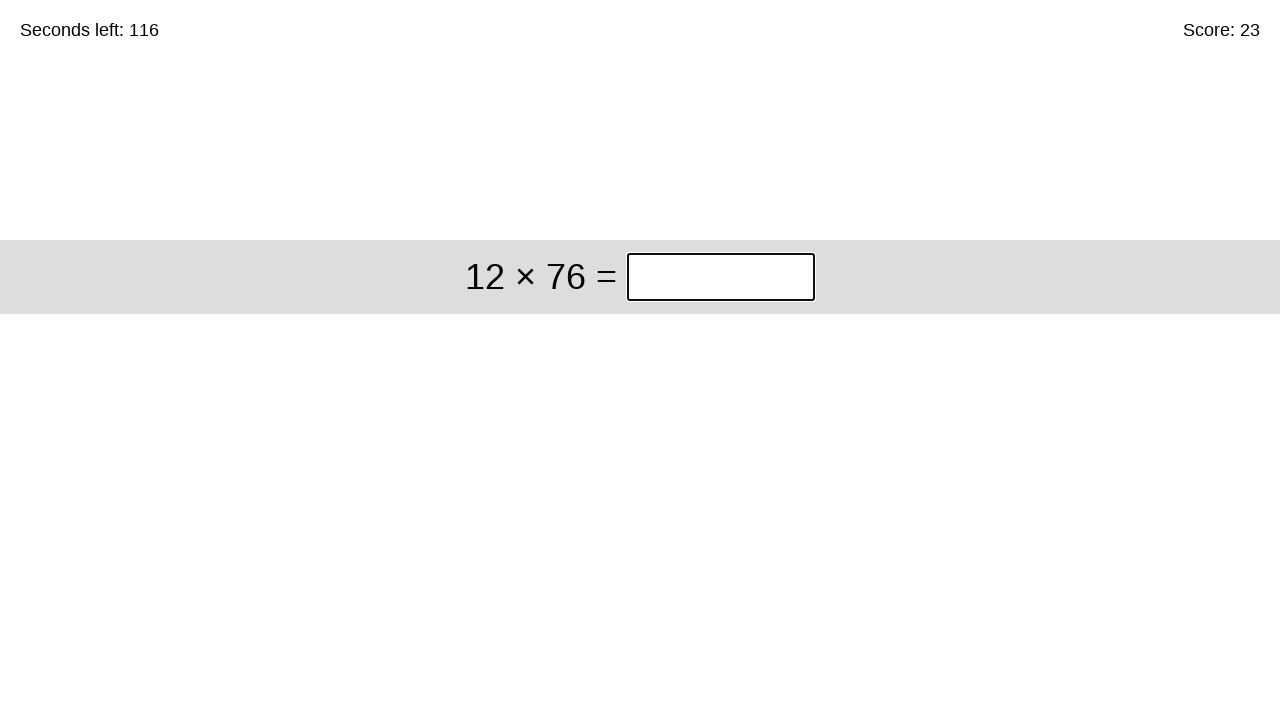

Solved problem '12 × 76' and entered answer '912'
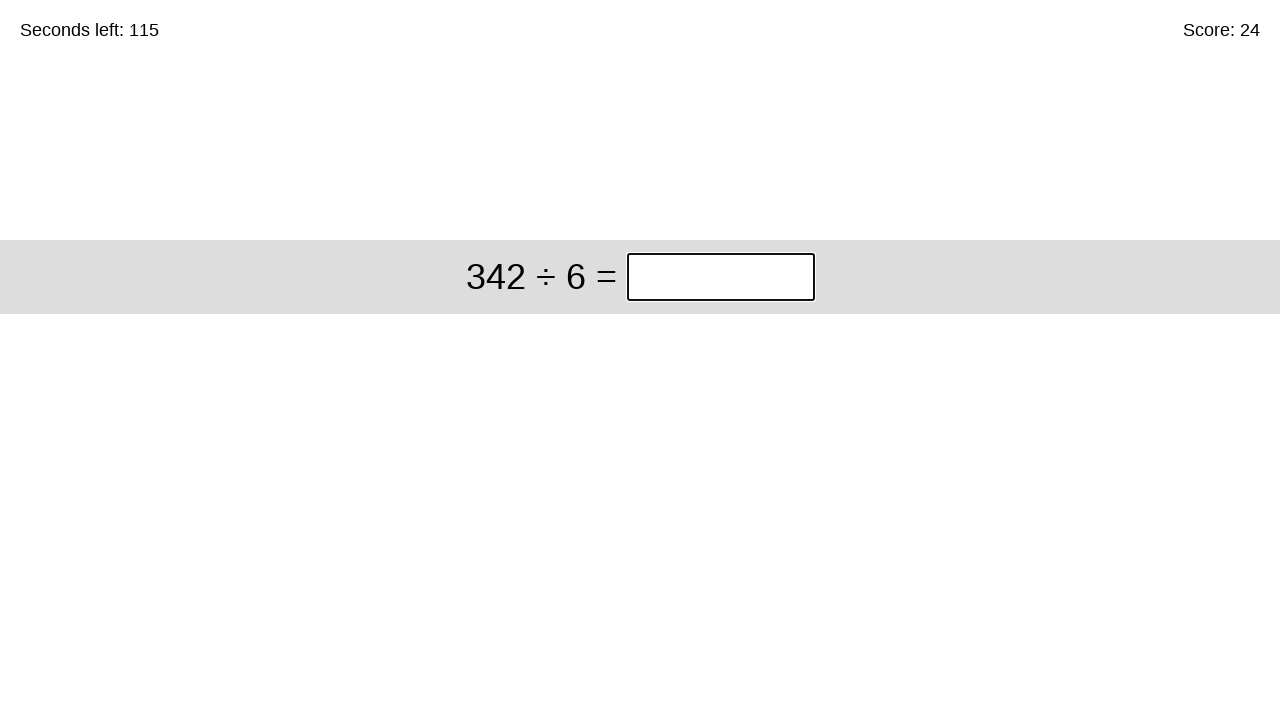

Solved problem '342 ÷ 6' and entered answer '57'
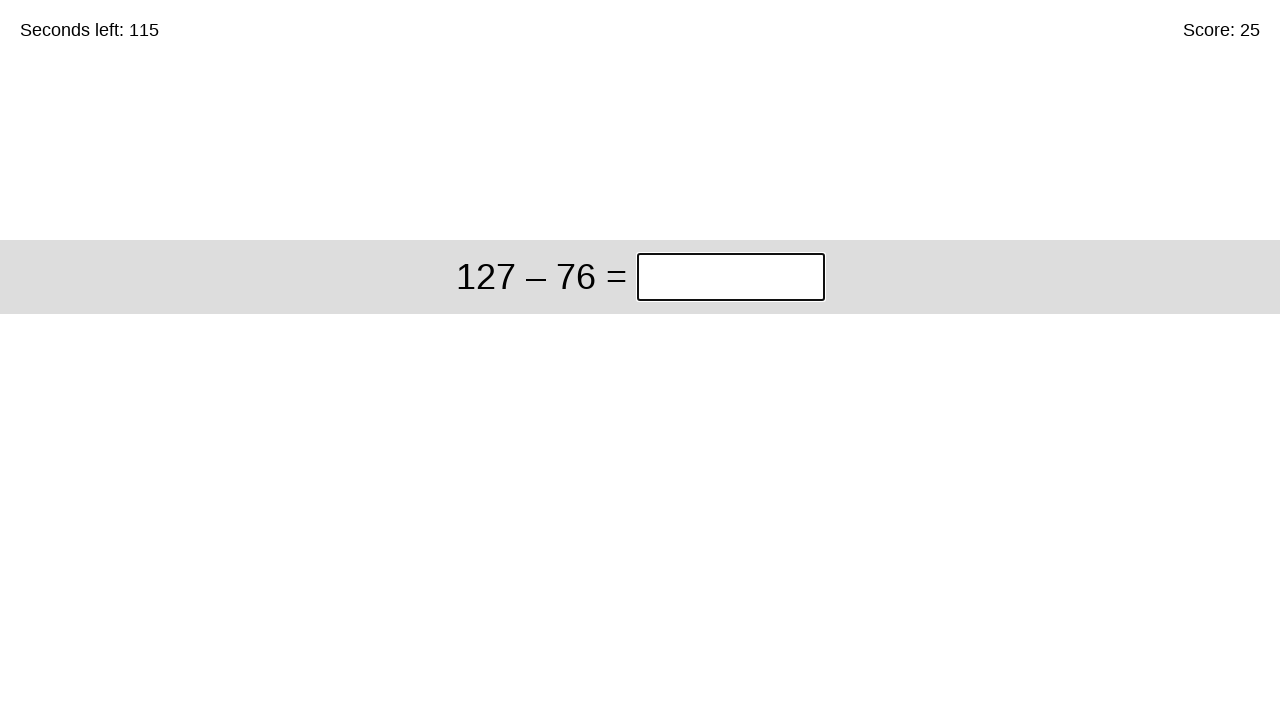

Solved problem '127 – 76' and entered answer '51'
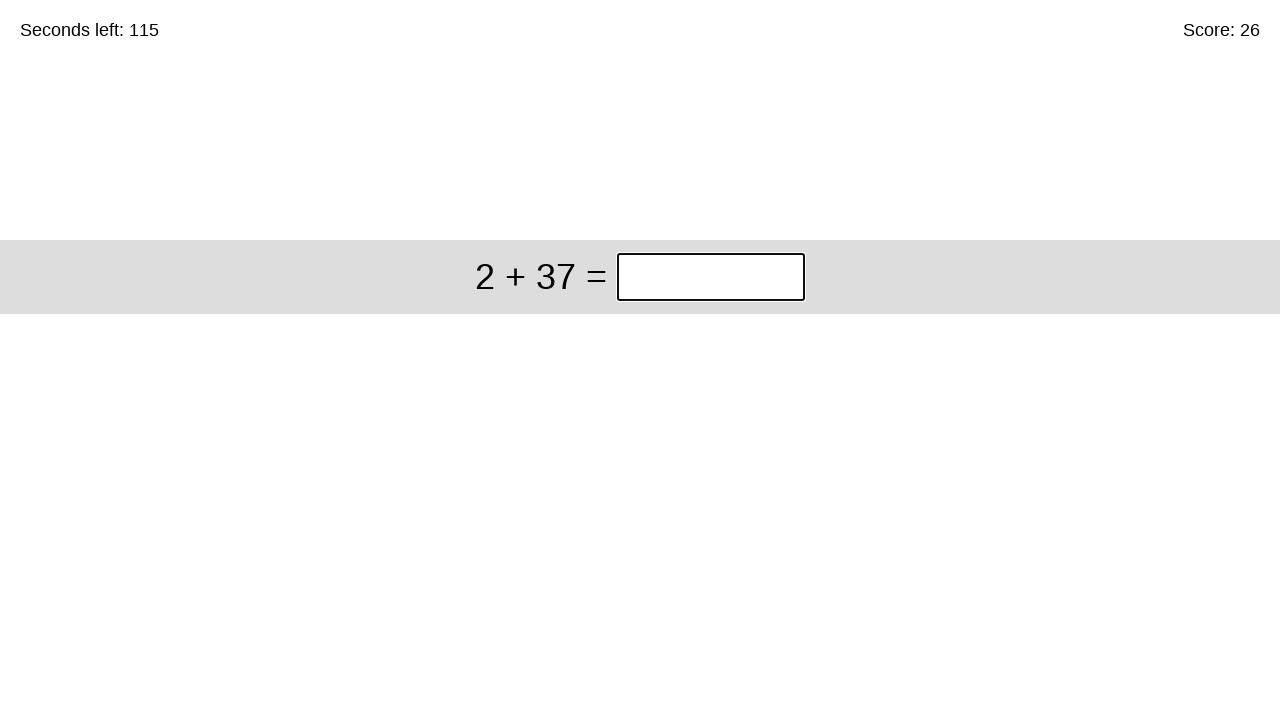

Solved problem '2 + 37' and entered answer '39'
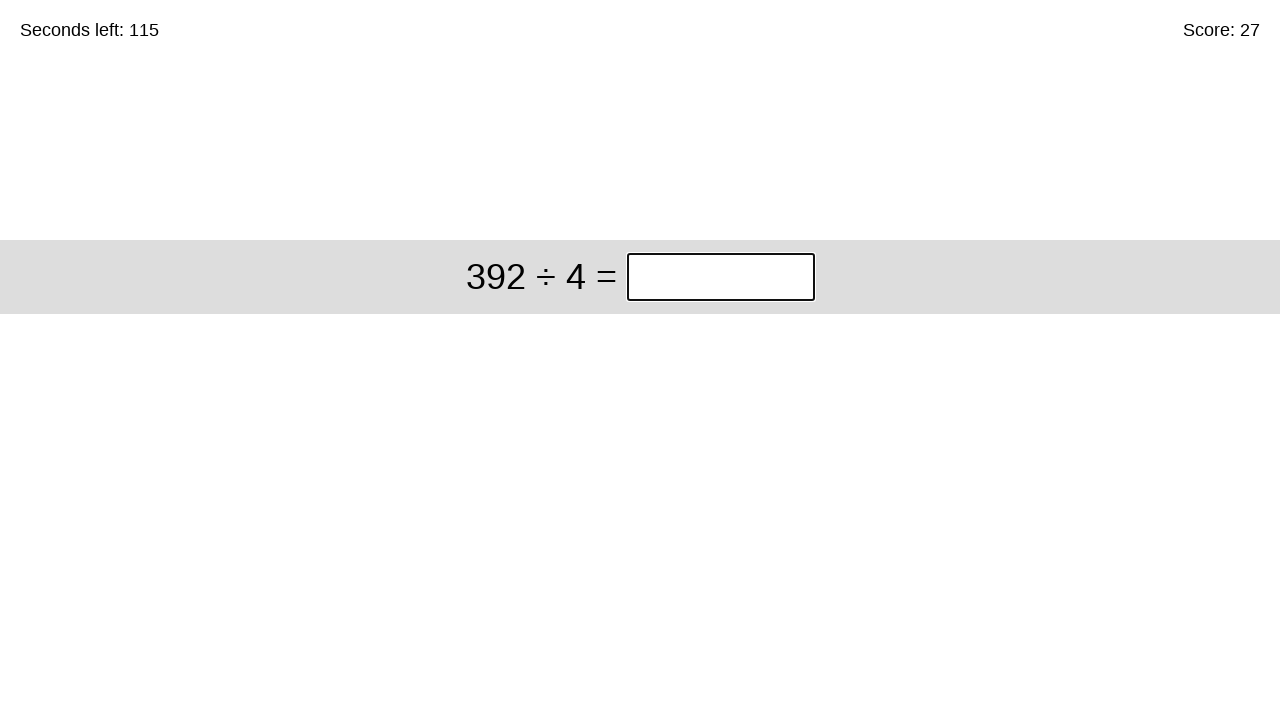

Solved problem '392 ÷ 4' and entered answer '98'
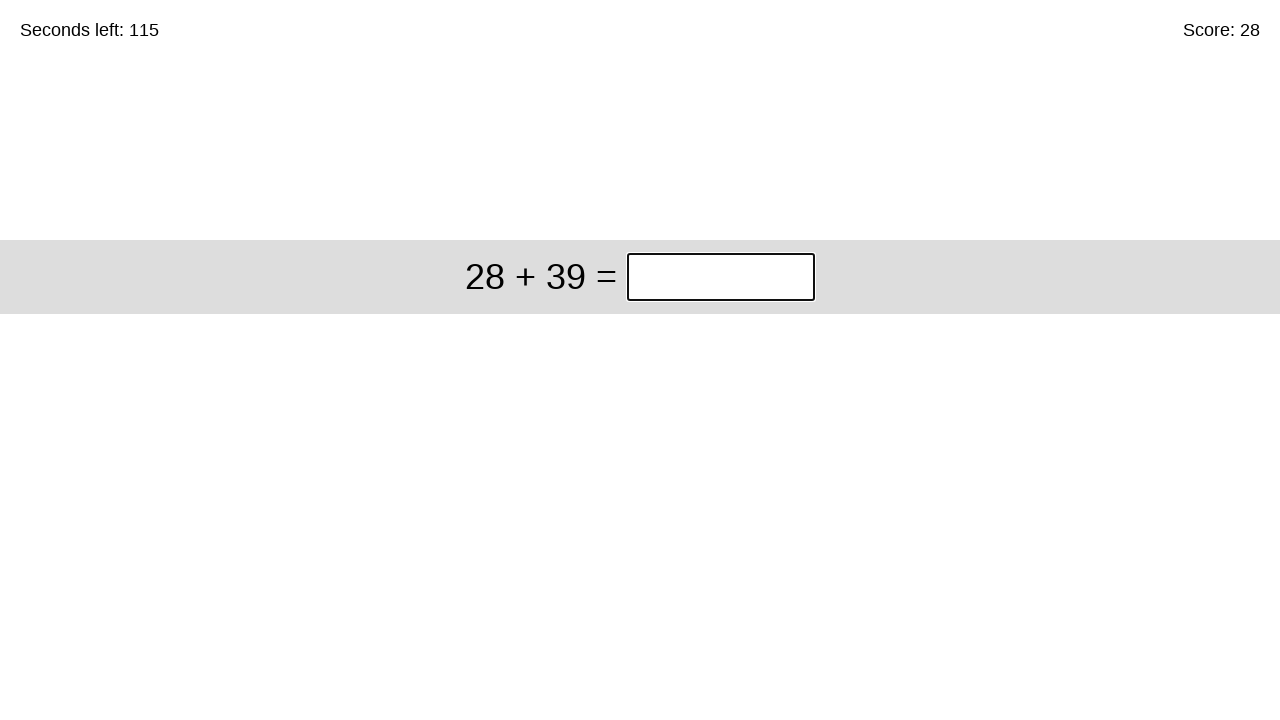

Solved problem '28 + 39' and entered answer '67'
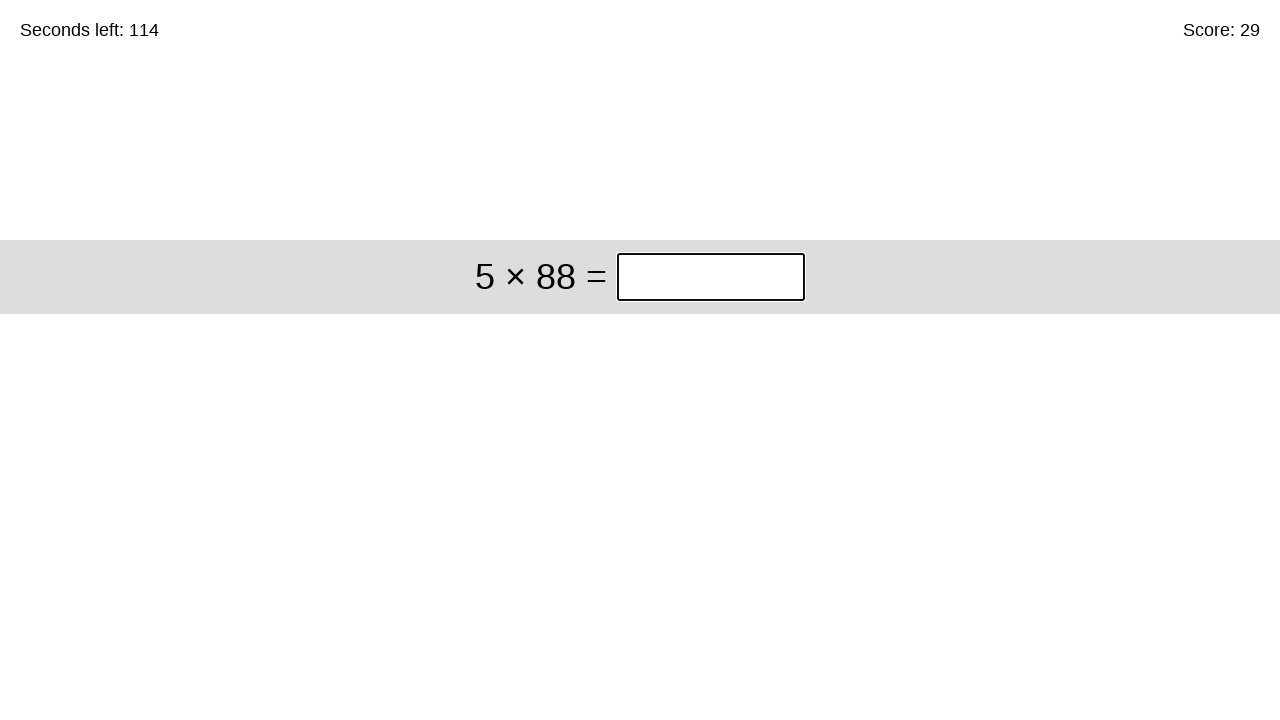

Solved problem '5 × 88' and entered answer '440'
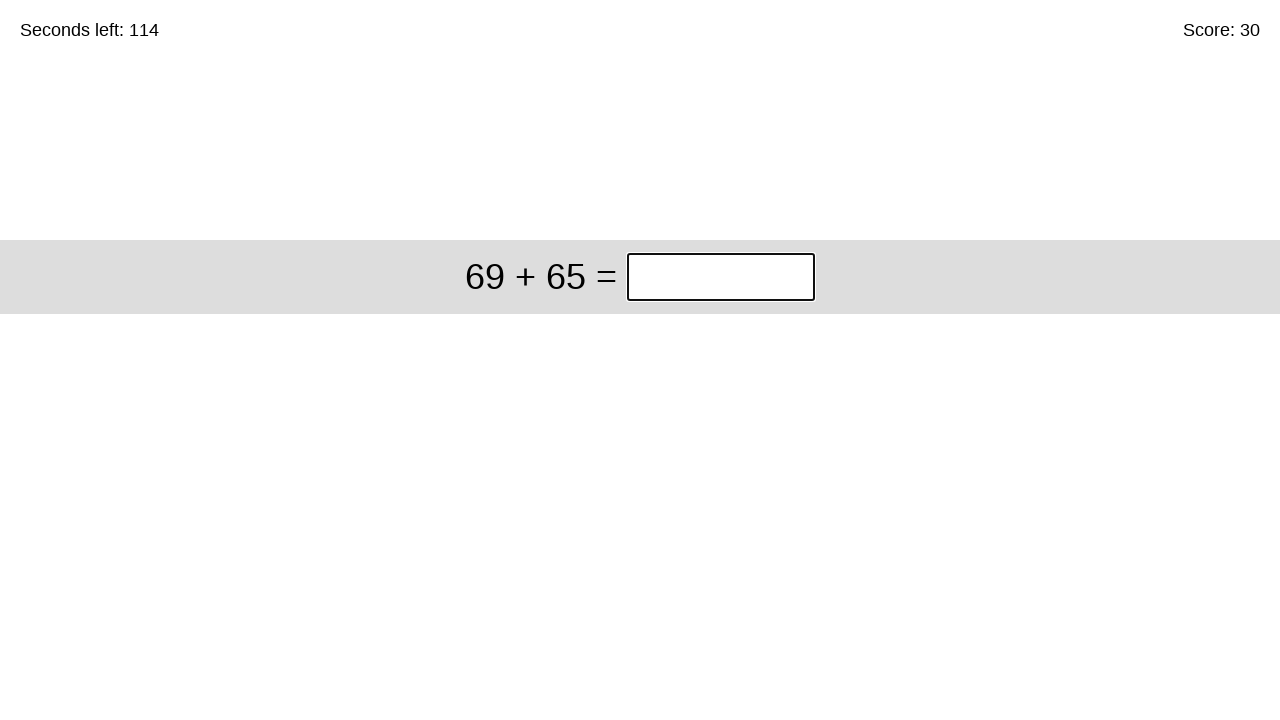

Solved problem '69 + 65' and entered answer '134'
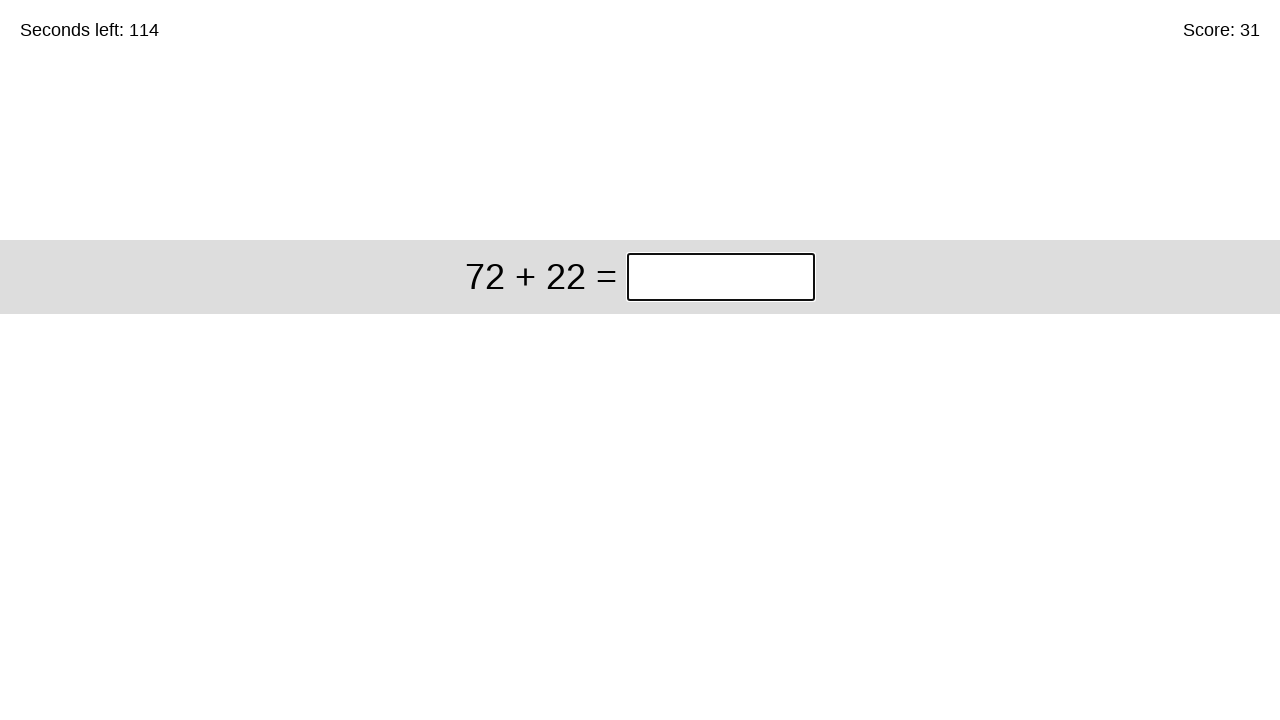

Solved problem '72 + 22' and entered answer '94'
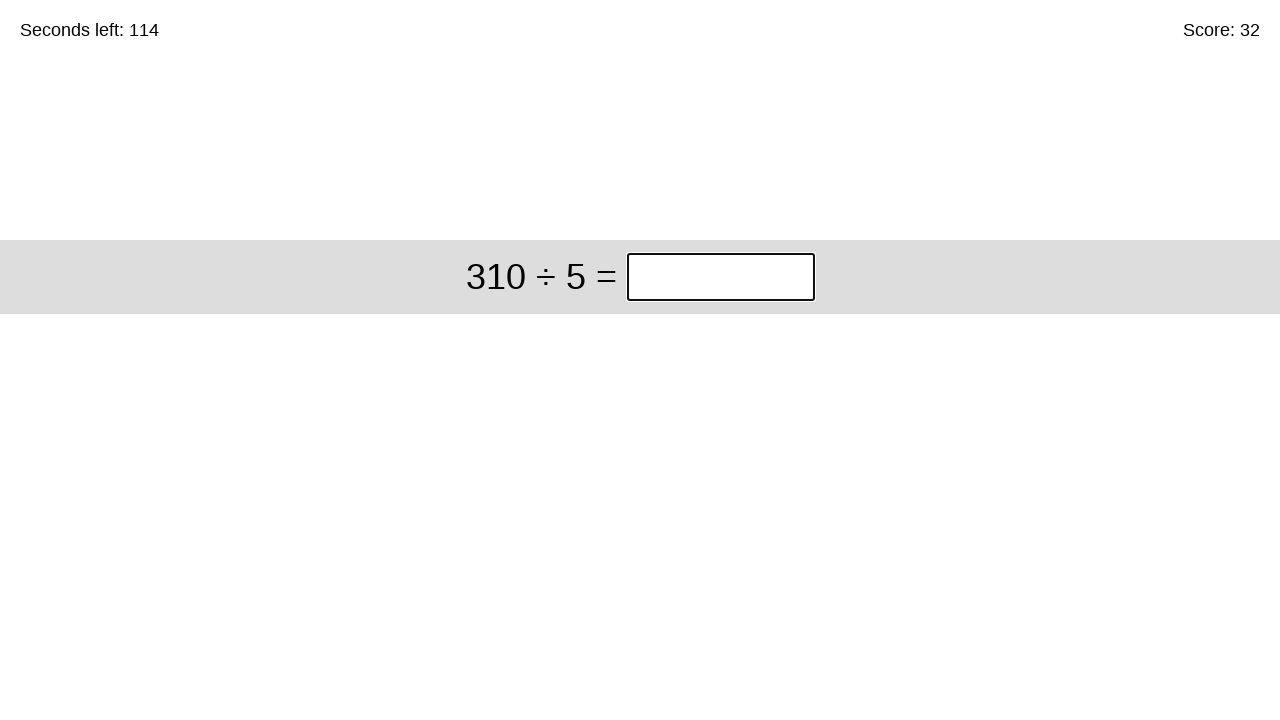

Solved problem '310 ÷ 5' and entered answer '62'
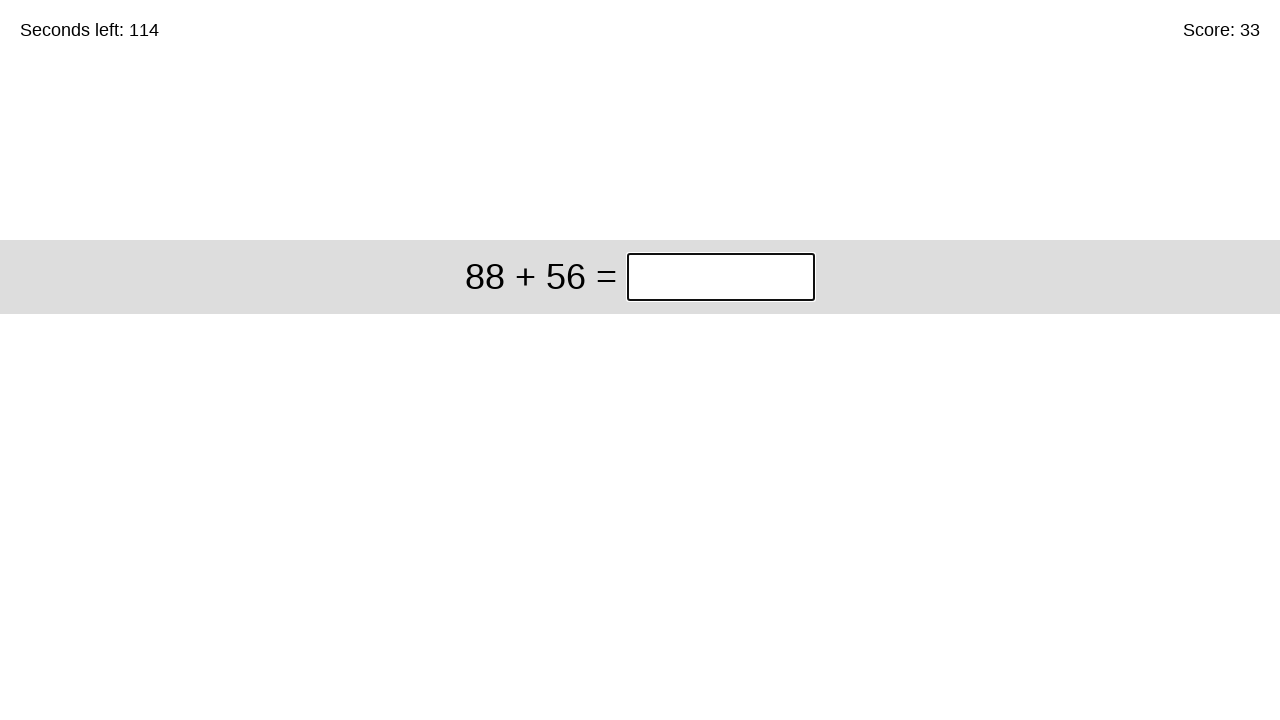

Solved problem '88 + 56' and entered answer '144'
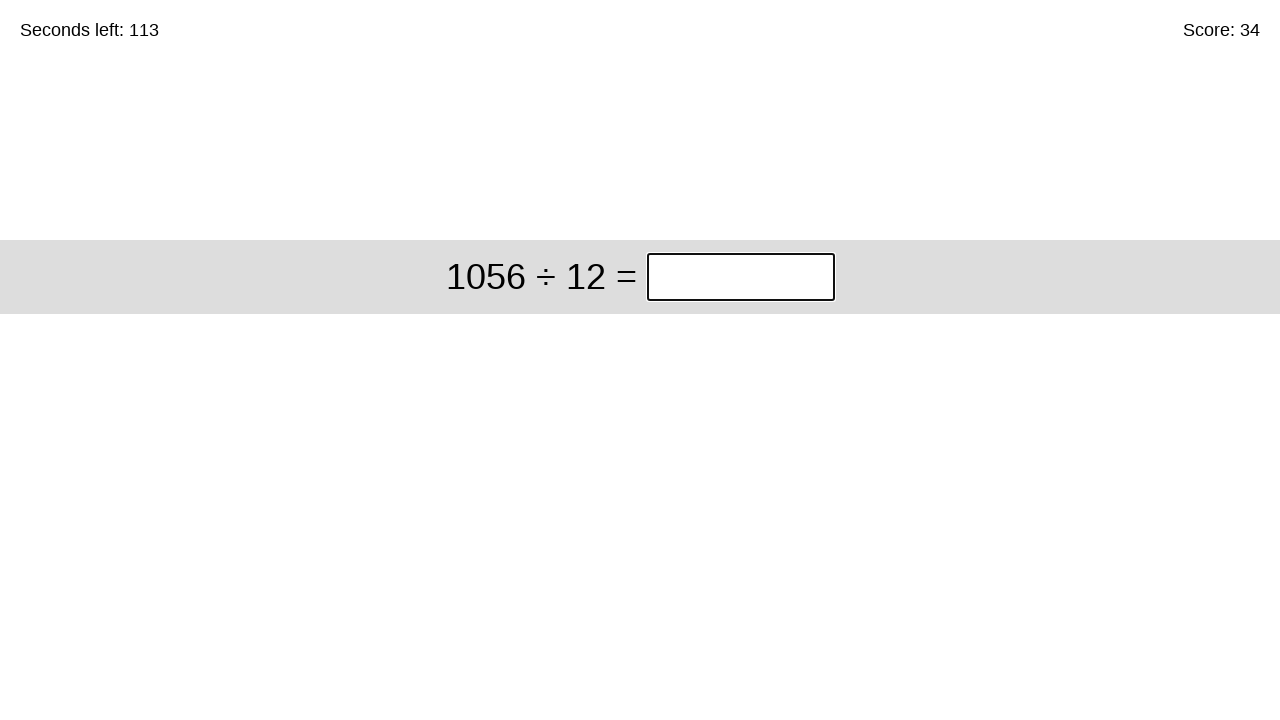

Solved problem '1056 ÷ 12' and entered answer '88'
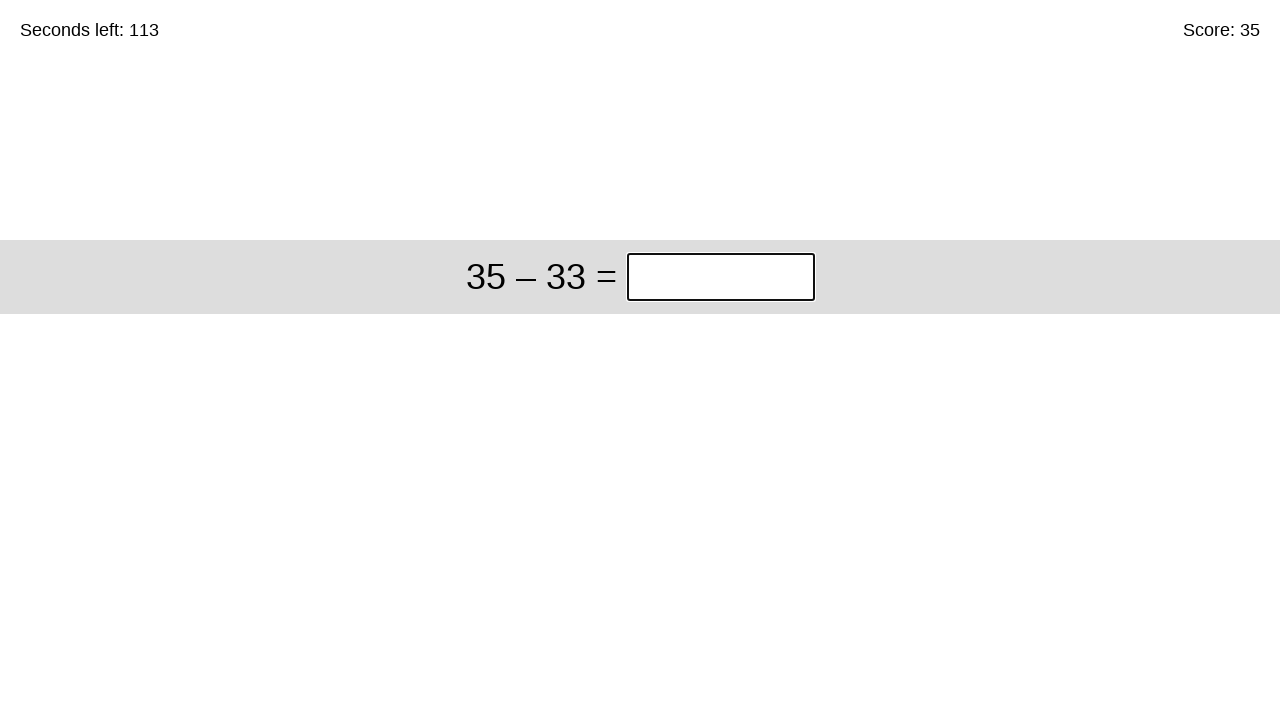

Solved problem '35 – 33' and entered answer '2'
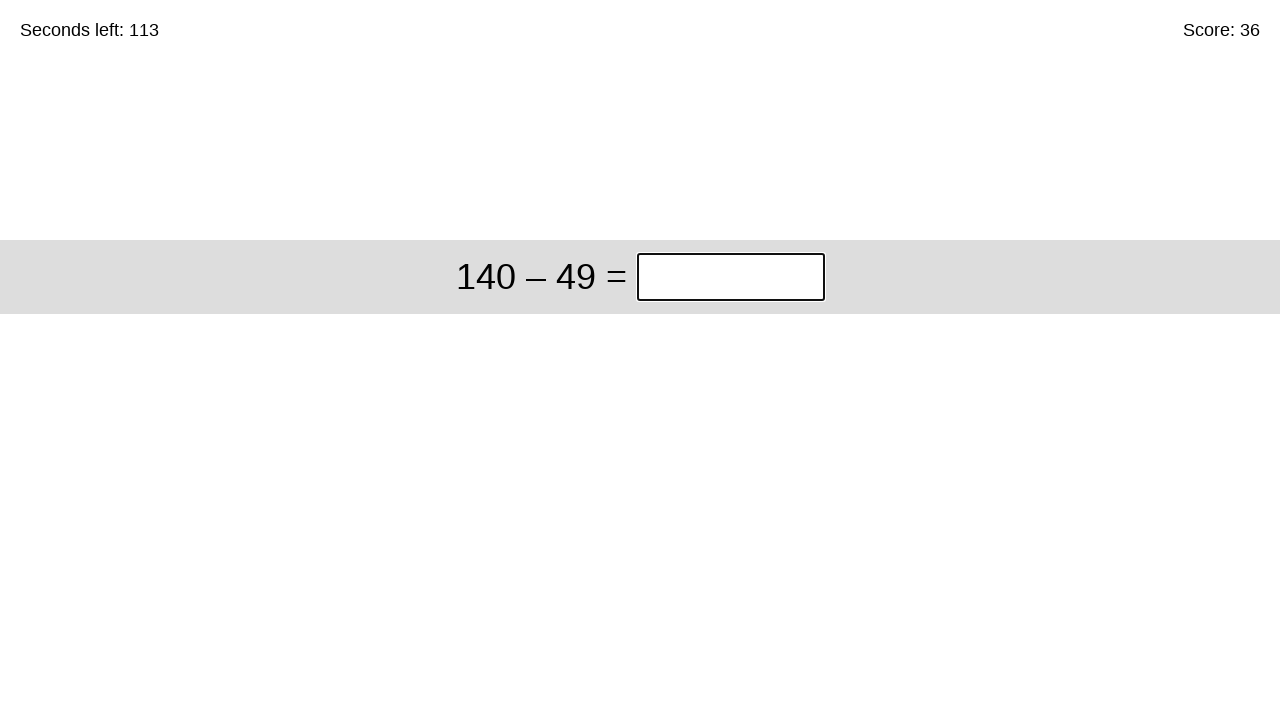

Solved problem '140 – 49' and entered answer '91'
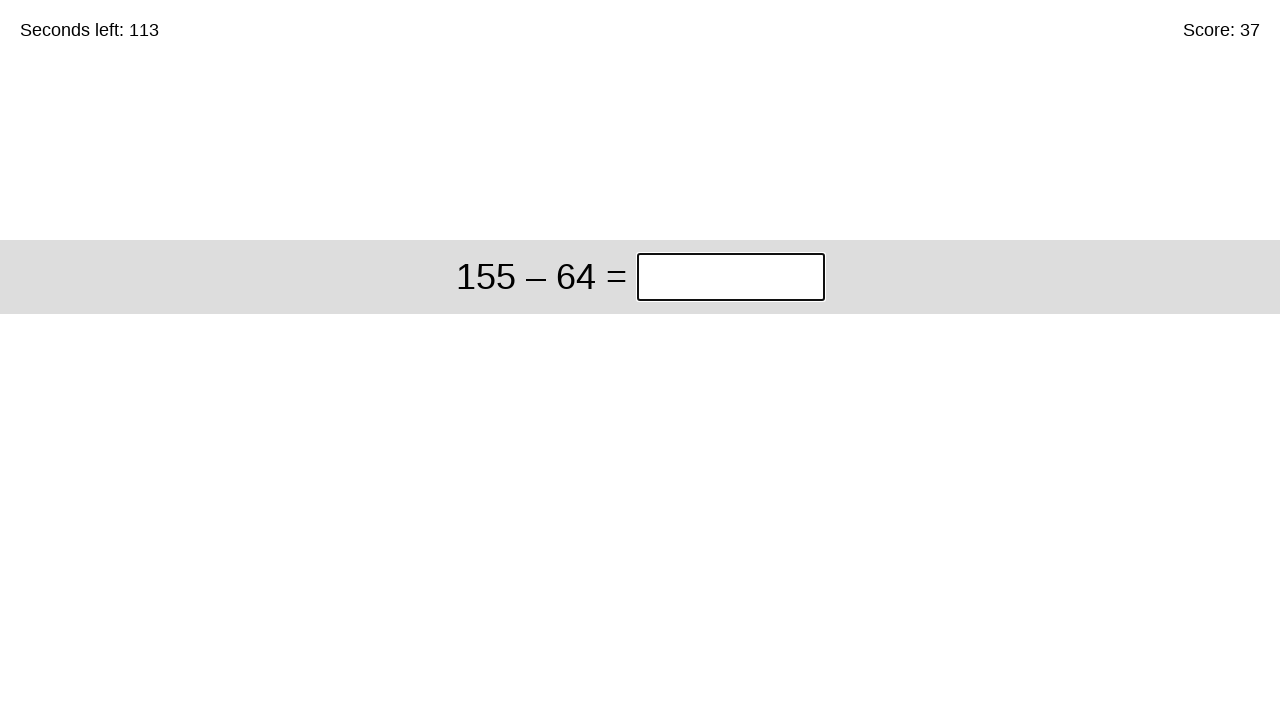

Solved problem '155 – 64' and entered answer '91'
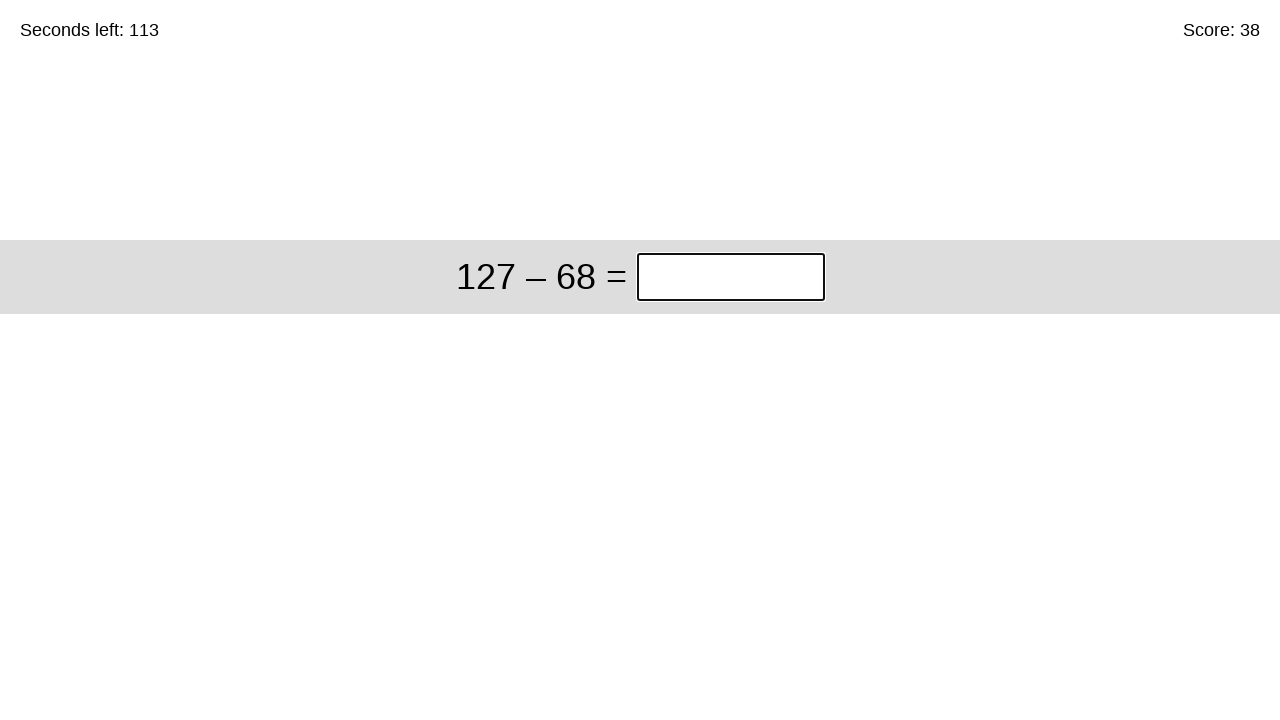

Solved problem '127 – 68' and entered answer '59'
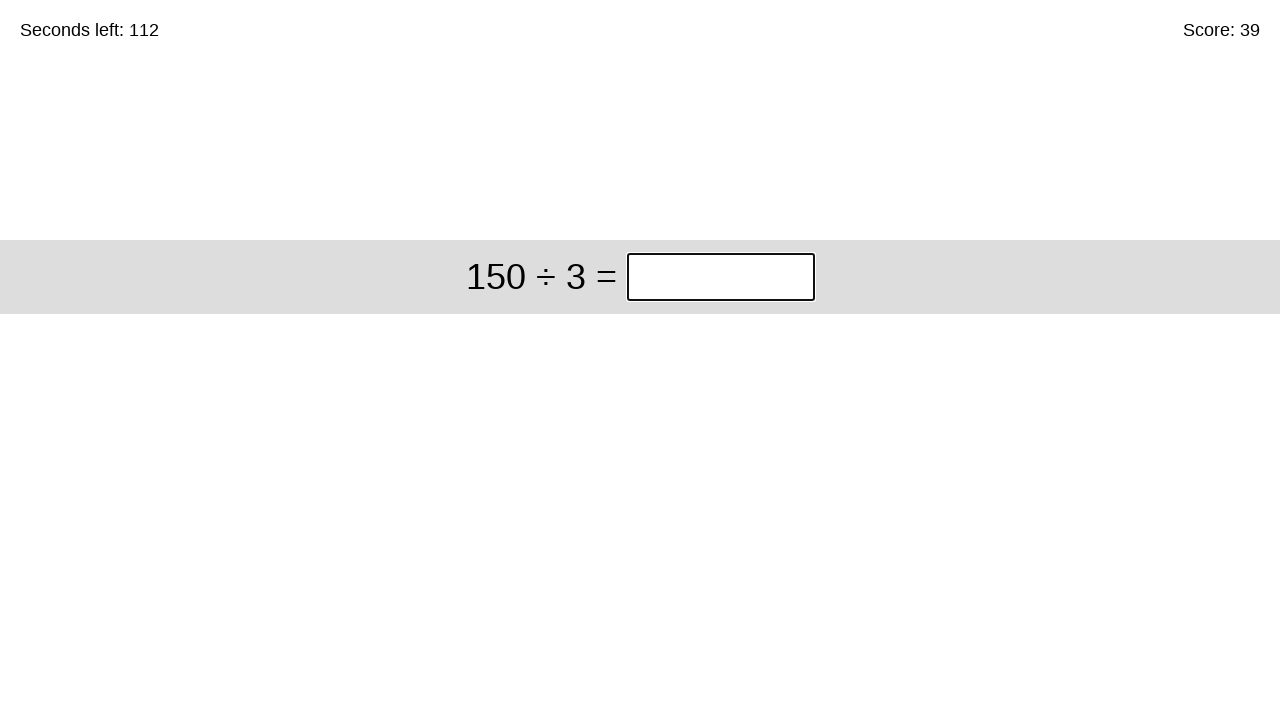

Solved problem '150 ÷ 3' and entered answer '50'
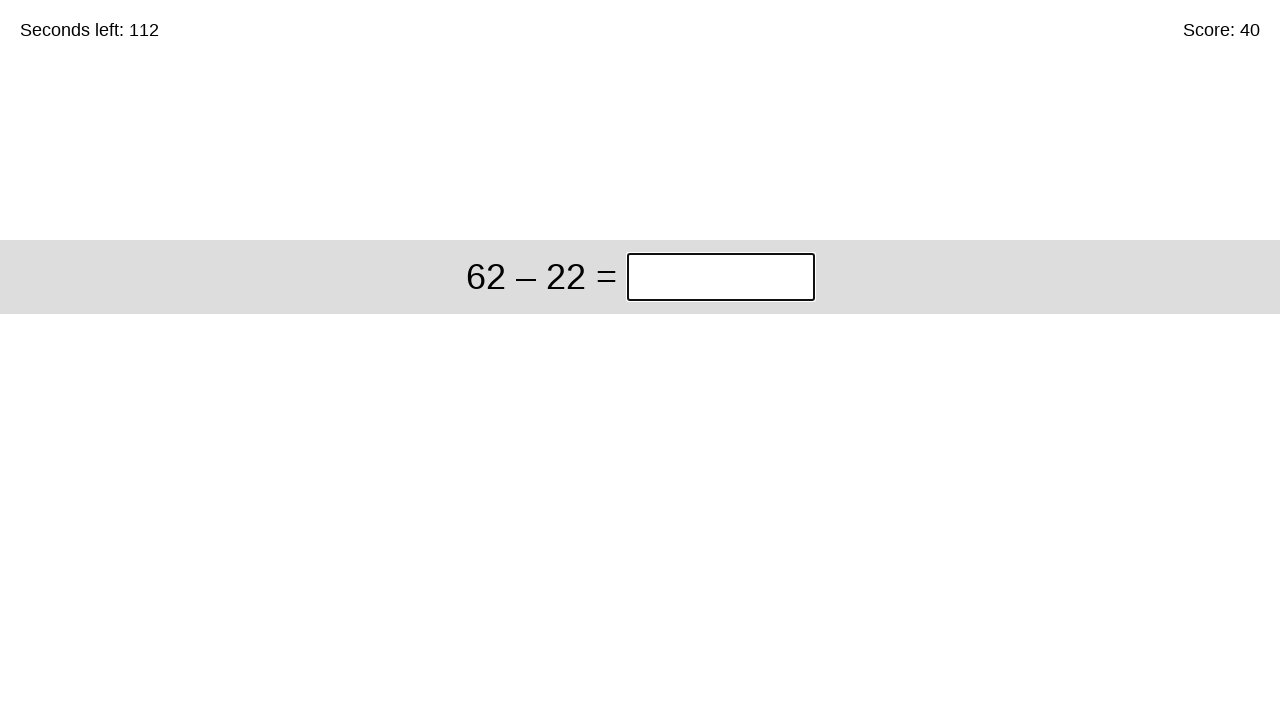

Solved problem '62 – 22' and entered answer '40'
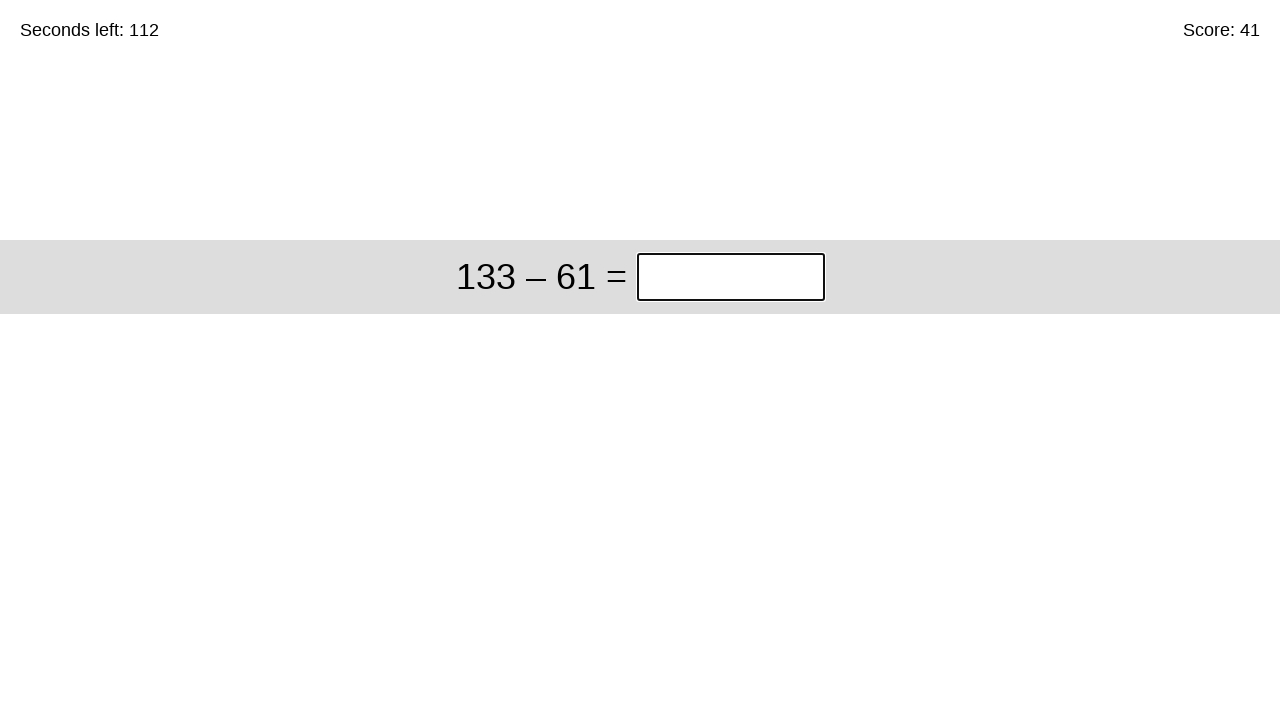

Solved problem '133 – 61' and entered answer '72'
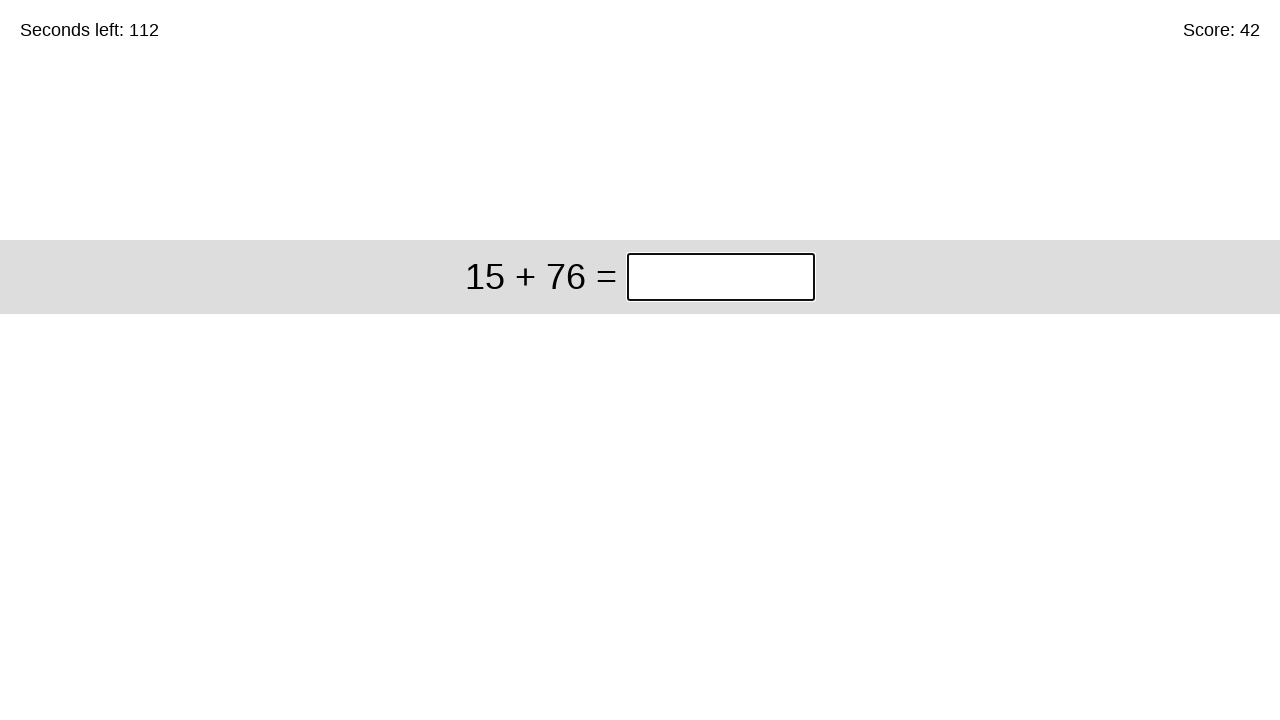

Solved problem '15 + 76' and entered answer '91'
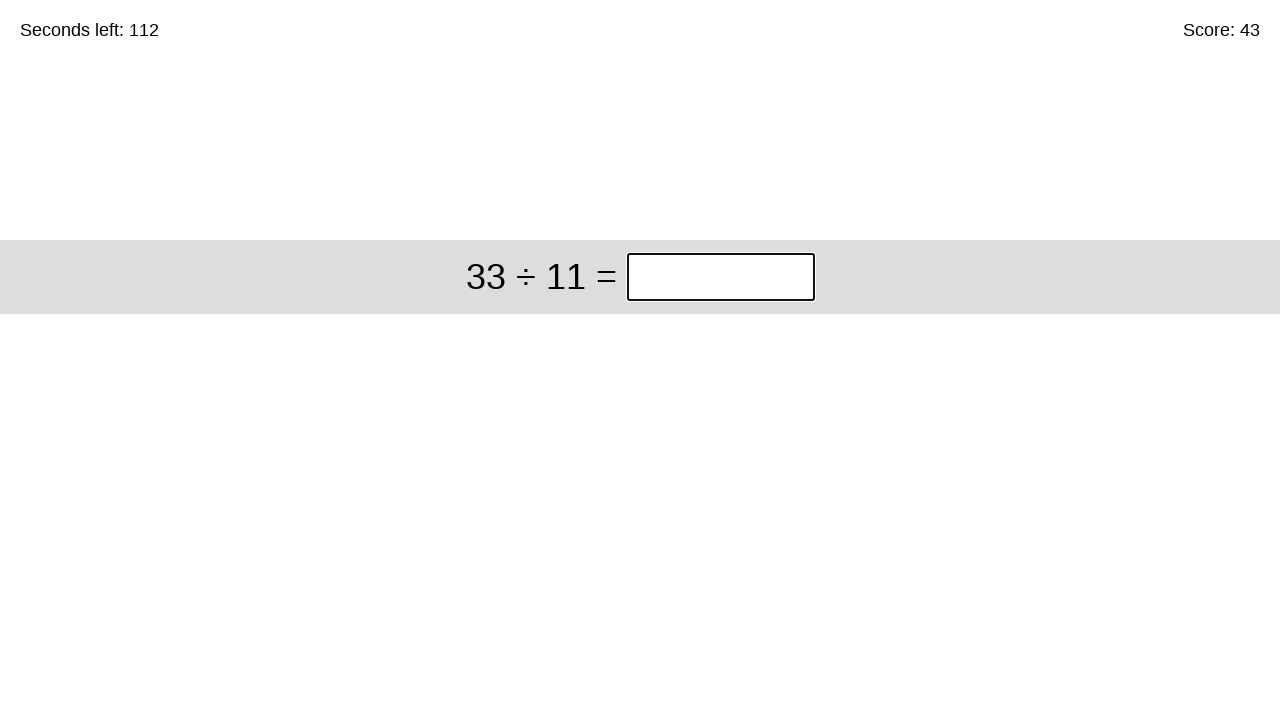

Solved problem '33 ÷ 11' and entered answer '3'
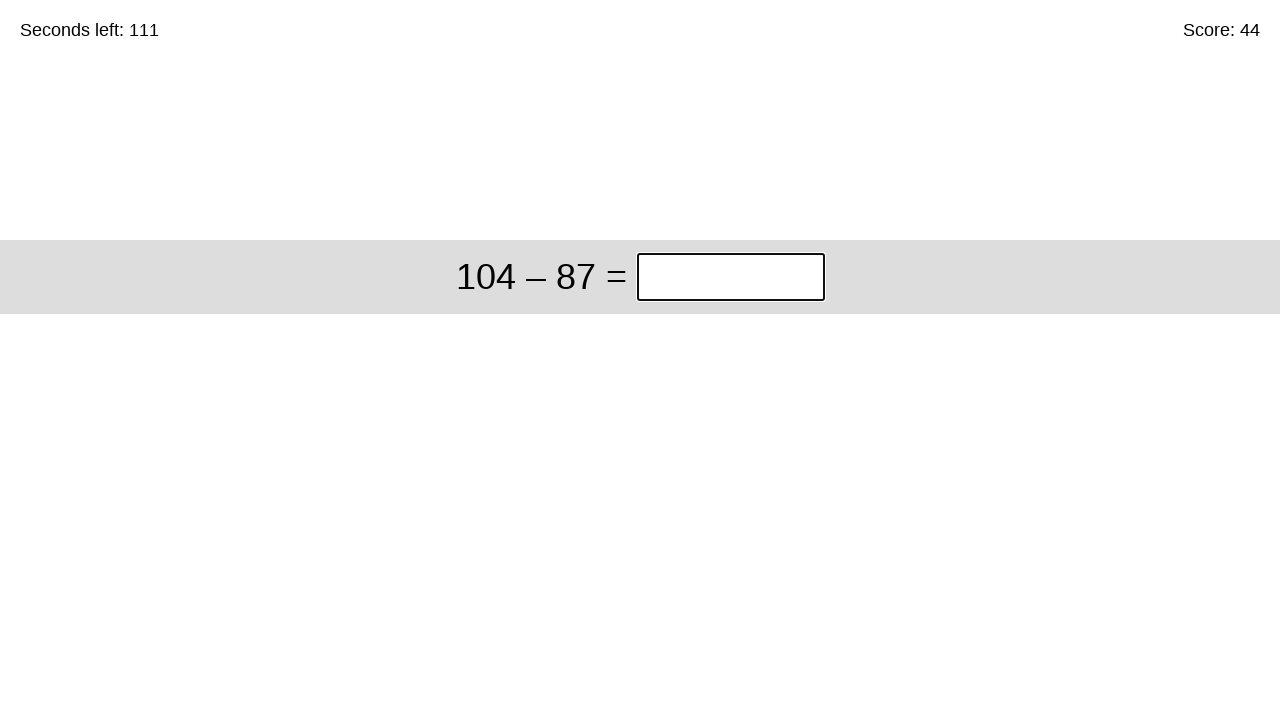

Solved problem '104 – 87' and entered answer '17'
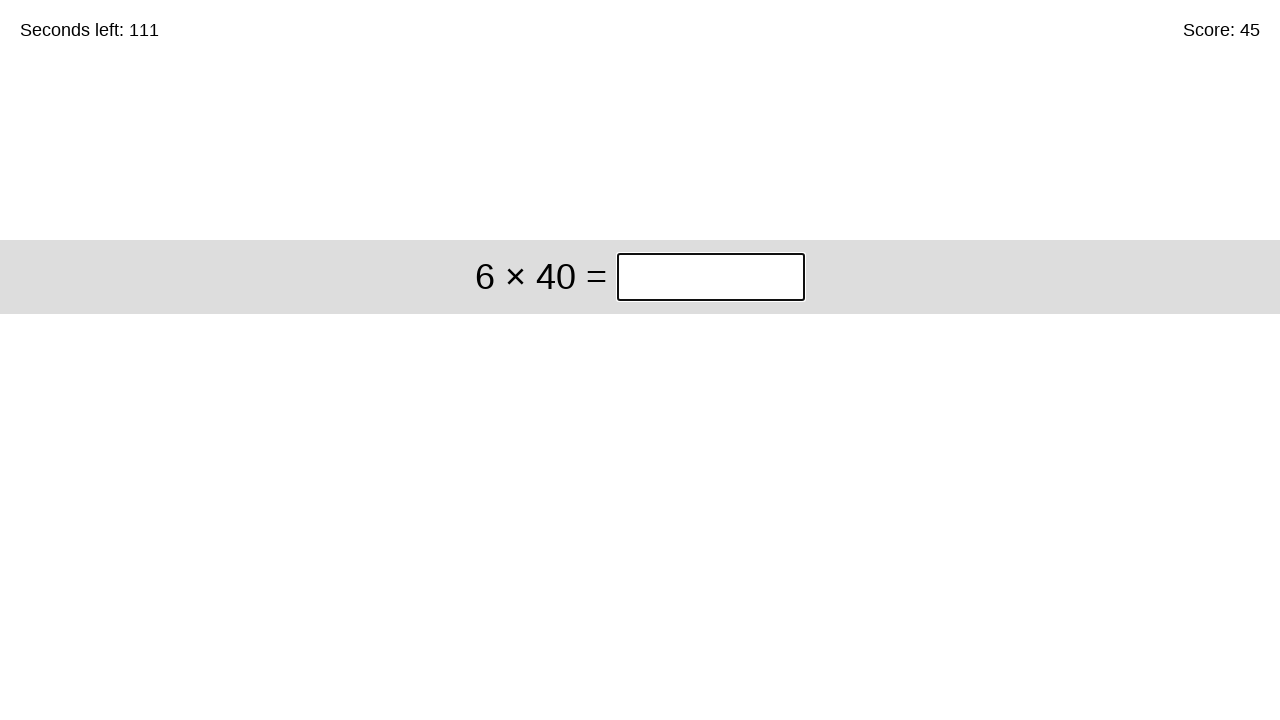

Solved problem '6 × 40' and entered answer '240'
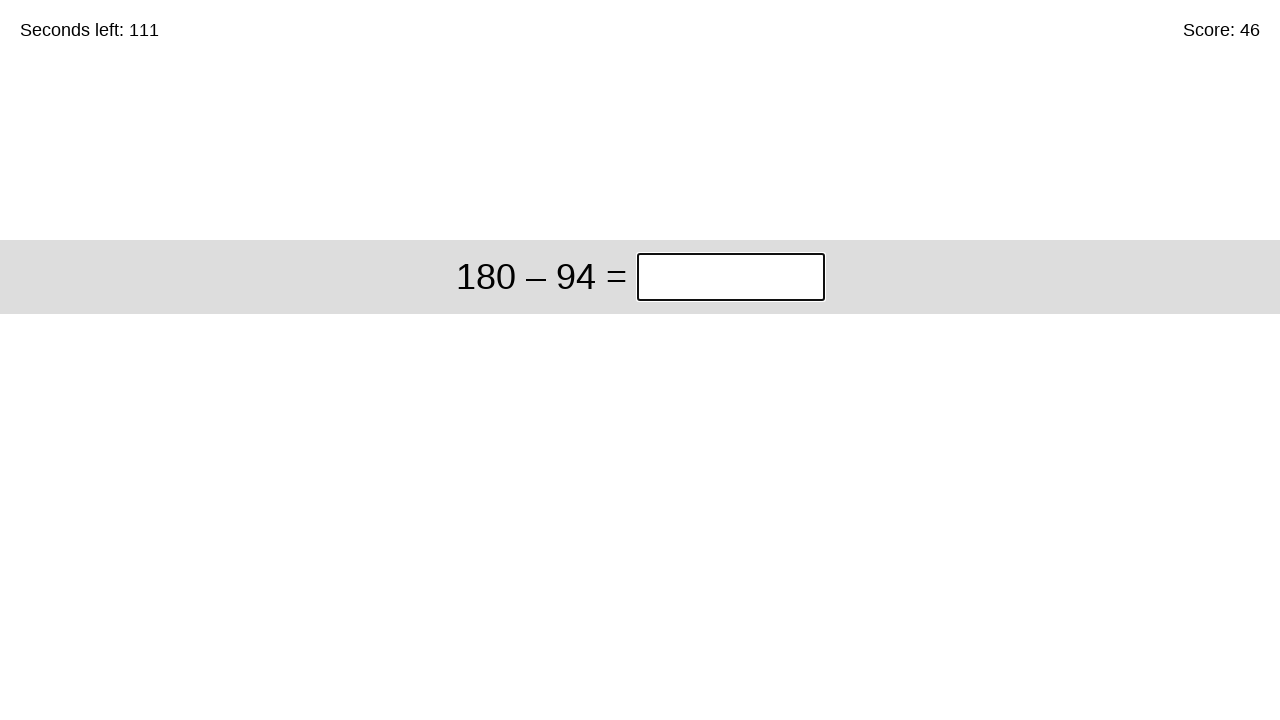

Solved problem '180 – 94' and entered answer '86'
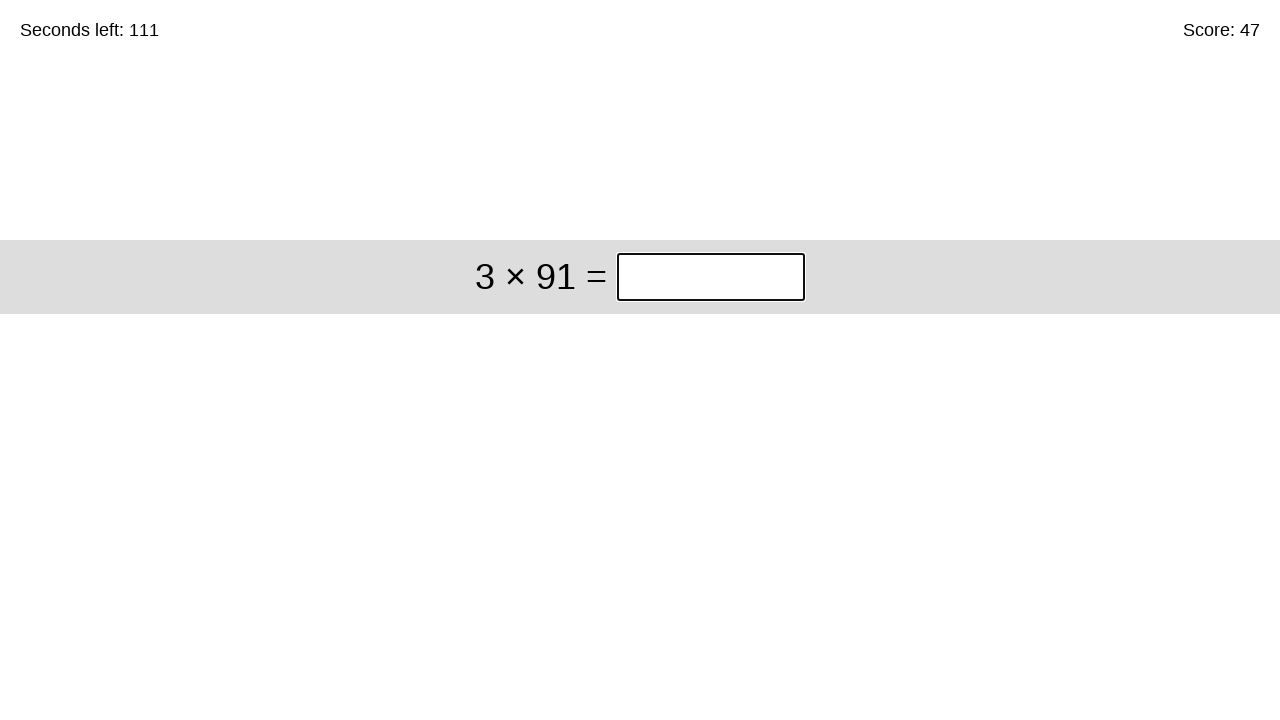

Solved problem '3 × 91' and entered answer '273'
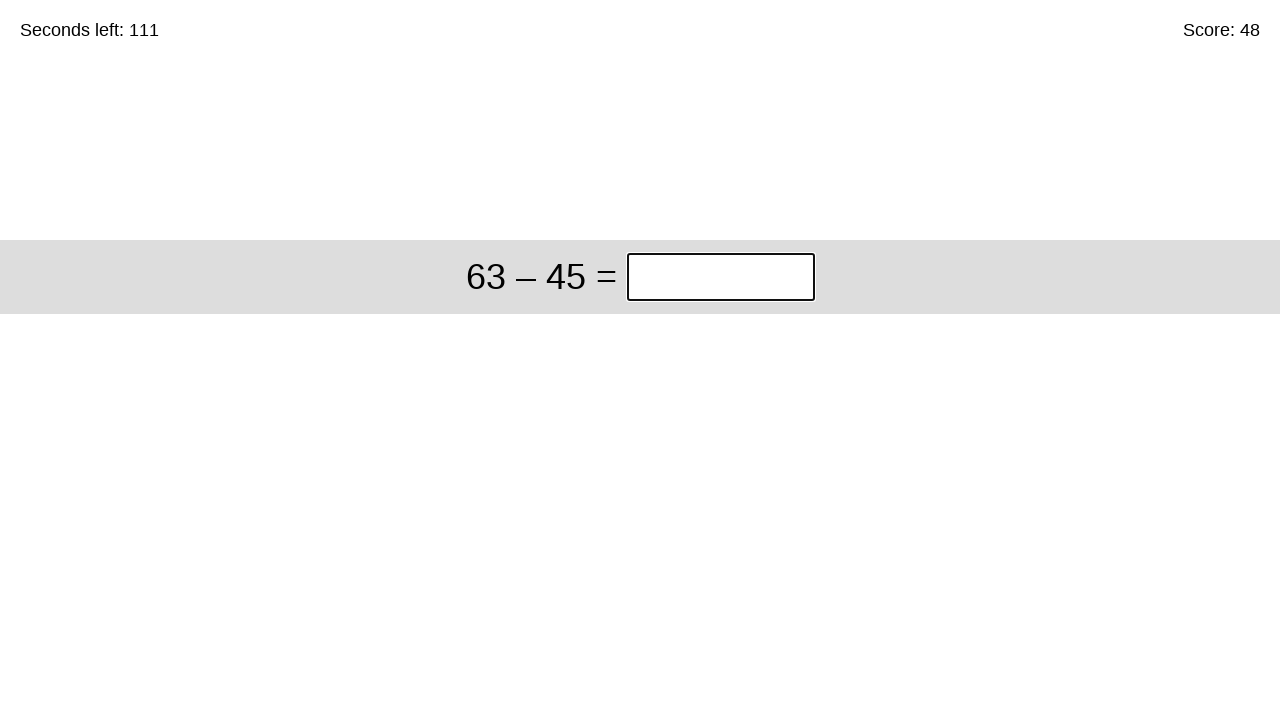

Solved problem '63 – 45' and entered answer '18'
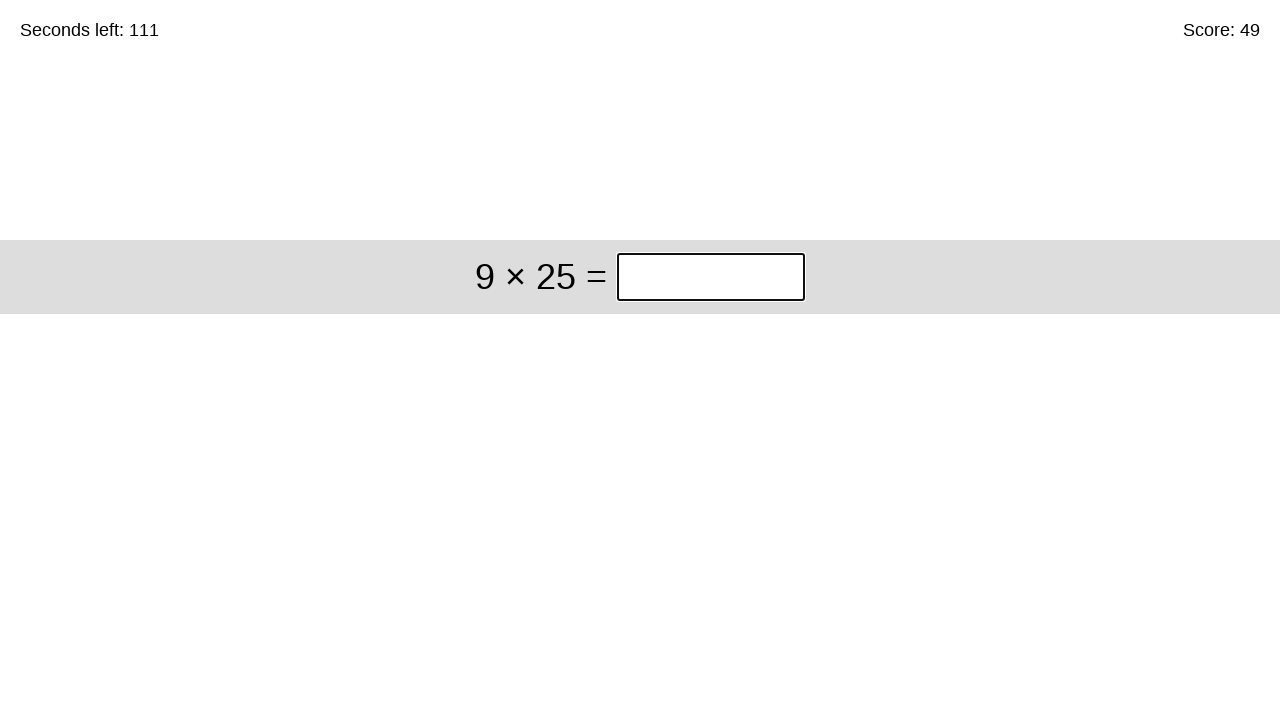

Solved problem '9 × 25' and entered answer '225'
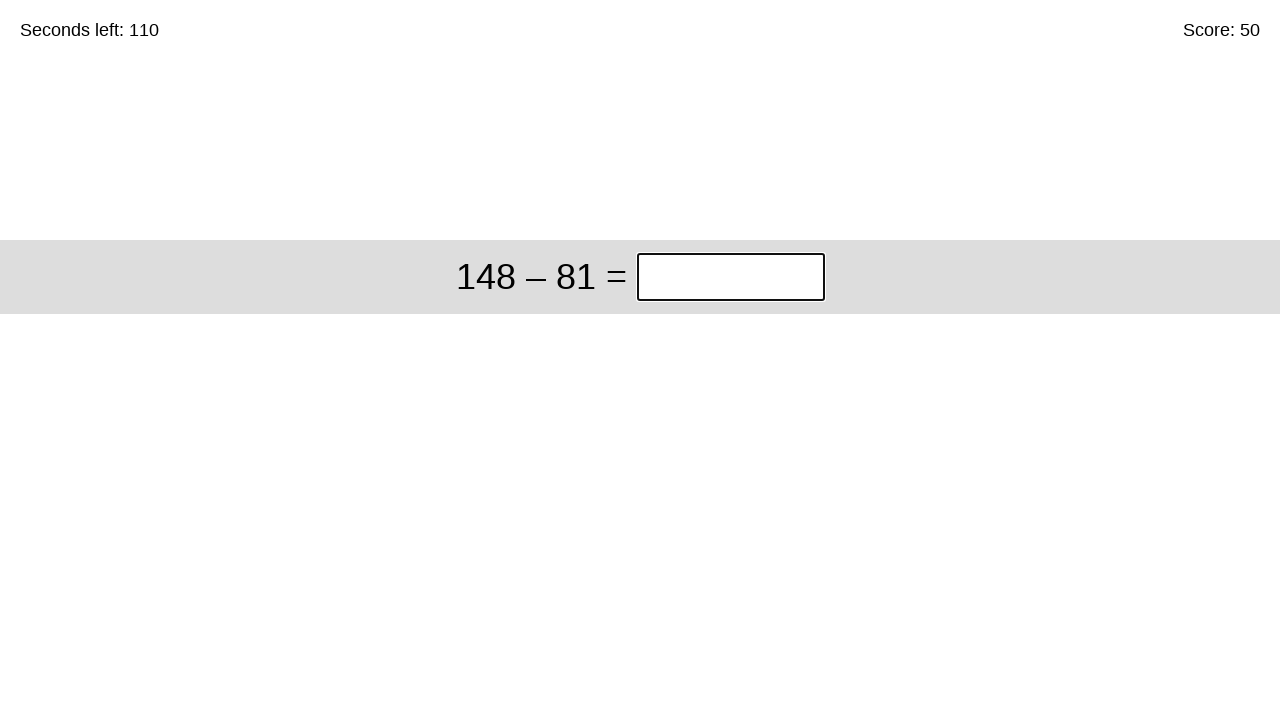

Solved problem '148 – 81' and entered answer '67'
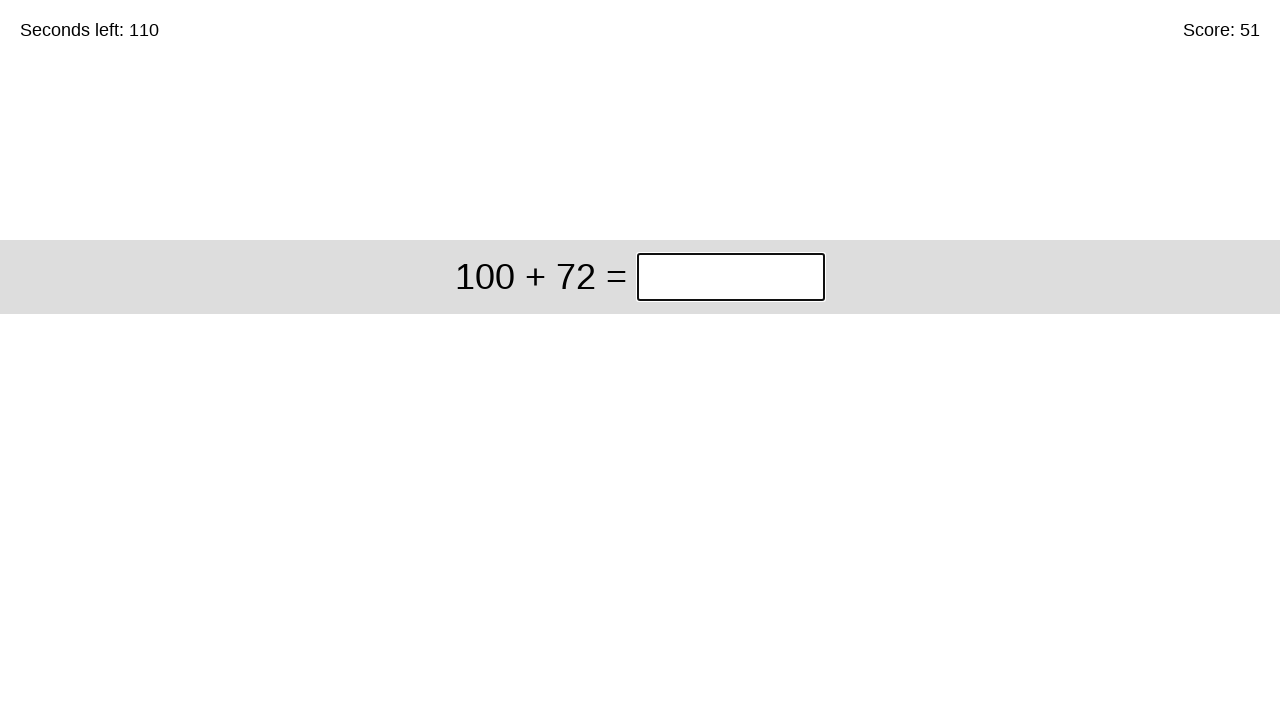

Solved problem '100 + 72' and entered answer '172'
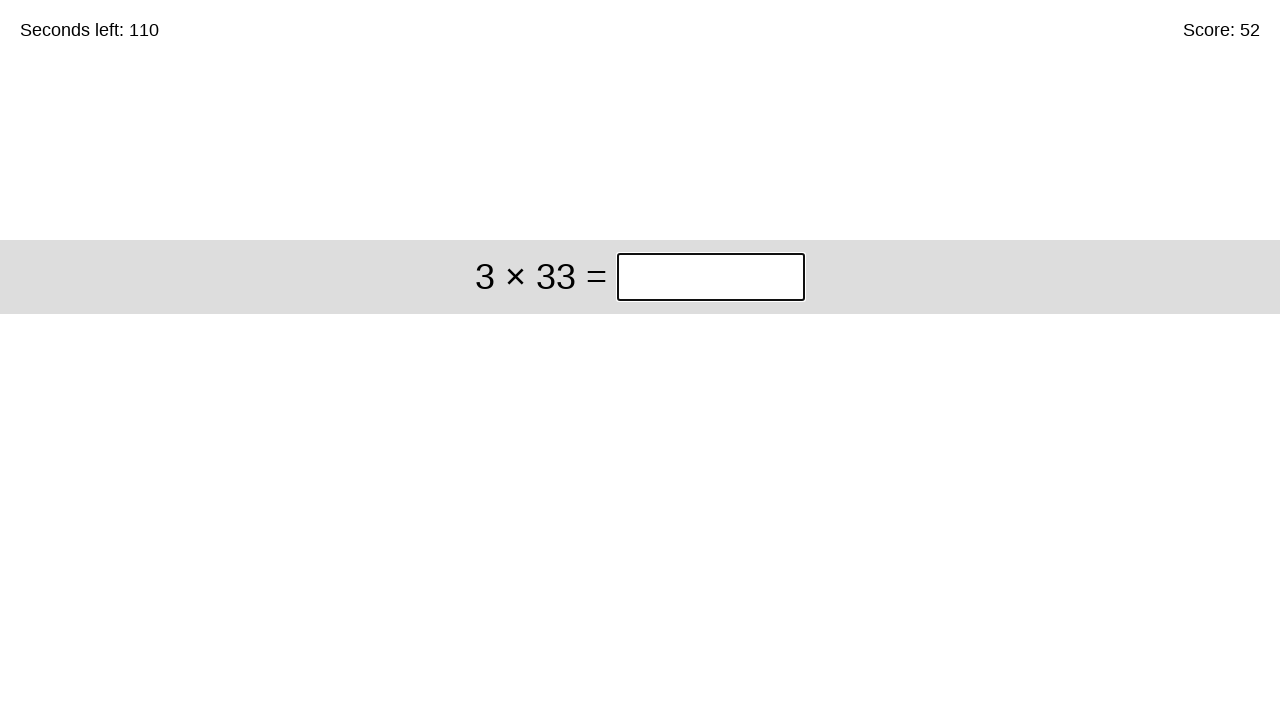

Solved problem '3 × 33' and entered answer '99'
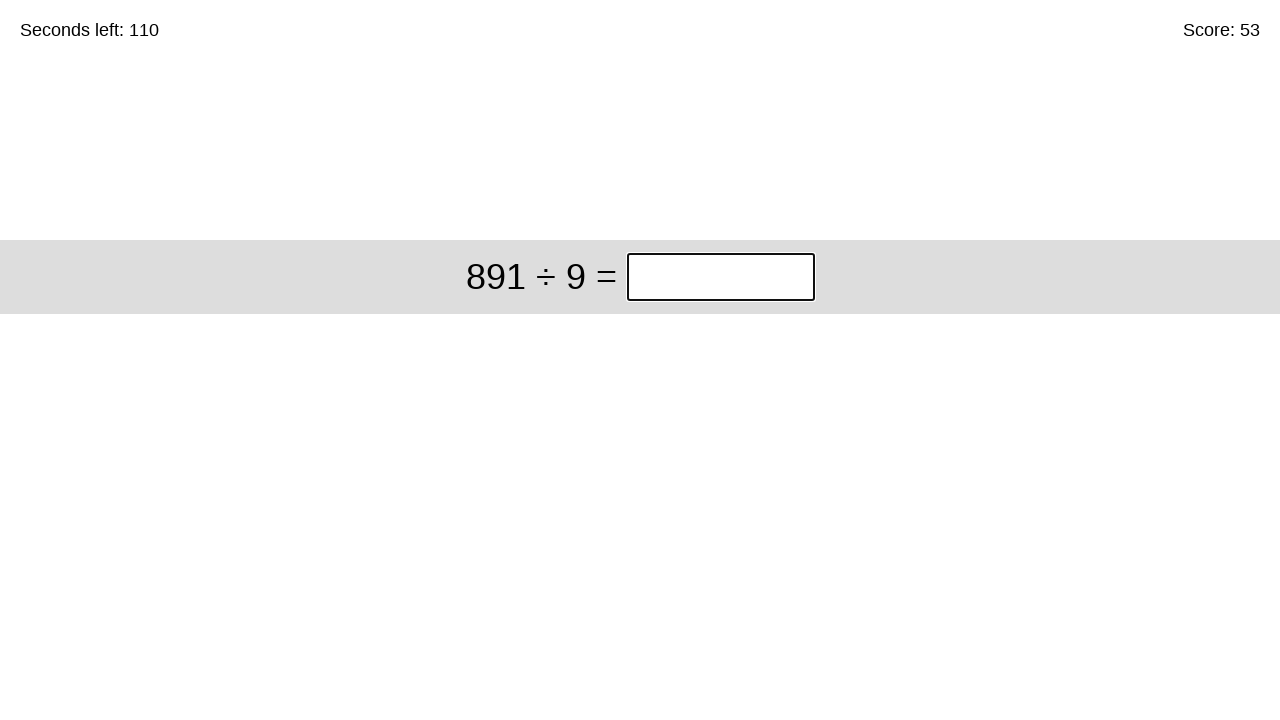

Solved problem '891 ÷ 9' and entered answer '99'
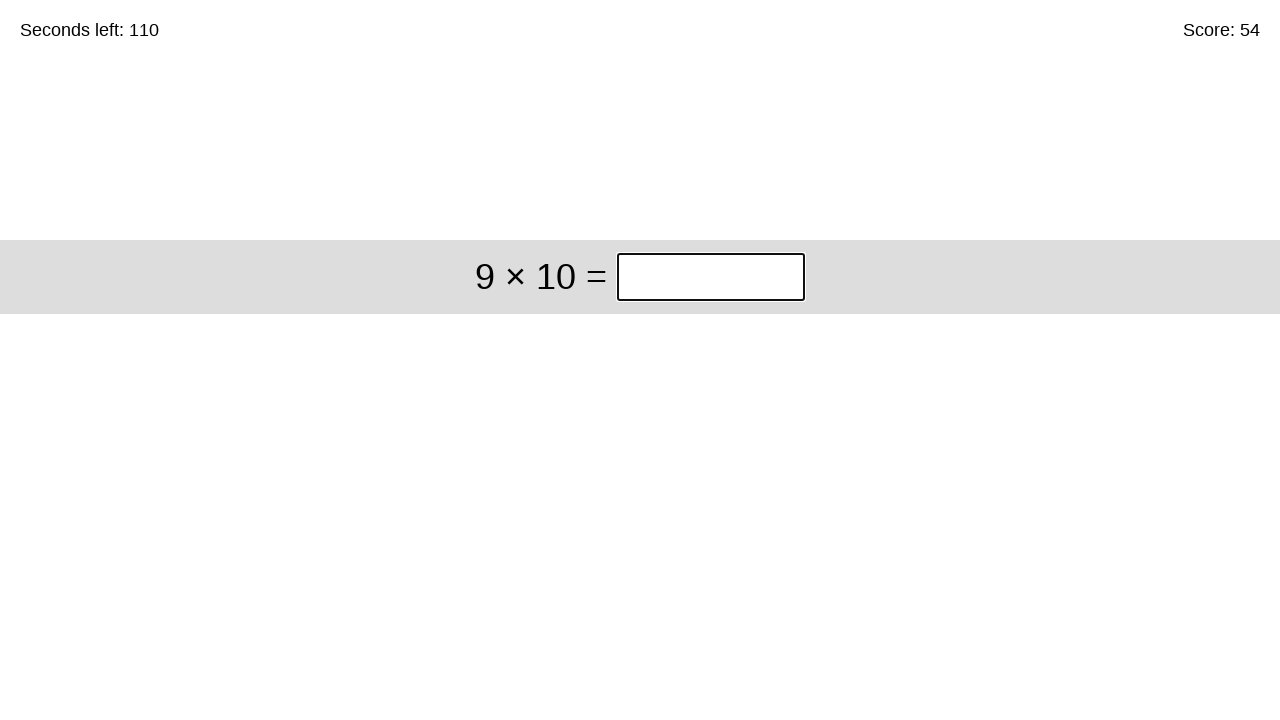

Solved problem '9 × 10' and entered answer '90'
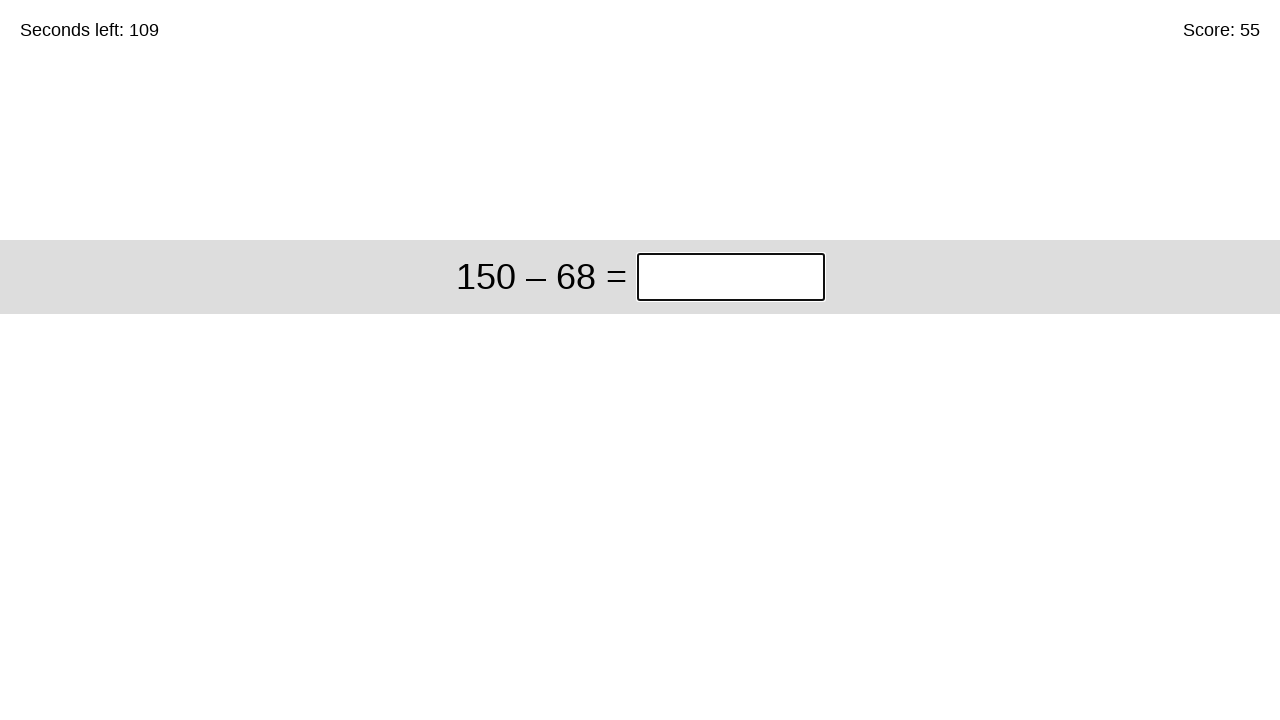

Solved problem '150 – 68' and entered answer '82'
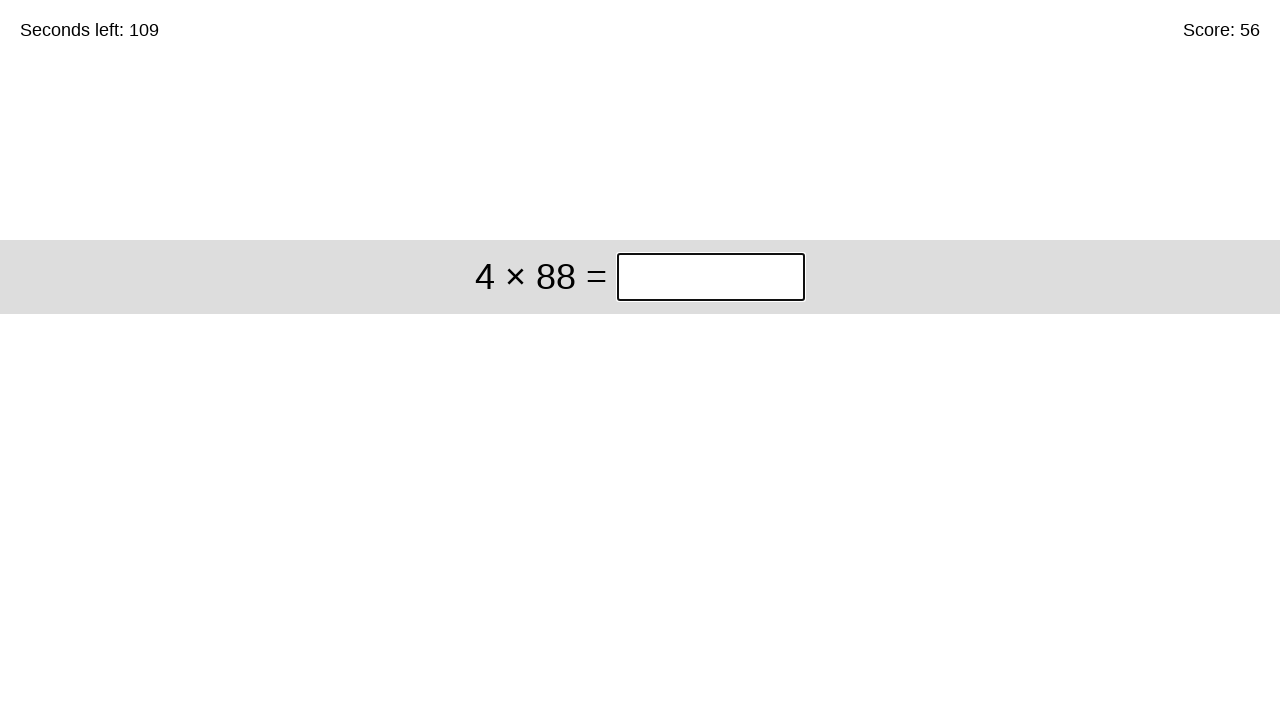

Solved problem '4 × 88' and entered answer '352'
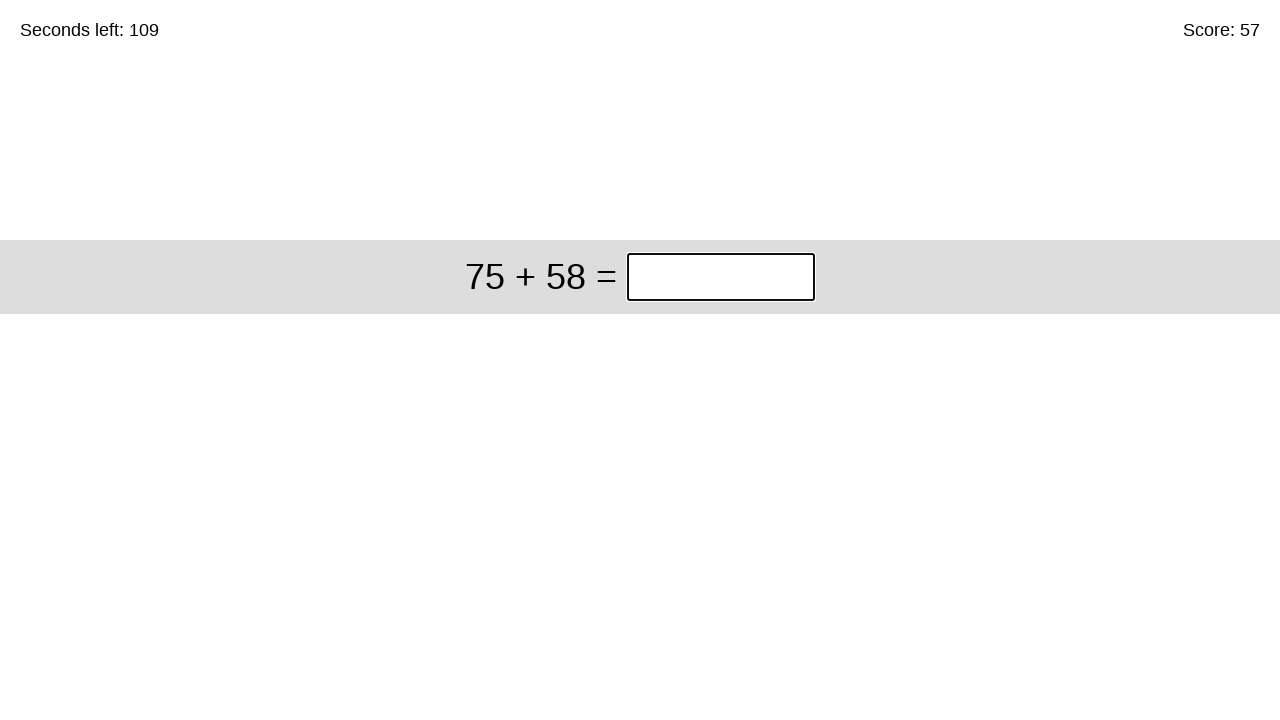

Solved problem '75 + 58' and entered answer '133'
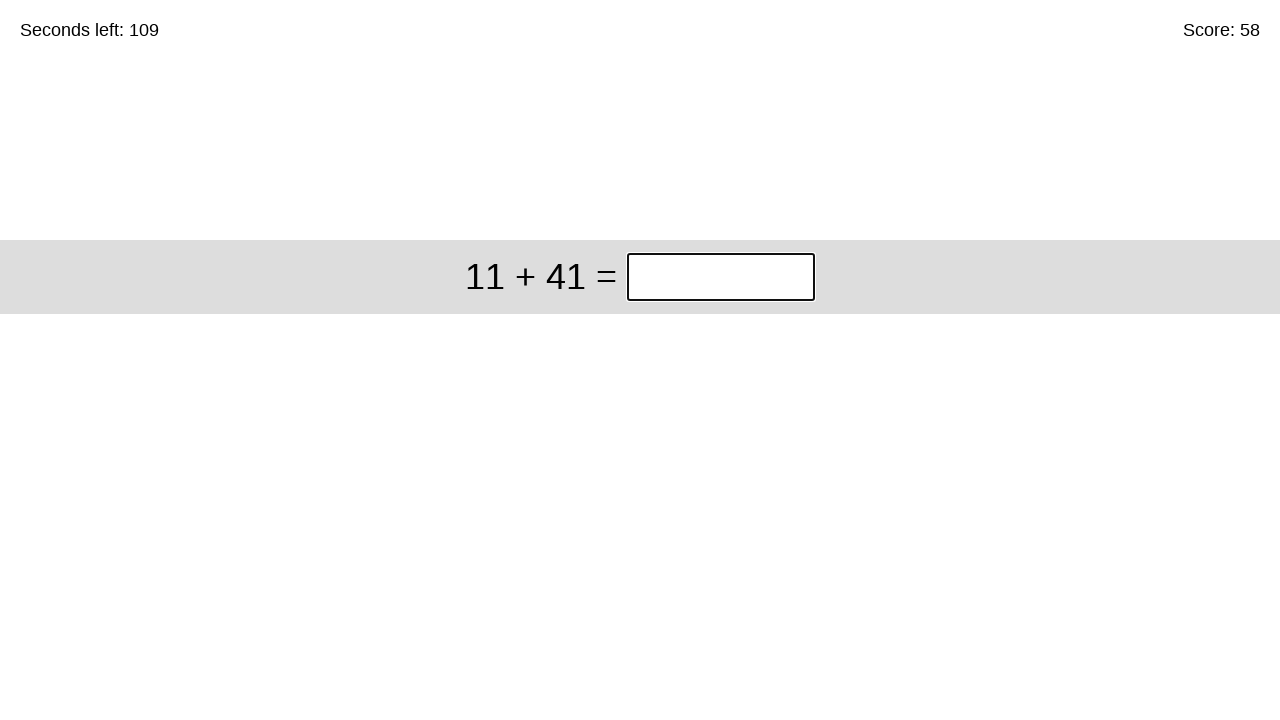

Solved problem '11 + 41' and entered answer '52'
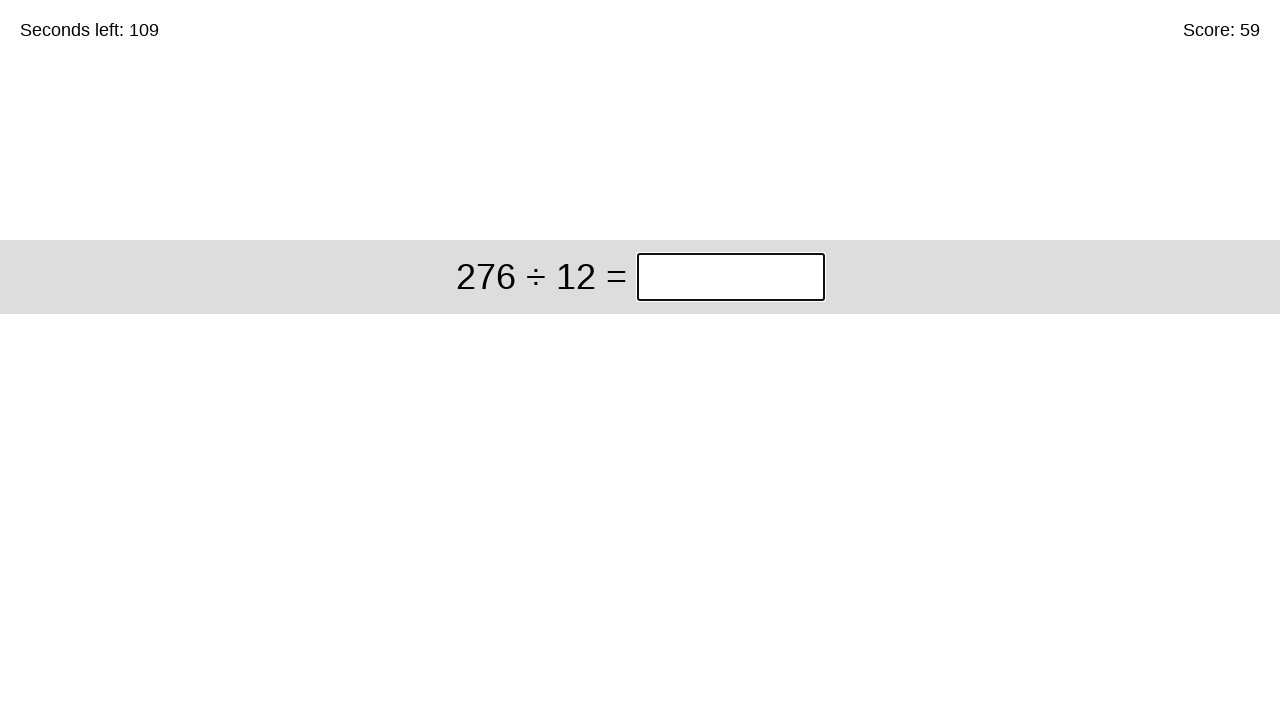

Solved problem '276 ÷ 12' and entered answer '23'
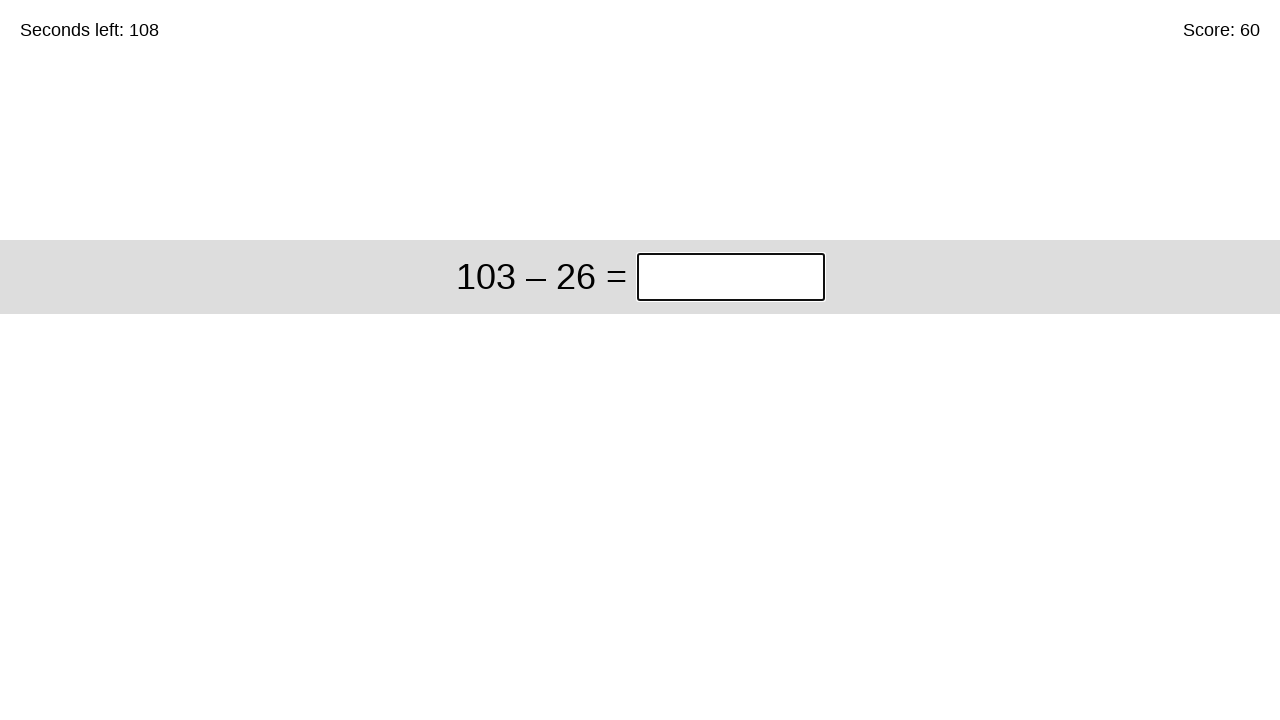

Solved problem '103 – 26' and entered answer '77'
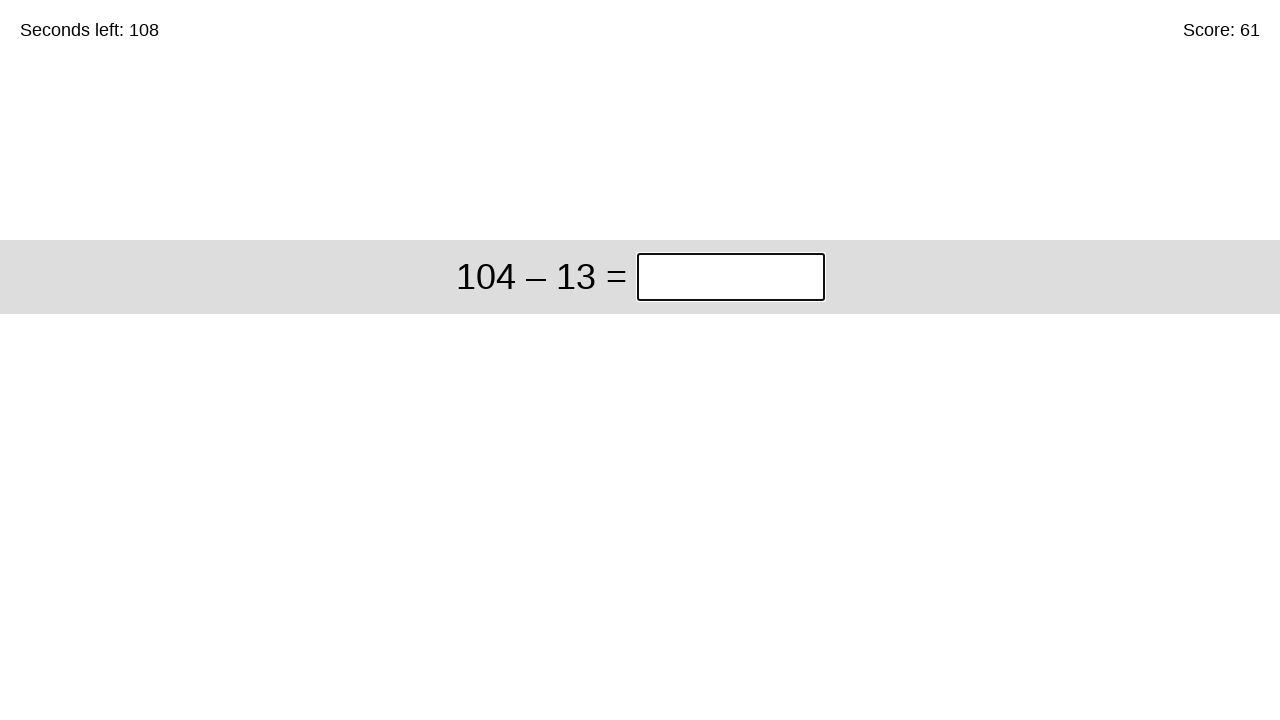

Solved problem '104 – 13' and entered answer '91'
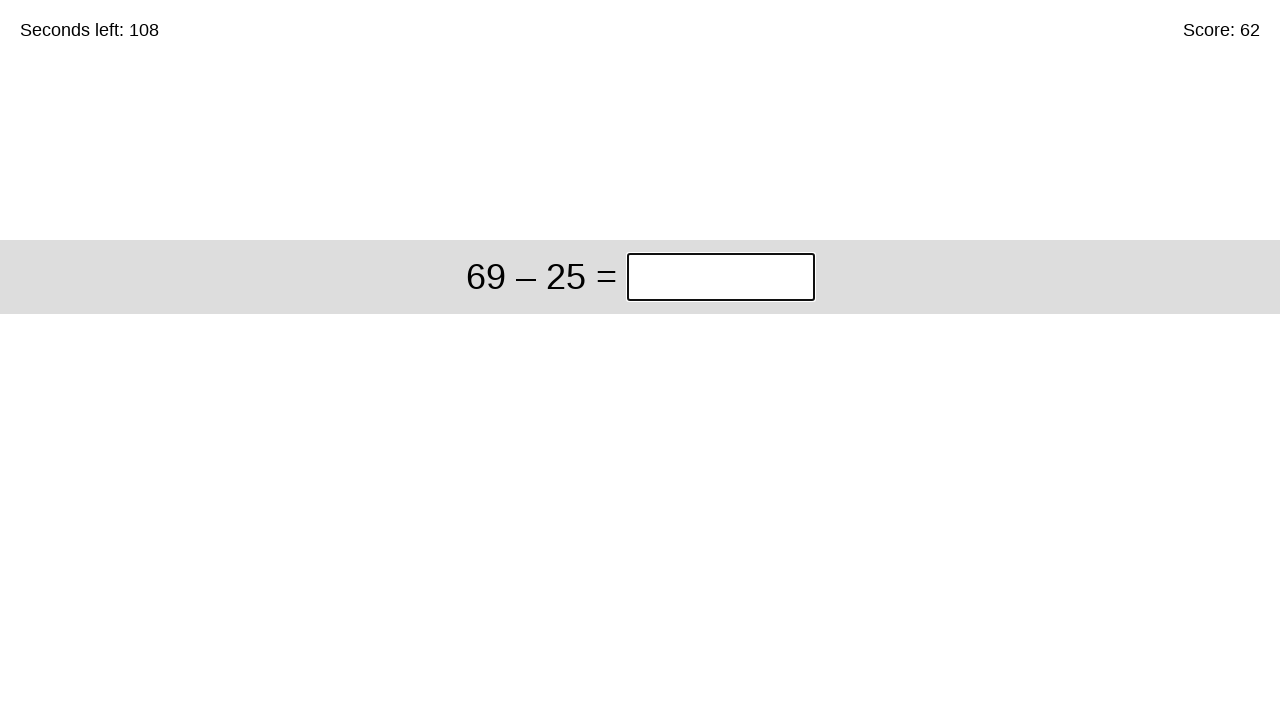

Solved problem '69 – 25' and entered answer '44'
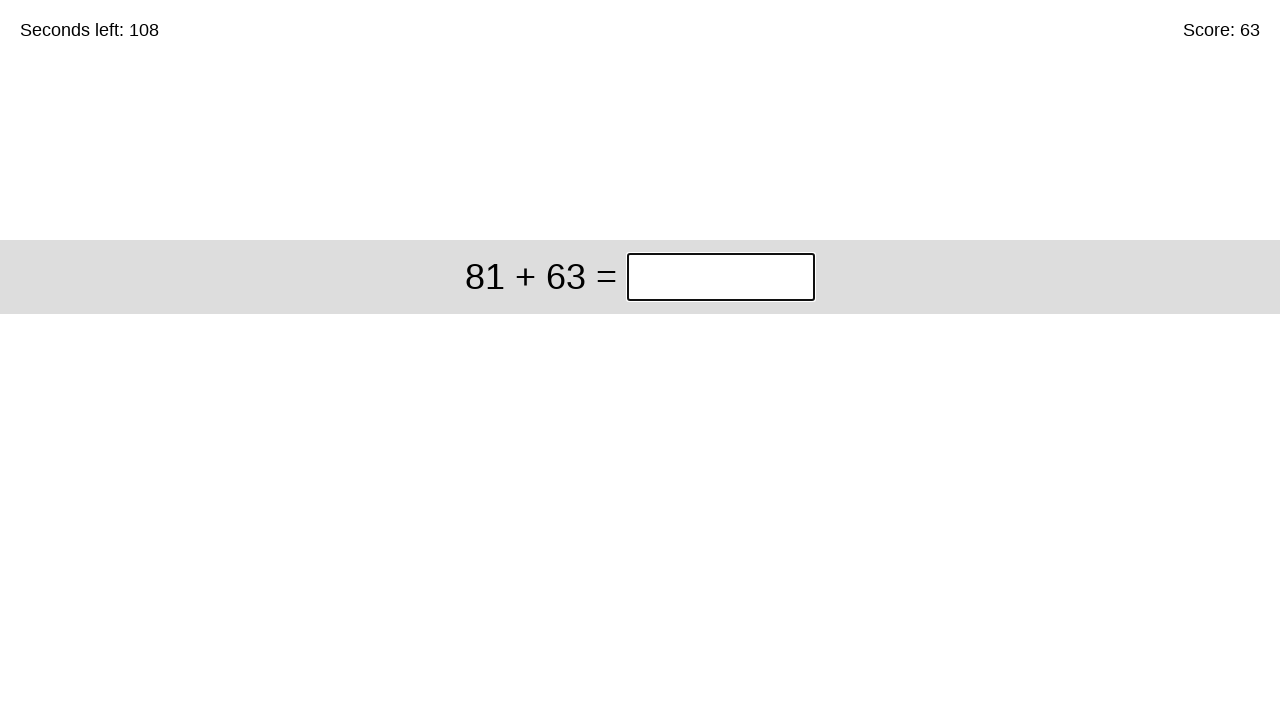

Solved problem '81 + 63' and entered answer '144'
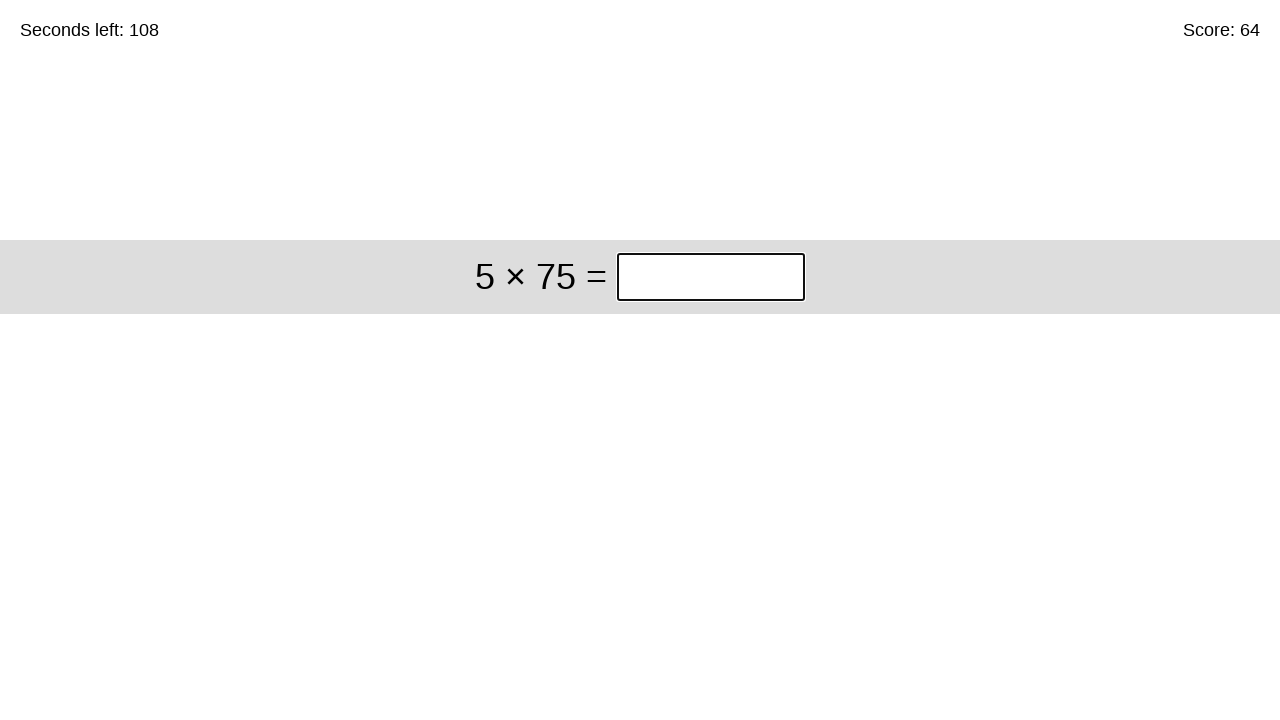

Solved problem '5 × 75' and entered answer '375'
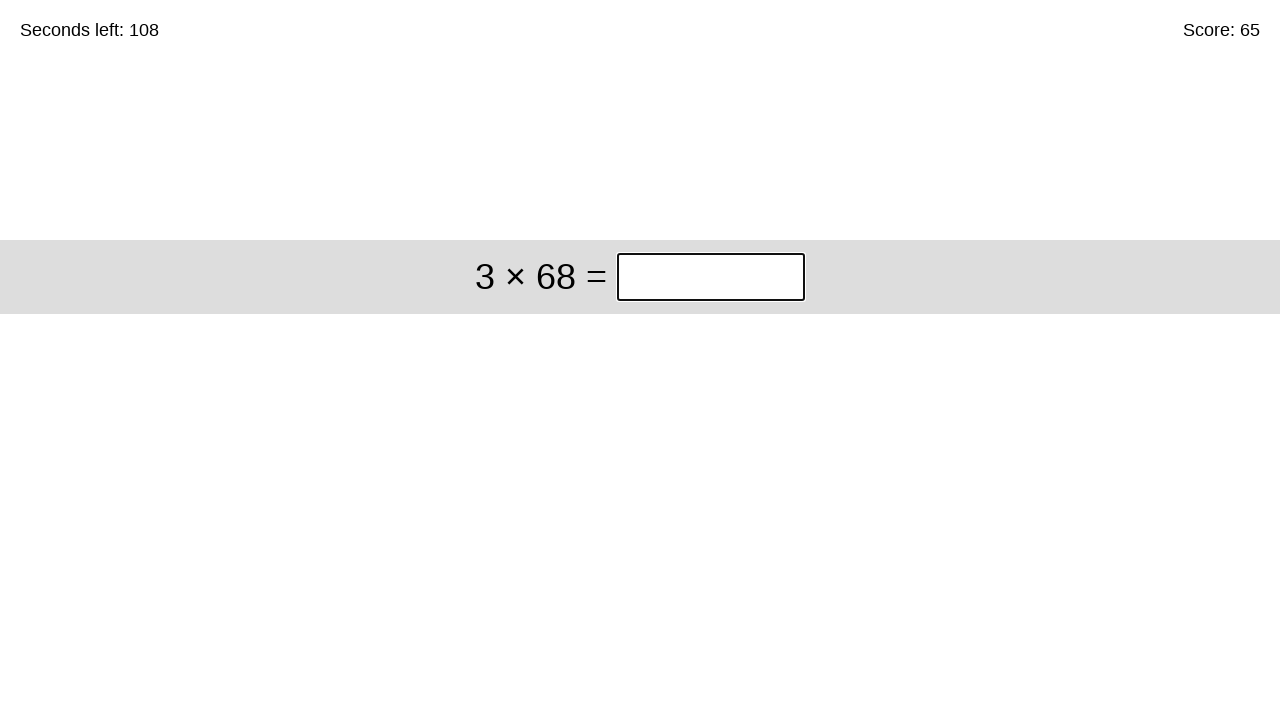

Solved problem '3 × 68' and entered answer '204'
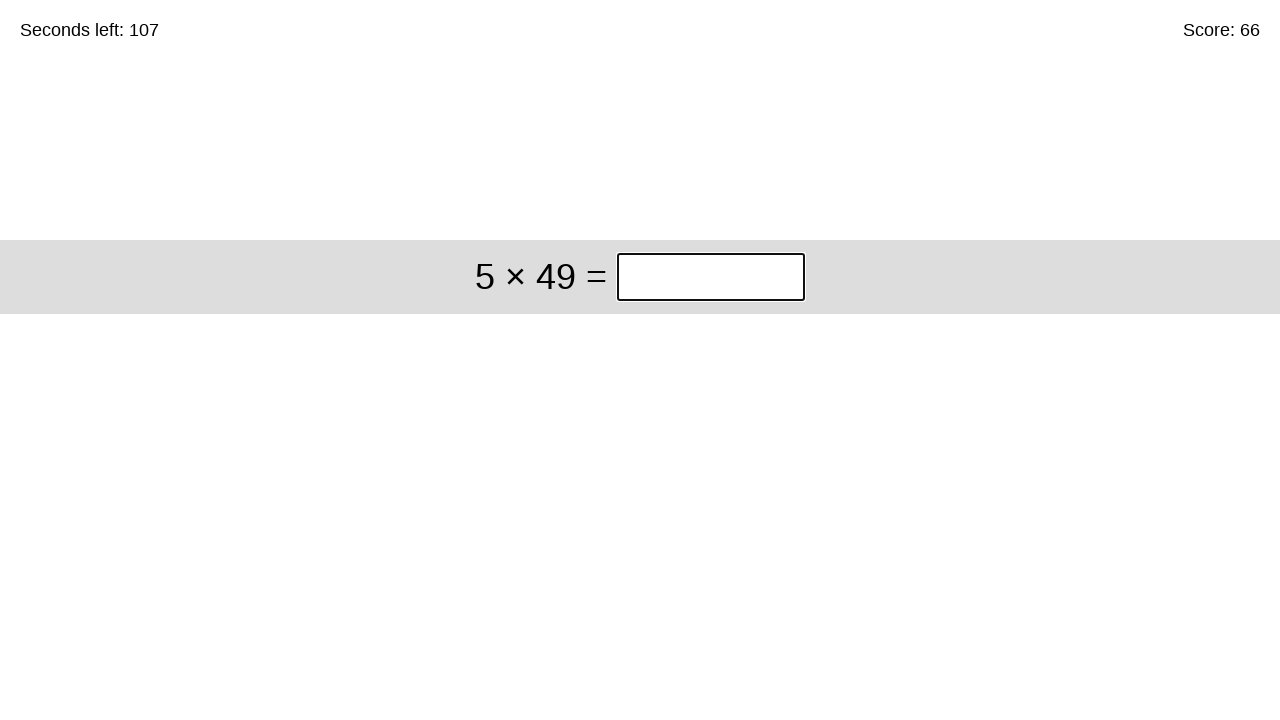

Solved problem '5 × 49' and entered answer '245'
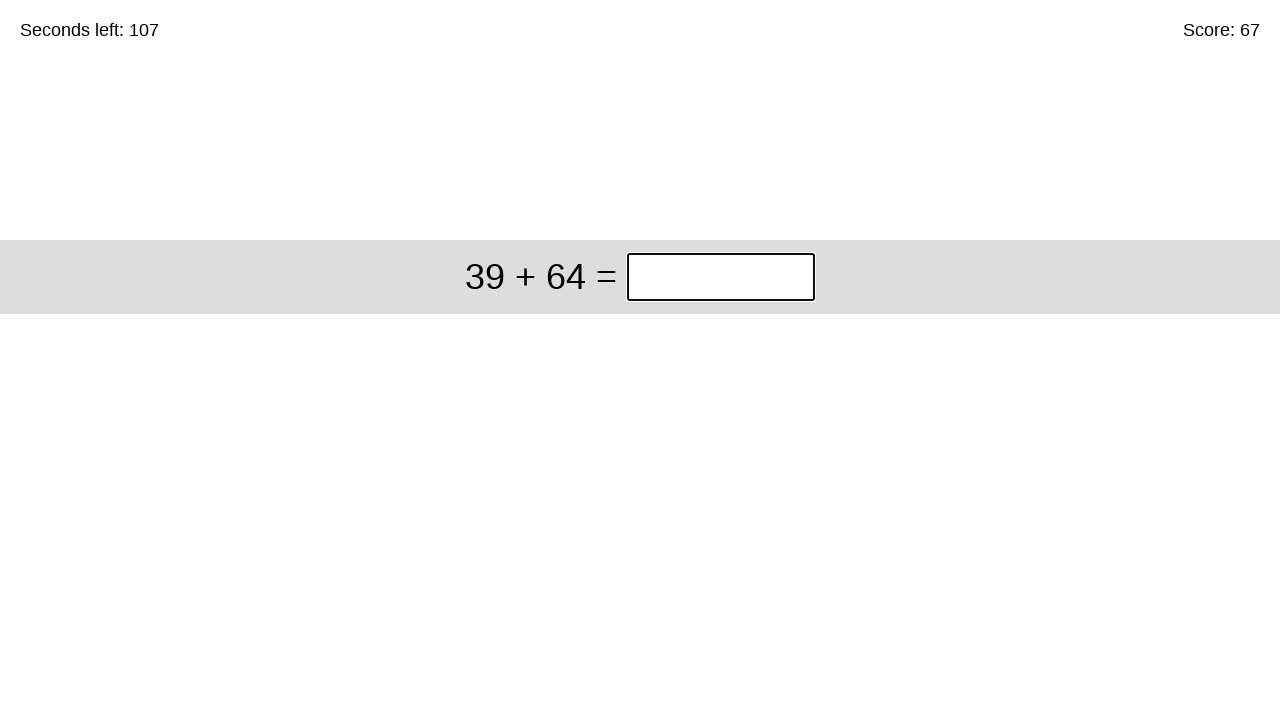

Solved problem '39 + 64' and entered answer '103'
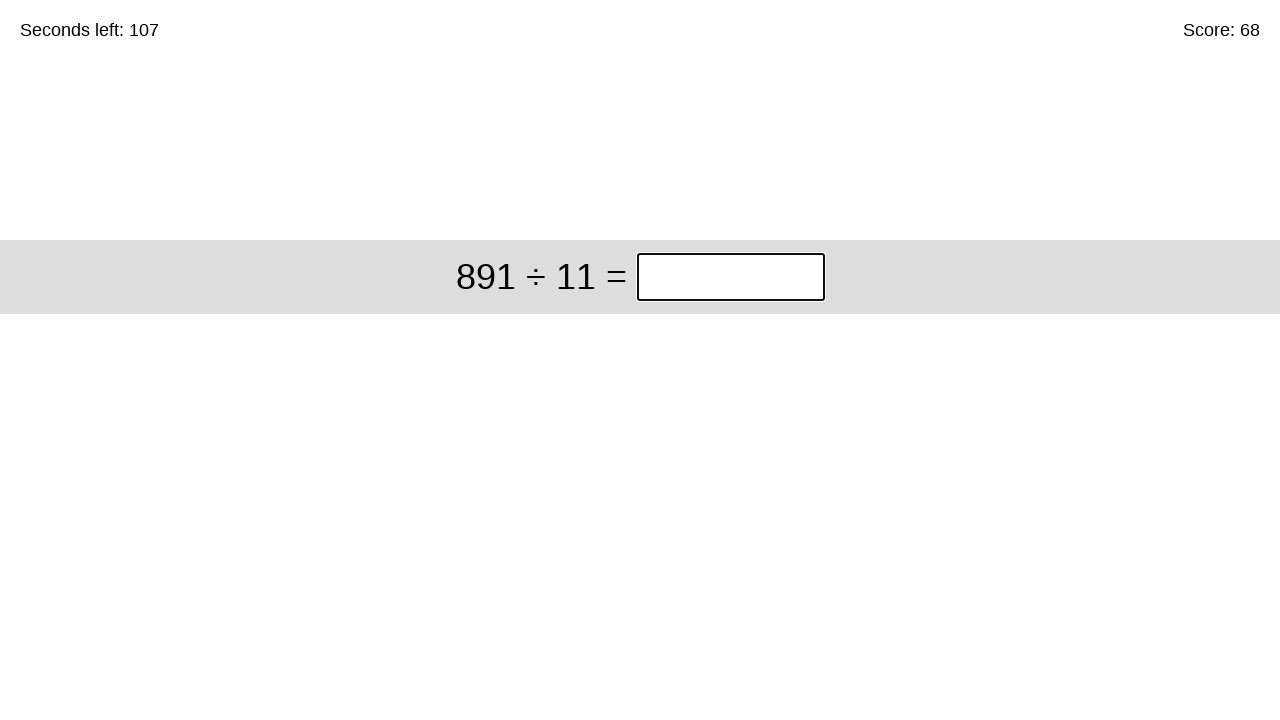

Solved problem '891 ÷ 11' and entered answer '81'
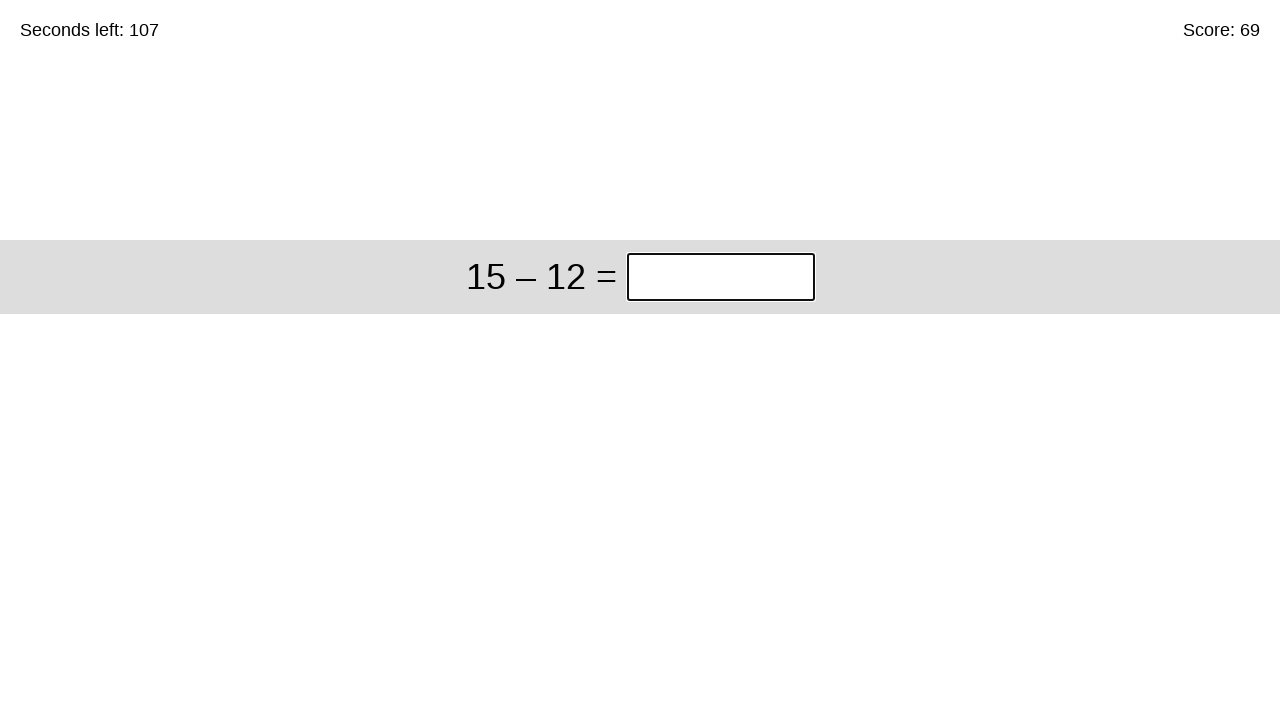

Solved problem '15 – 12' and entered answer '3'
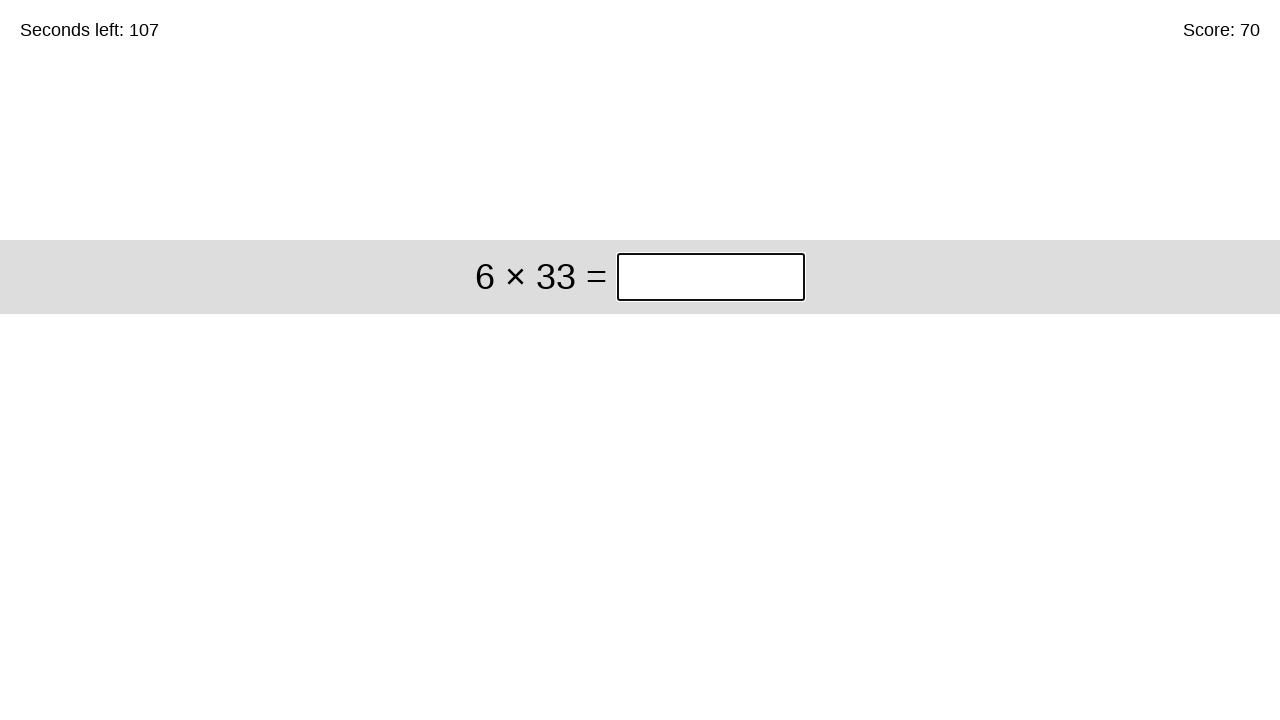

Solved problem '6 × 33' and entered answer '198'
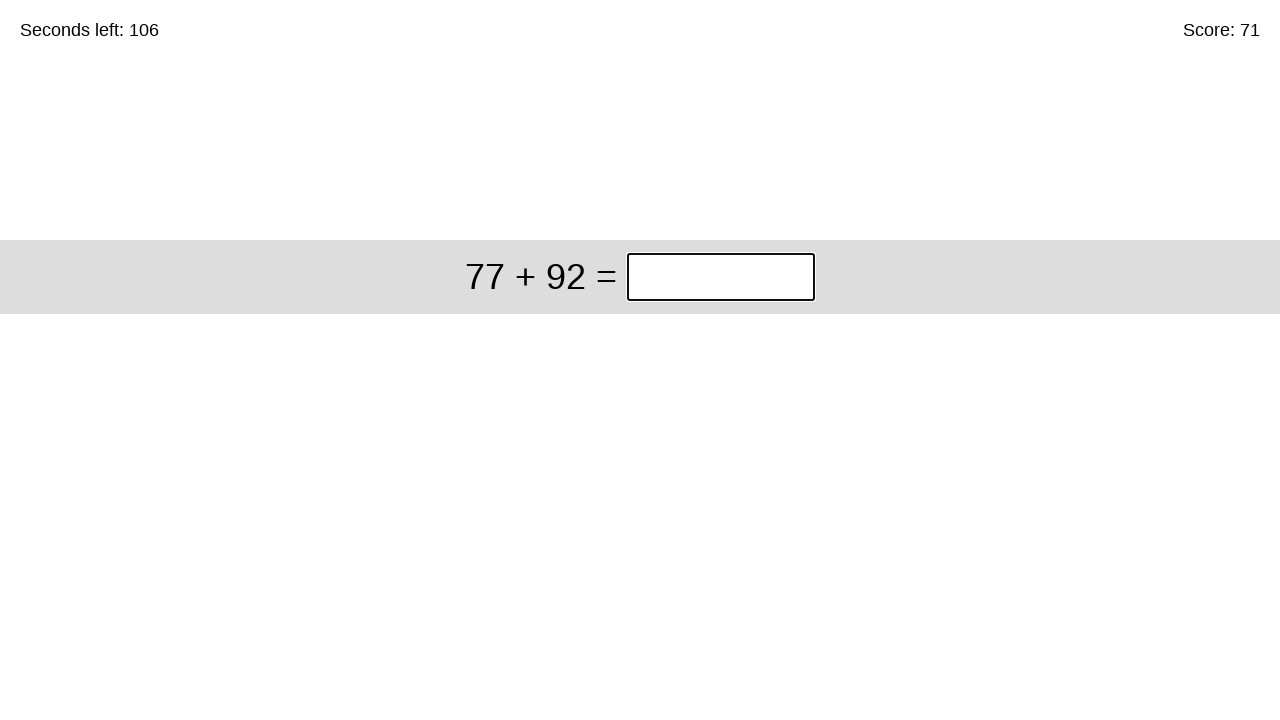

Solved problem '77 + 92' and entered answer '169'
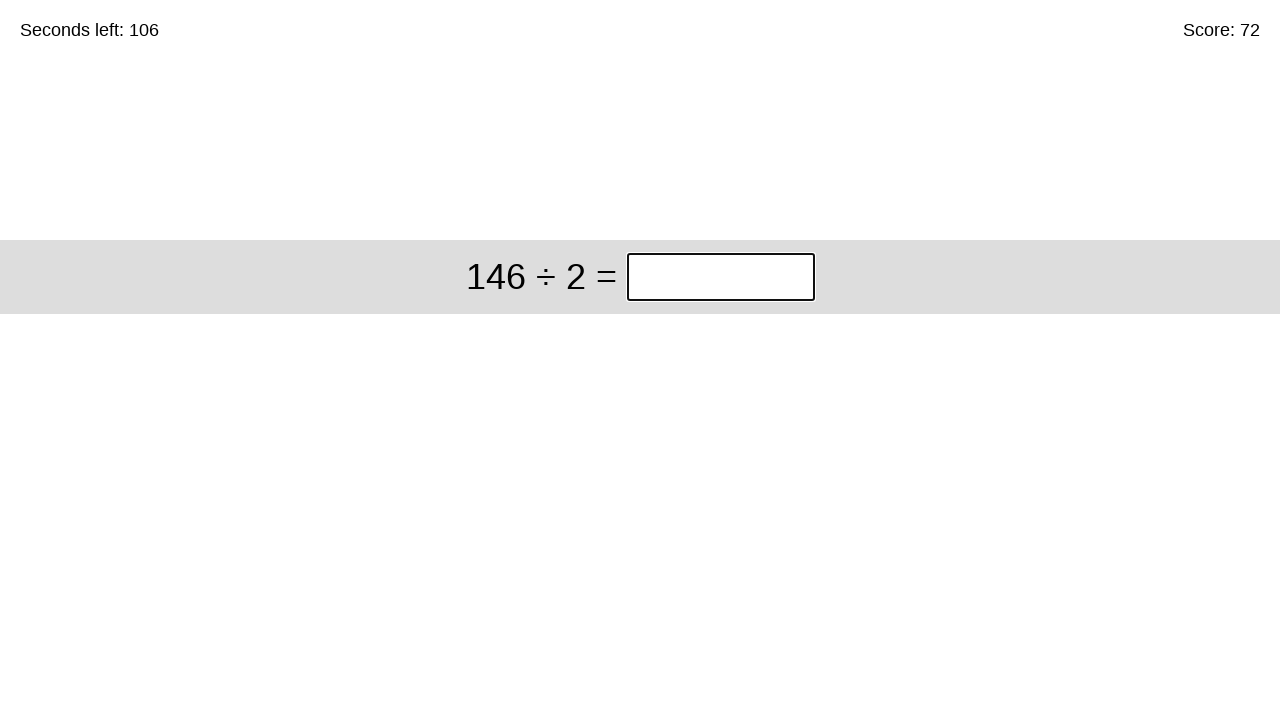

Solved problem '146 ÷ 2' and entered answer '73'
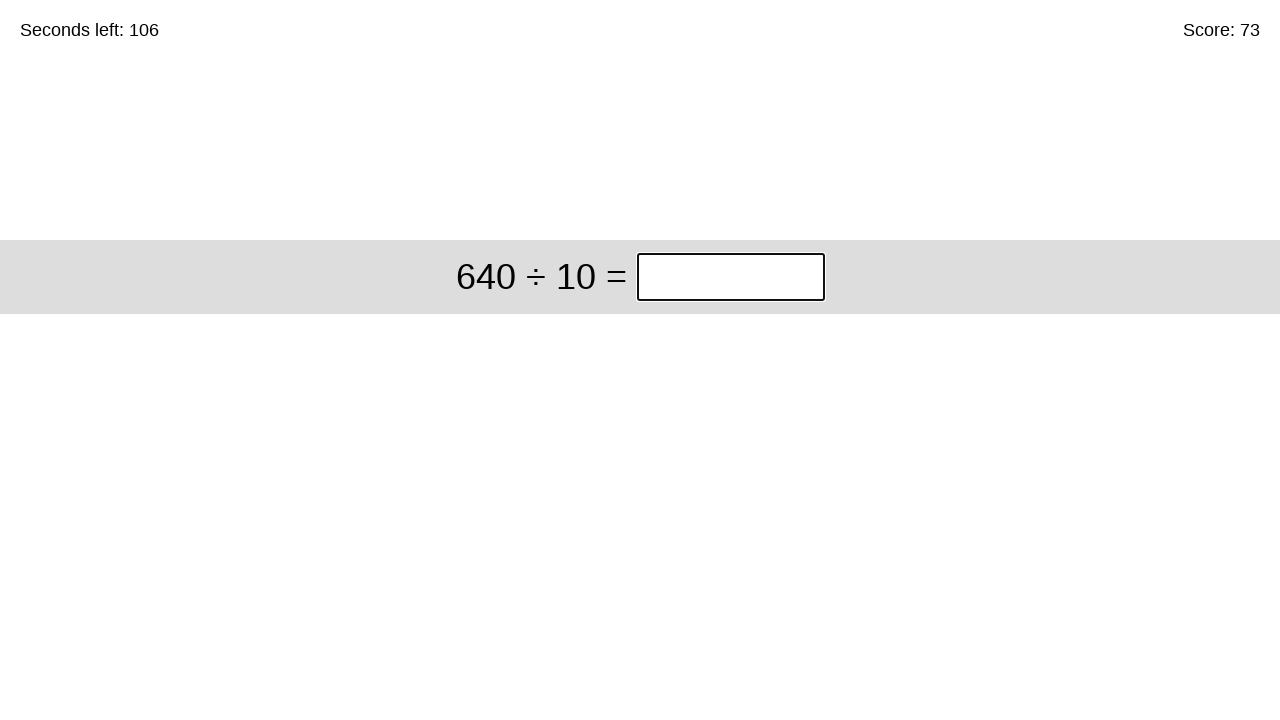

Solved problem '640 ÷ 10' and entered answer '64'
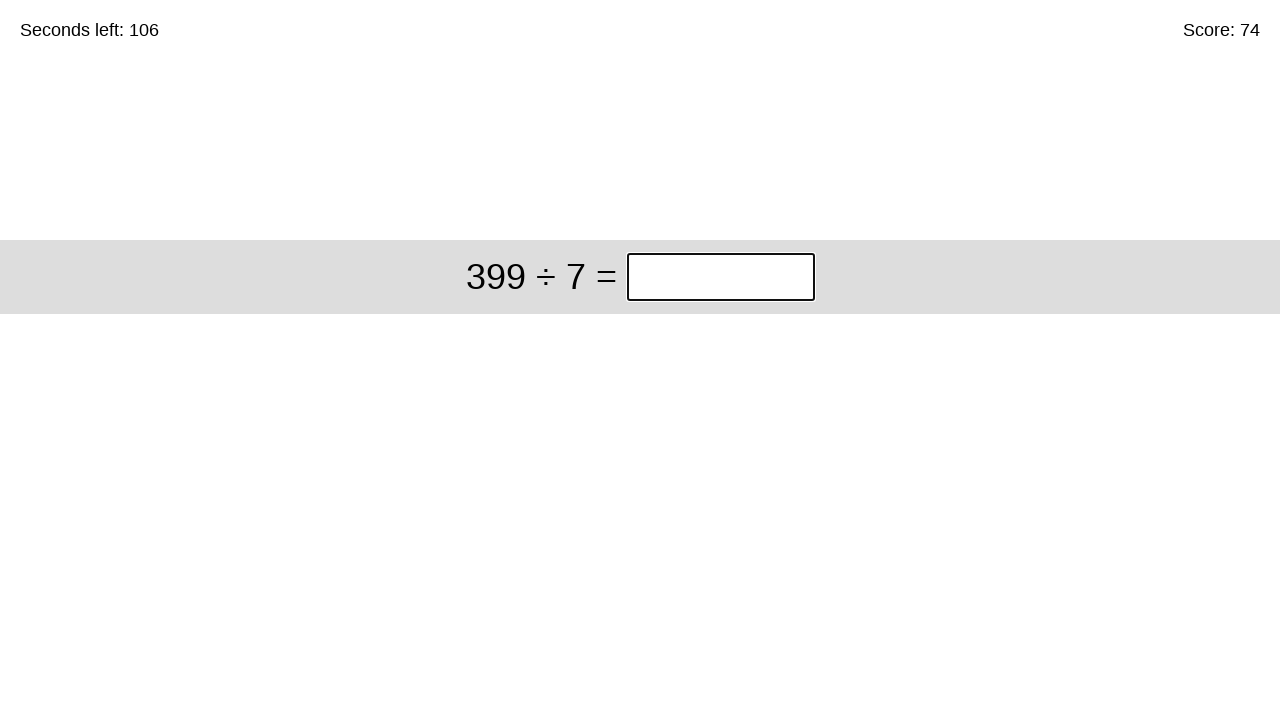

Solved problem '399 ÷ 7' and entered answer '57'
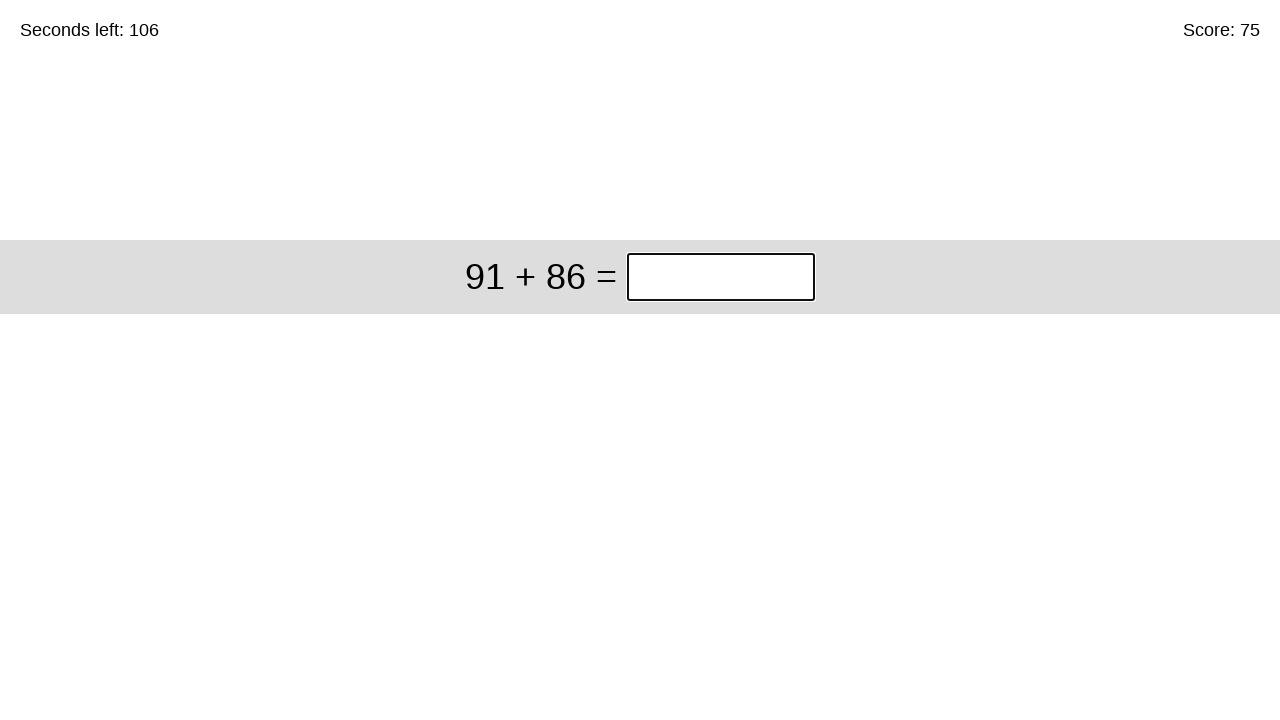

Solved problem '91 + 86' and entered answer '177'
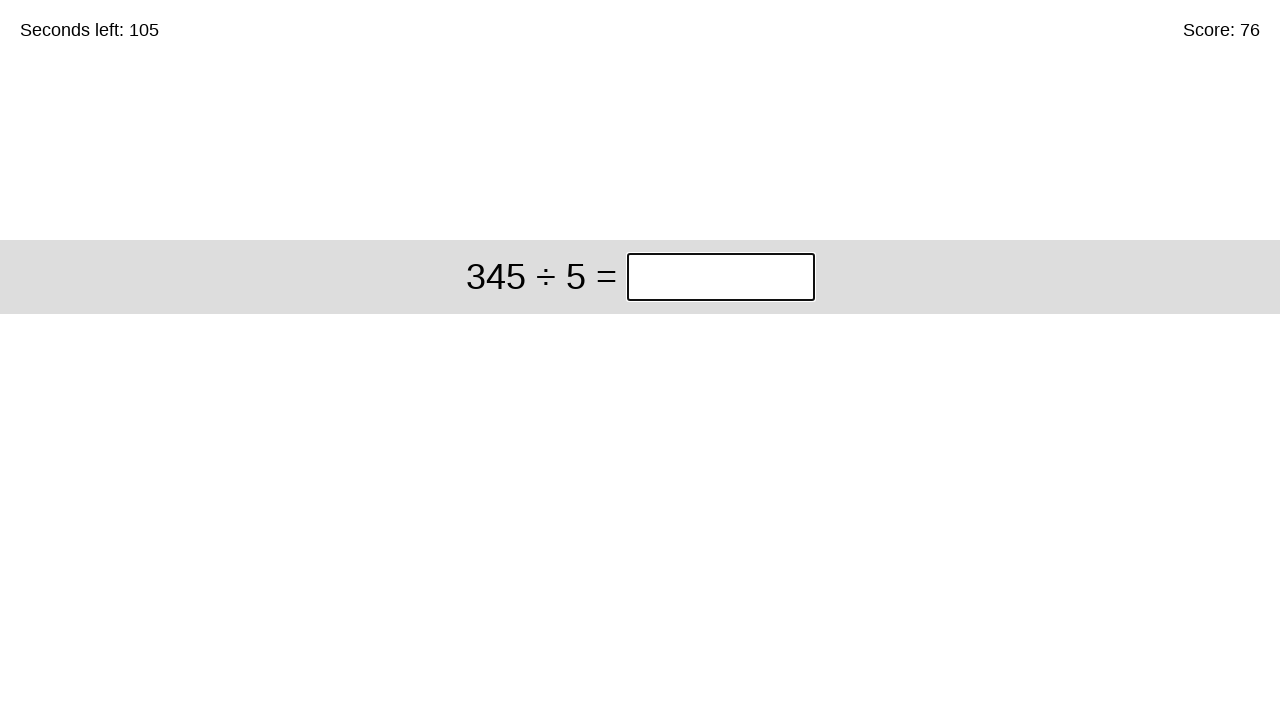

Solved problem '345 ÷ 5' and entered answer '69'
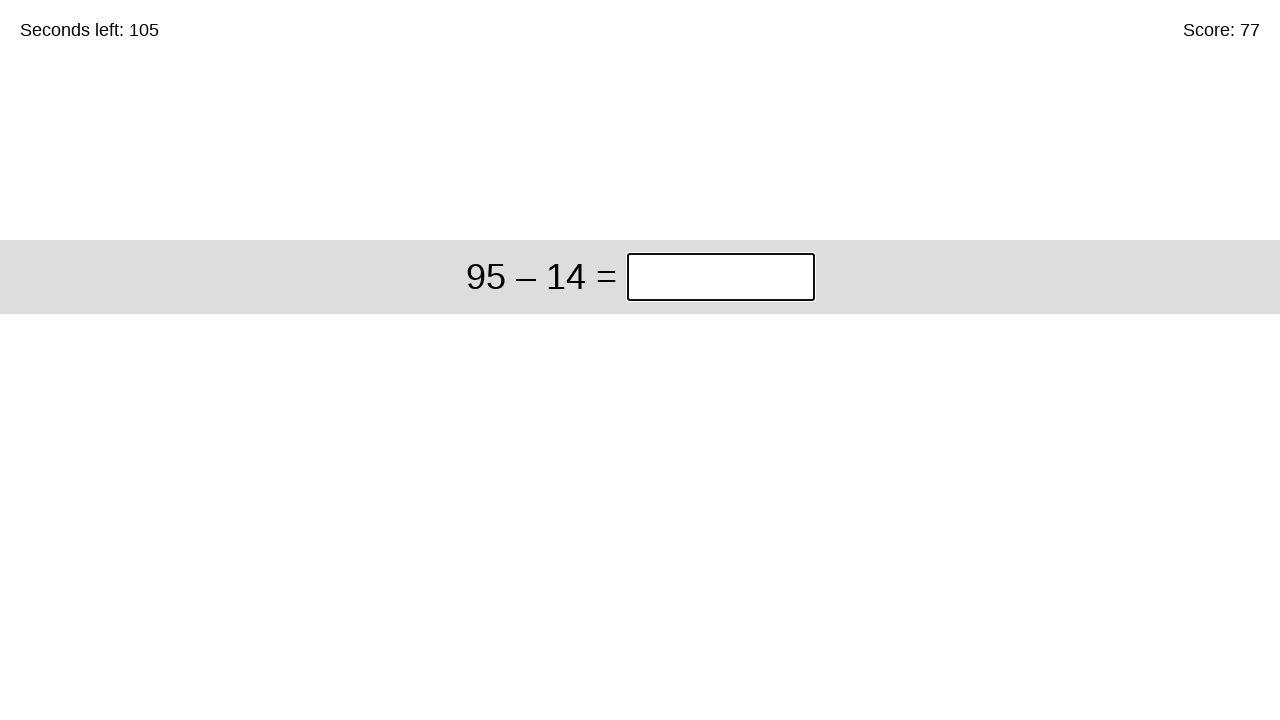

Solved problem '95 – 14' and entered answer '81'
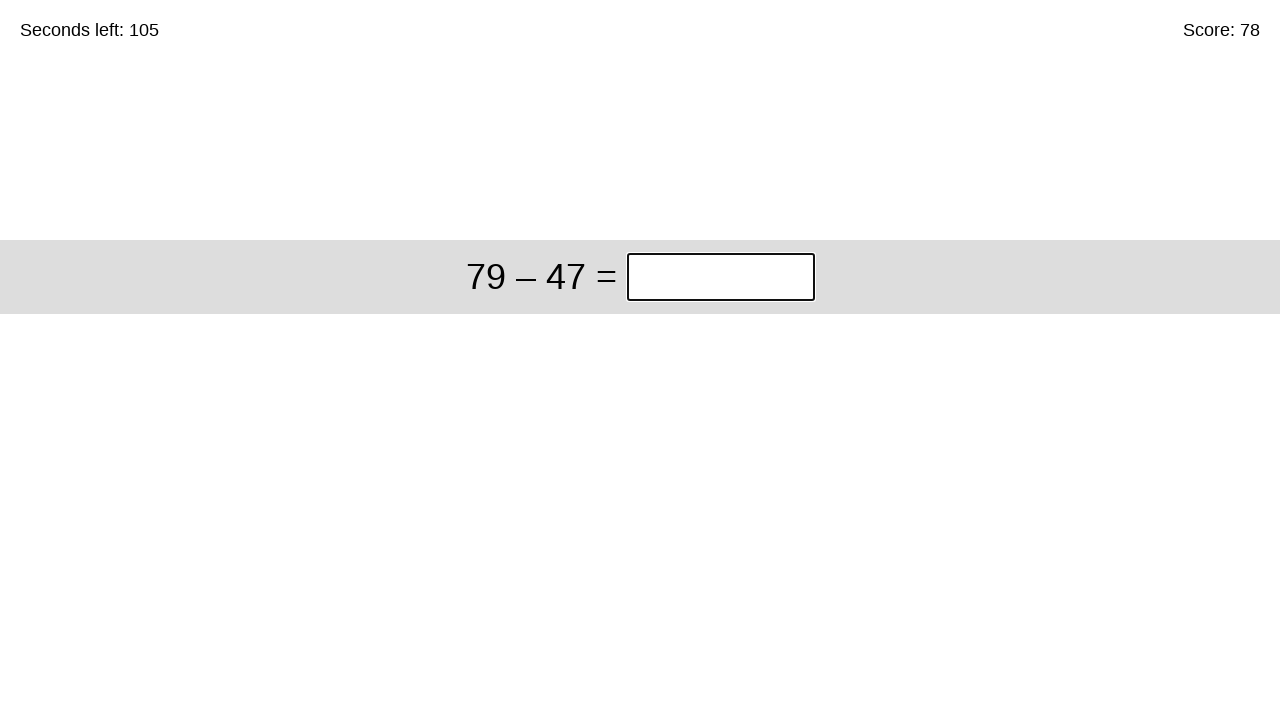

Solved problem '79 – 47' and entered answer '32'
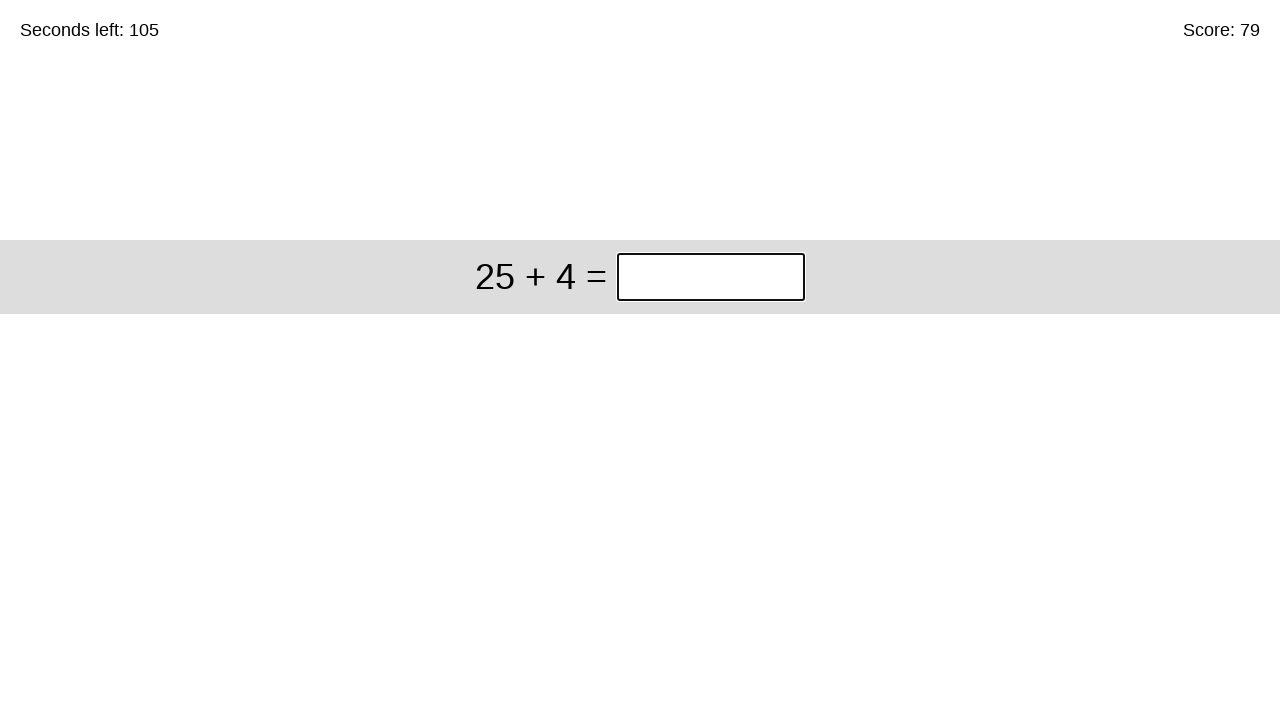

Solved problem '25 + 4' and entered answer '29'
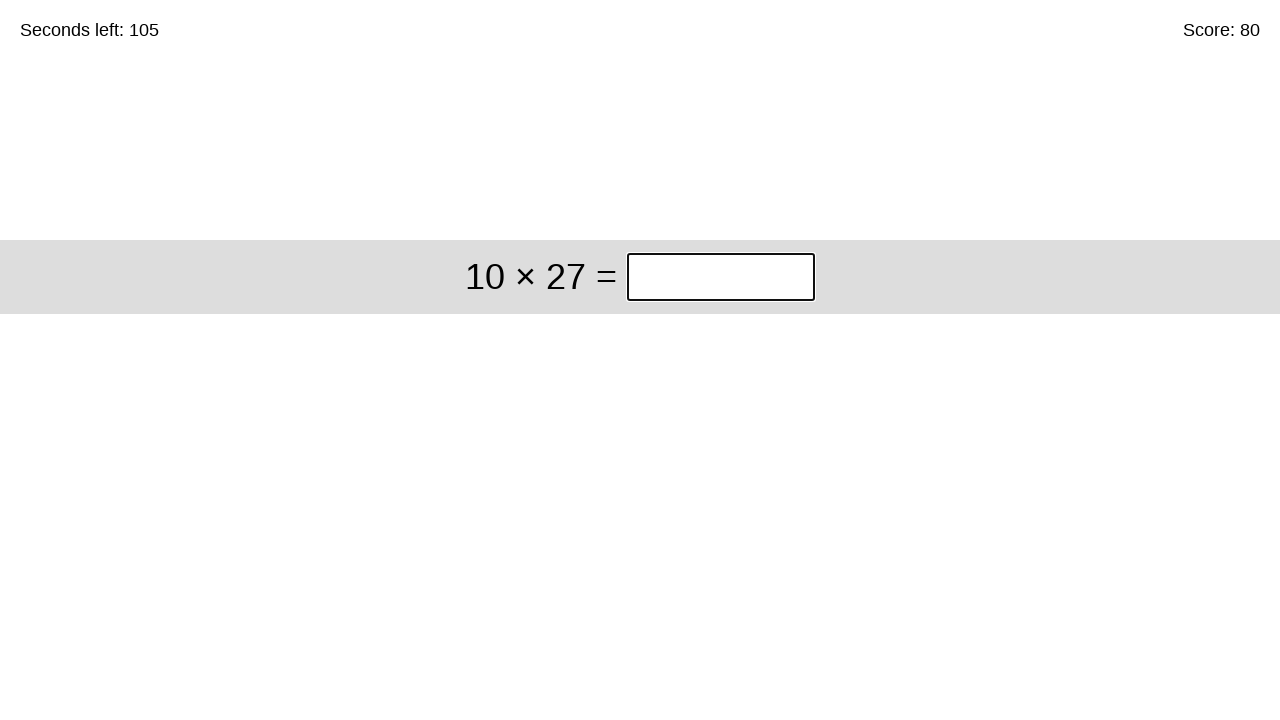

Solved problem '10 × 27' and entered answer '270'
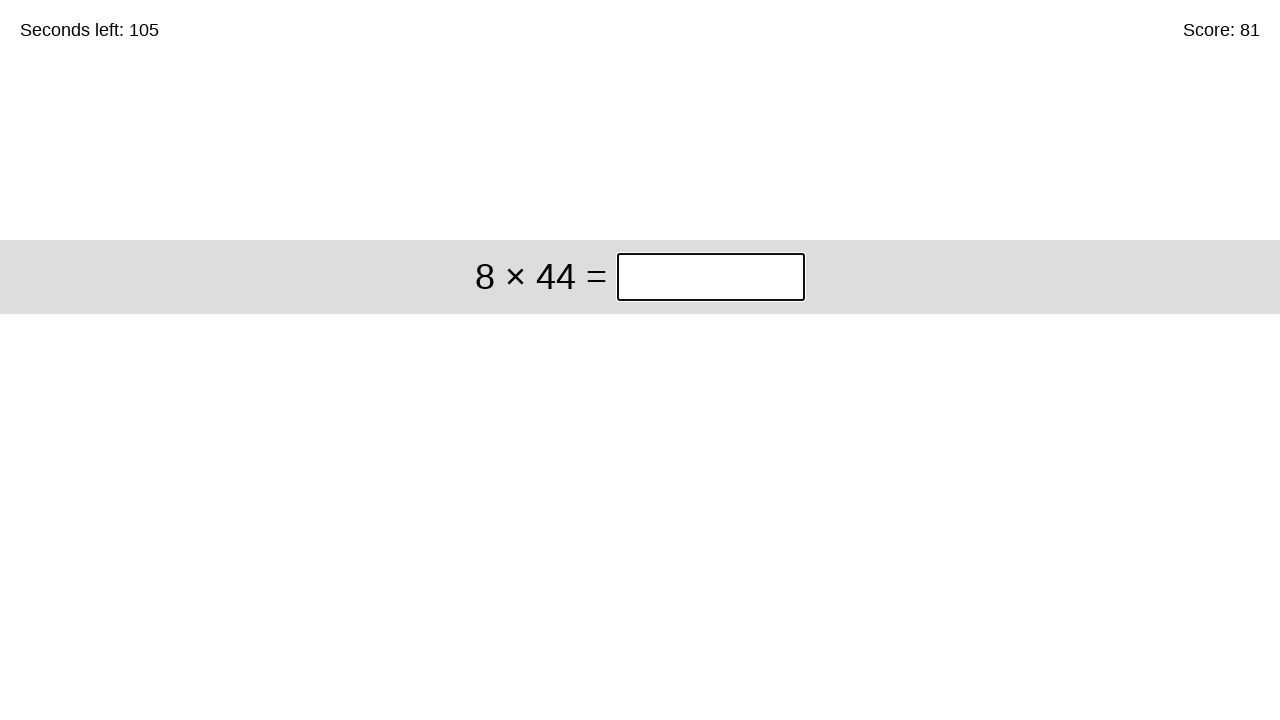

Solved problem '8 × 44' and entered answer '352'
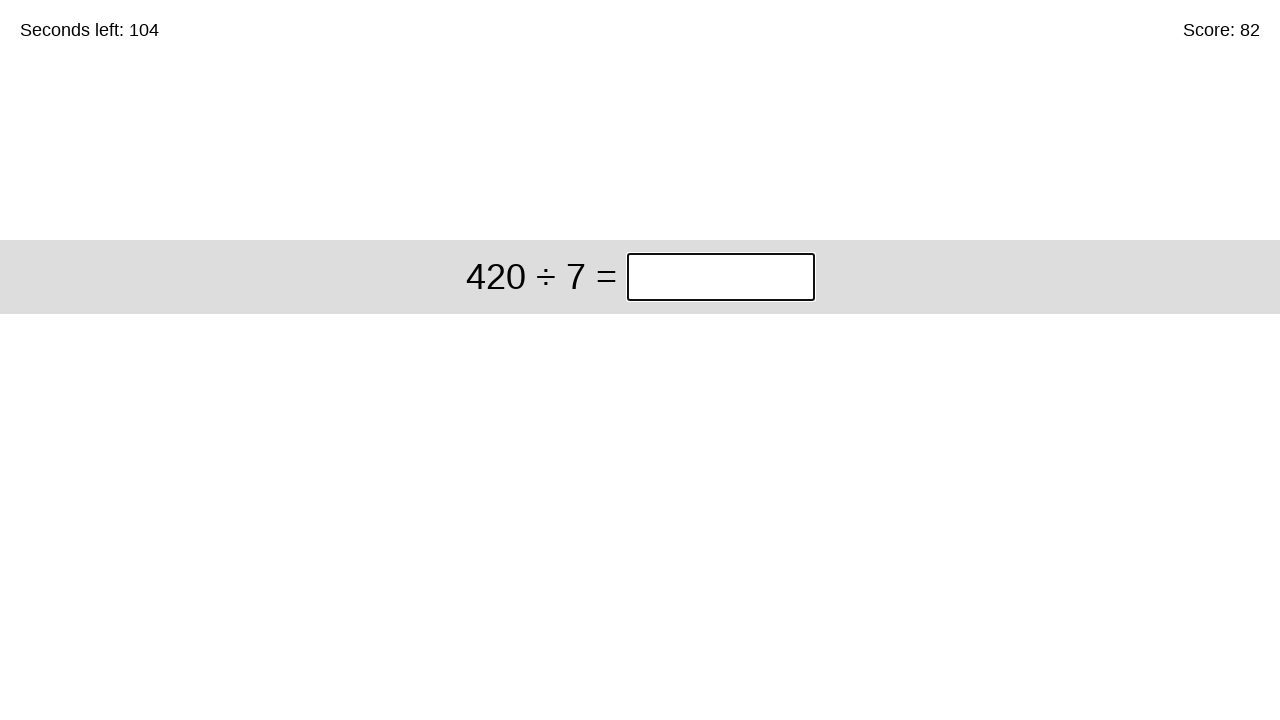

Solved problem '420 ÷ 7' and entered answer '60'
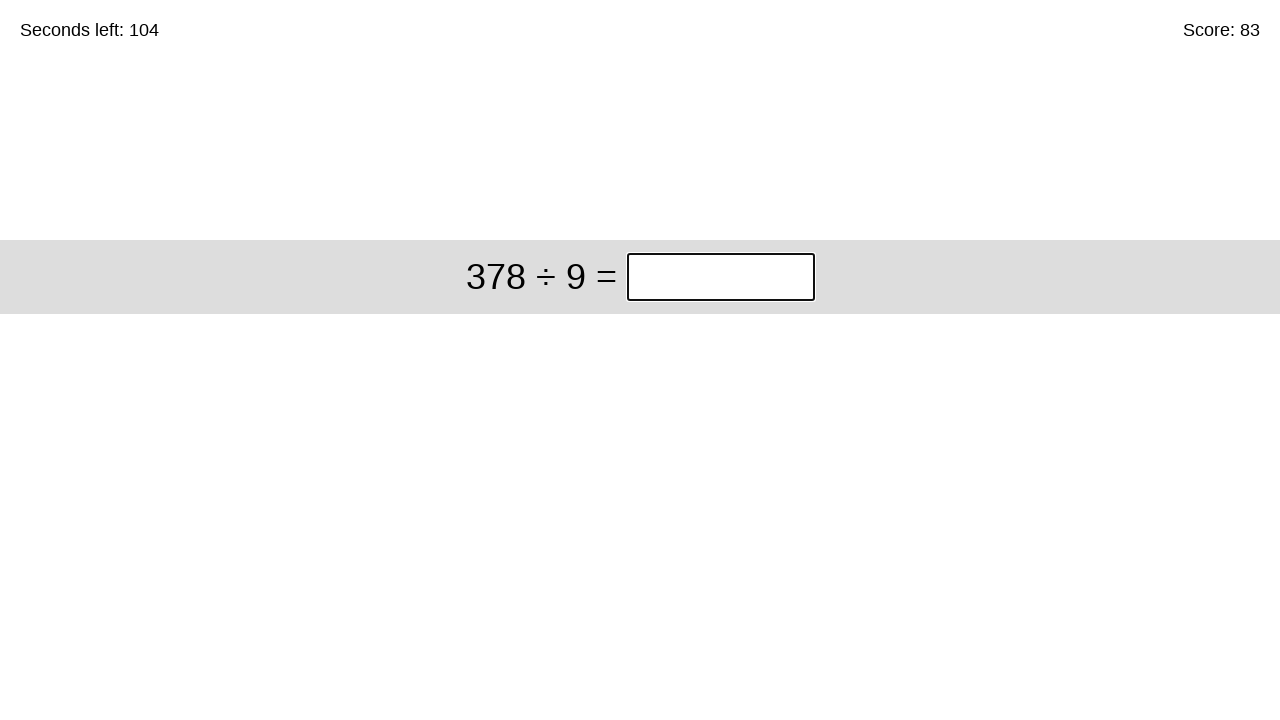

Solved problem '378 ÷ 9' and entered answer '42'
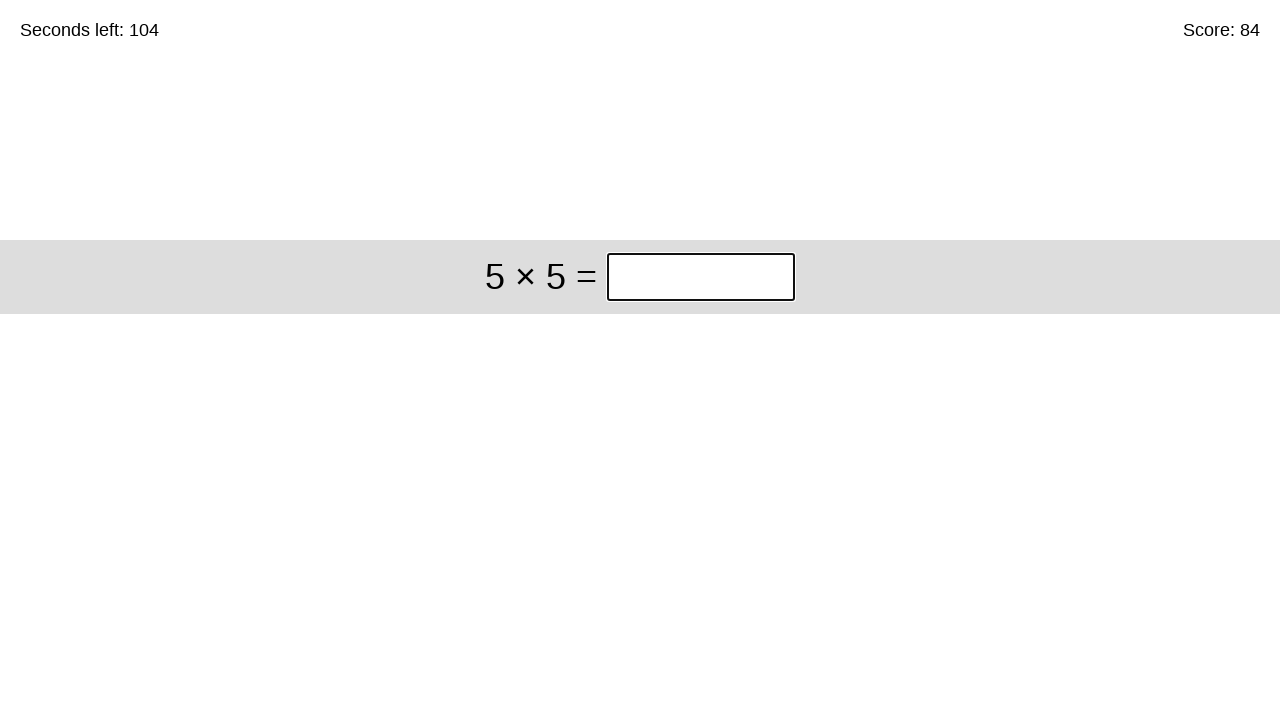

Solved problem '5 × 5' and entered answer '25'
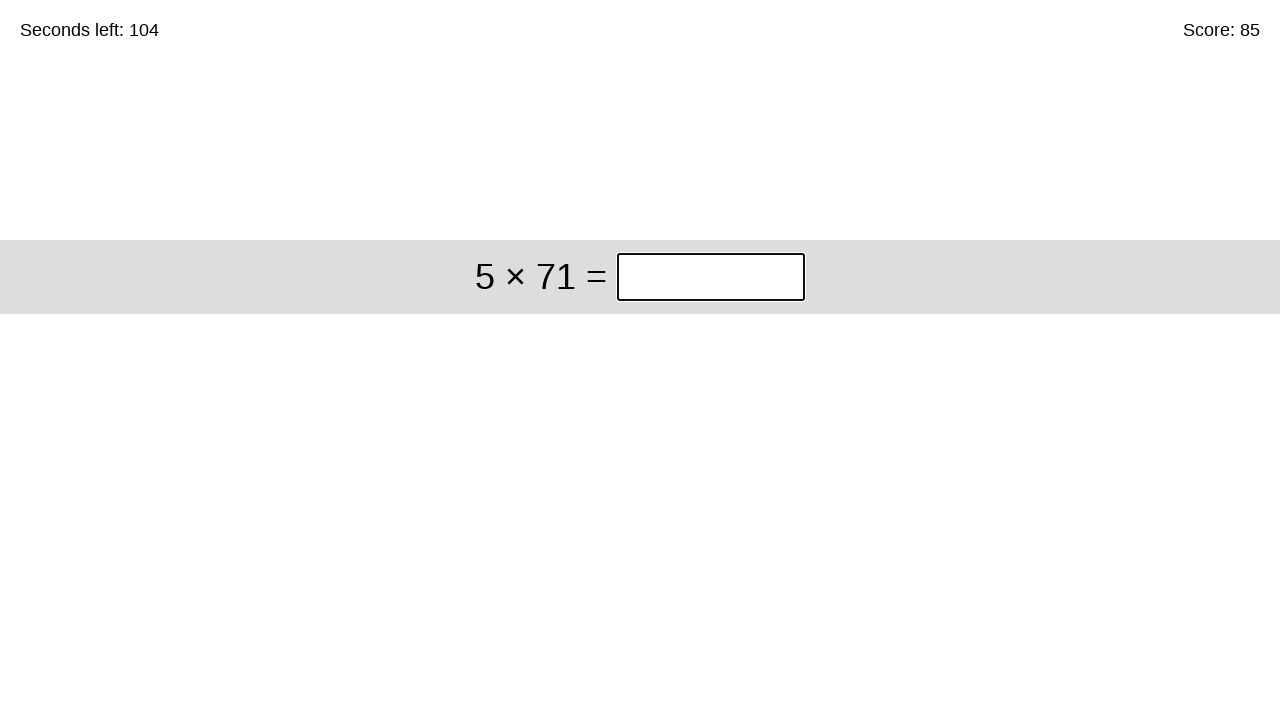

Solved problem '5 × 71' and entered answer '355'
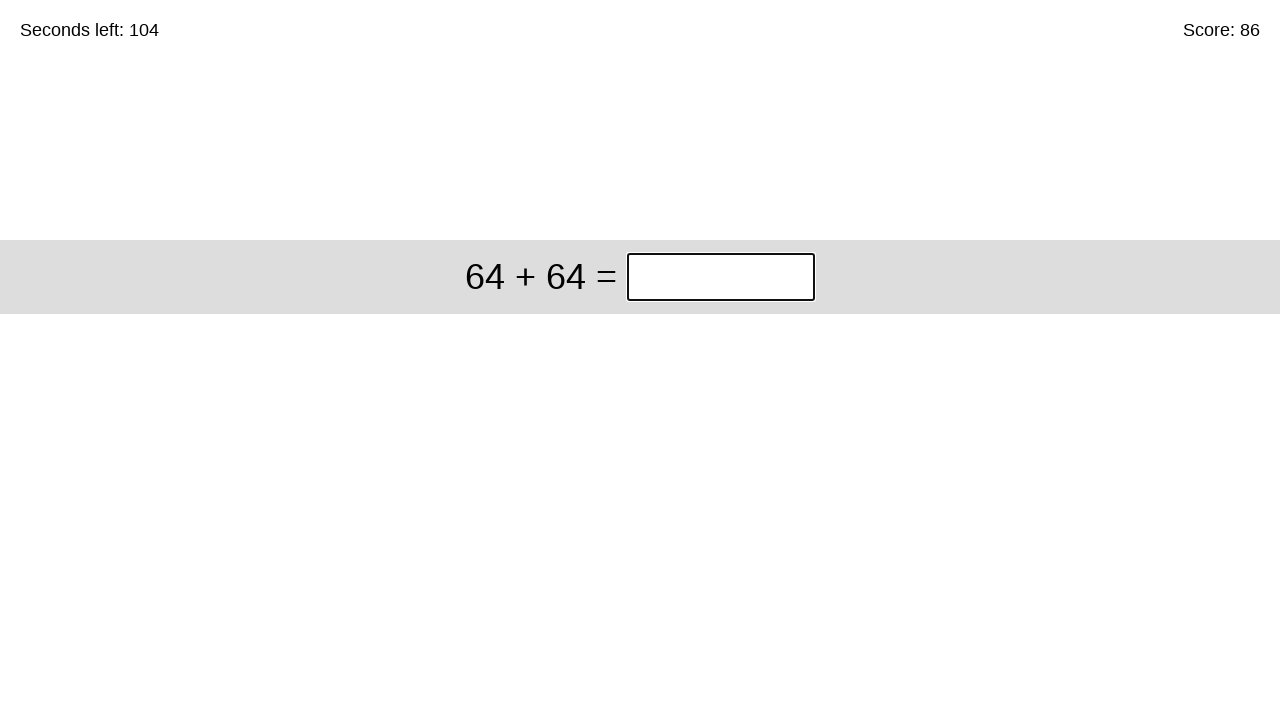

Solved problem '64 + 64' and entered answer '128'
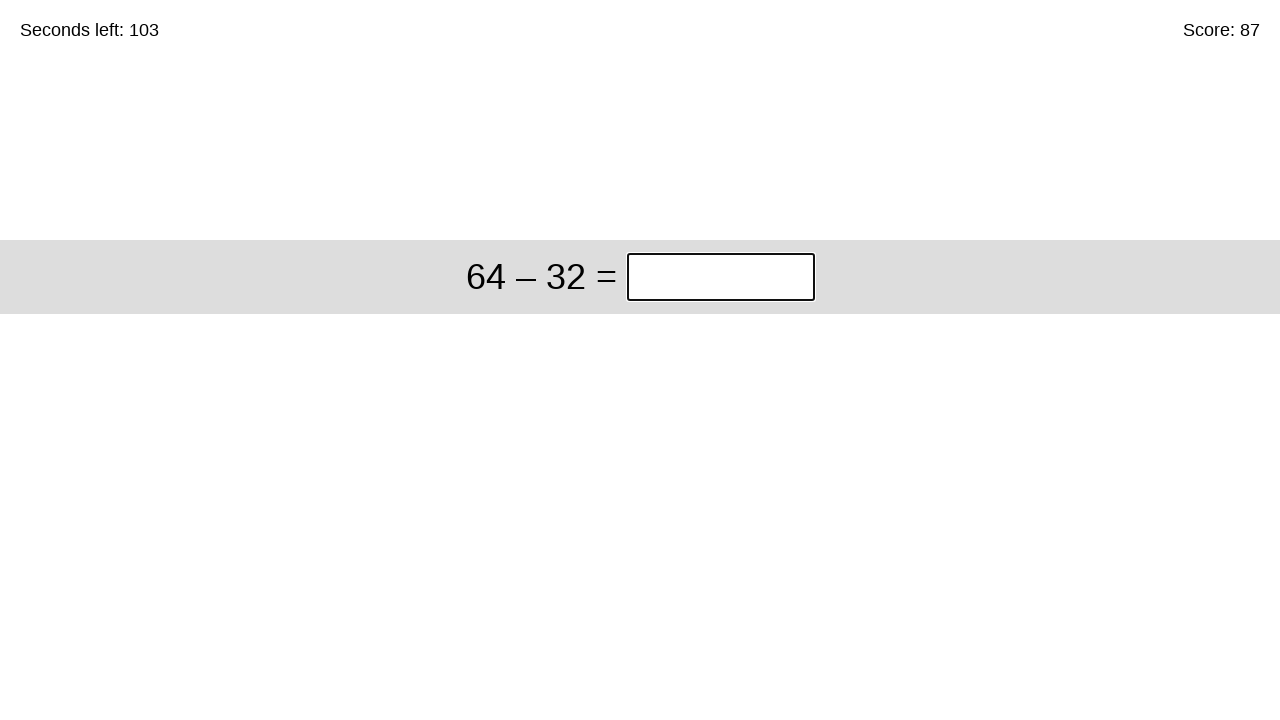

Solved problem '64 – 32' and entered answer '32'
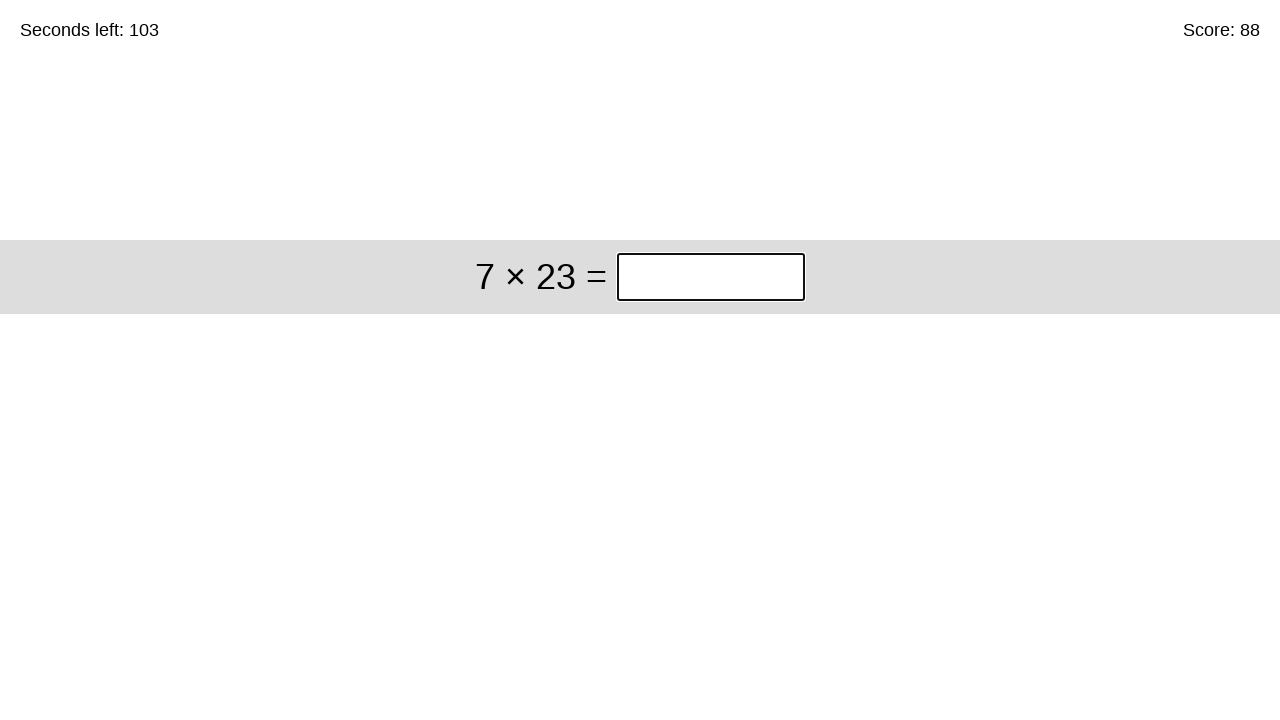

Solved problem '7 × 23' and entered answer '161'
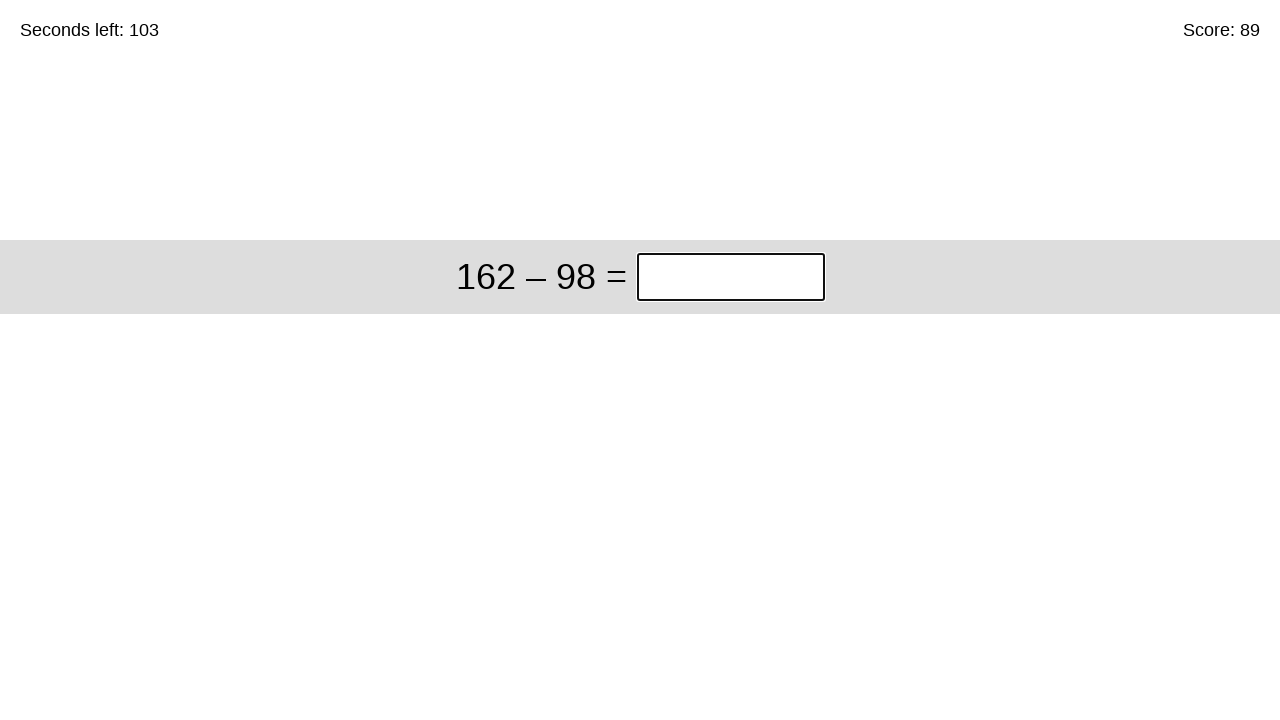

Solved problem '162 – 98' and entered answer '64'
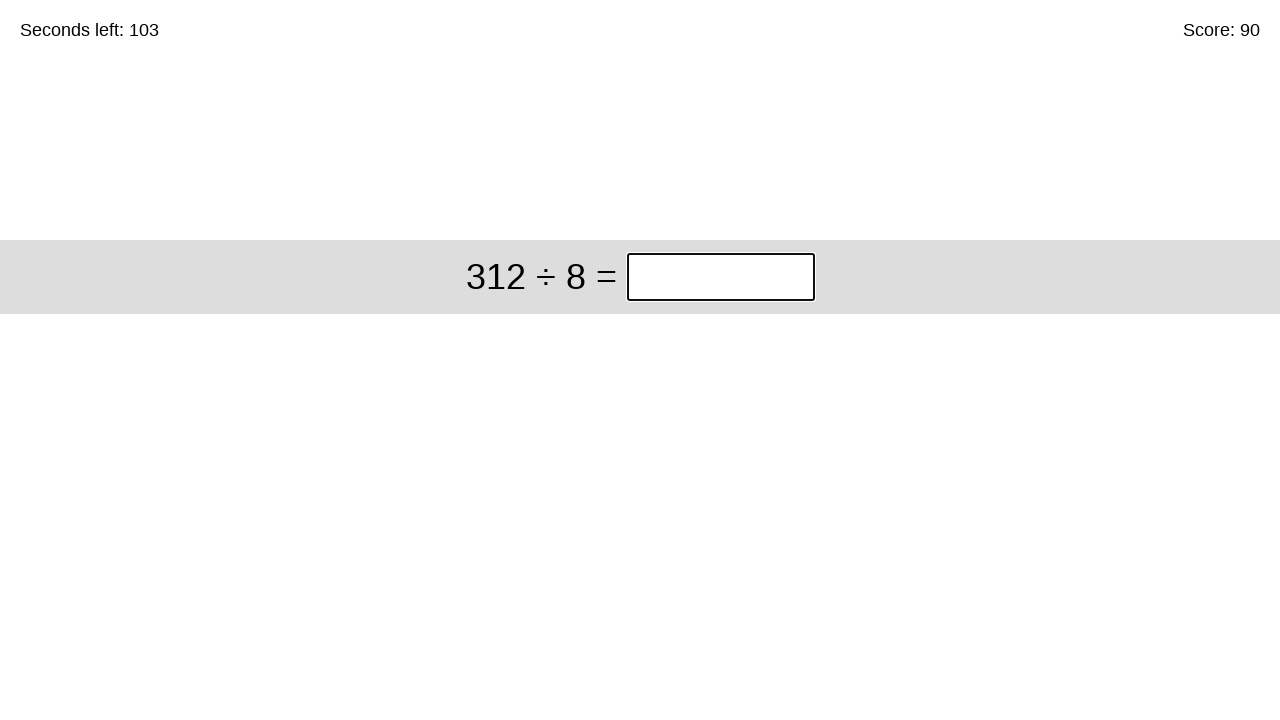

Solved problem '312 ÷ 8' and entered answer '39'
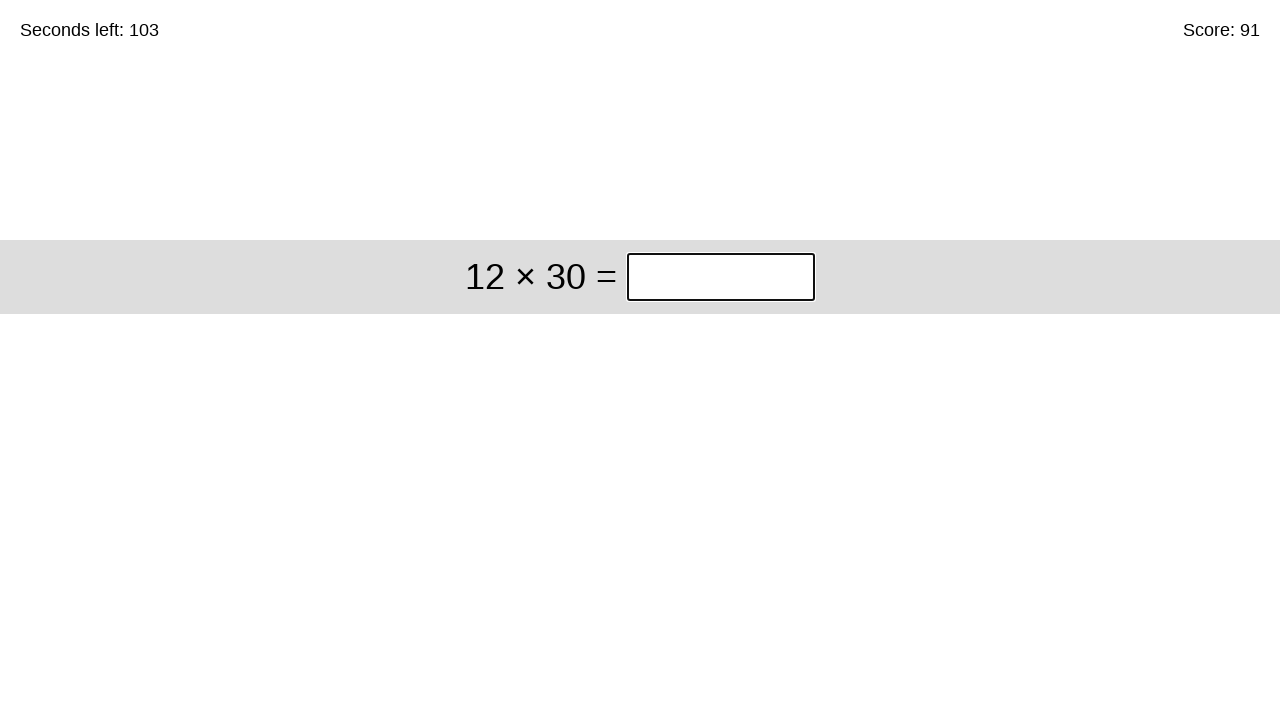

Solved problem '12 × 30' and entered answer '360'
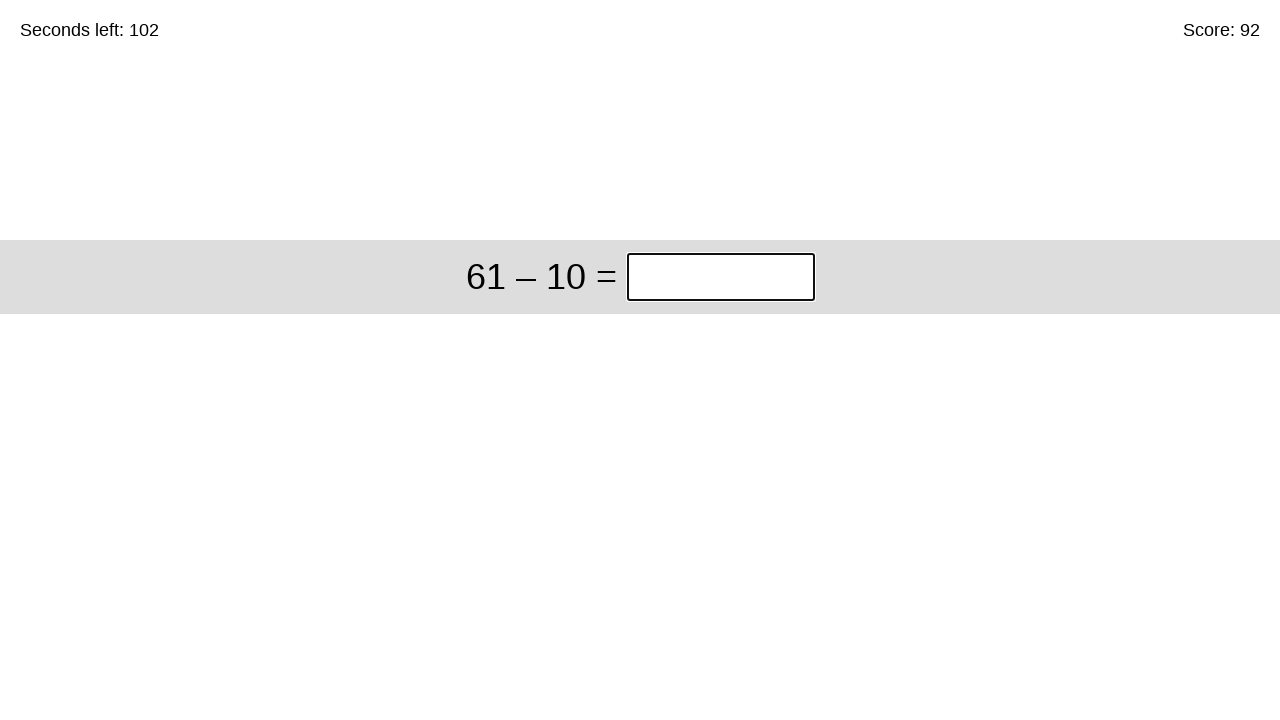

Solved problem '61 – 10' and entered answer '51'
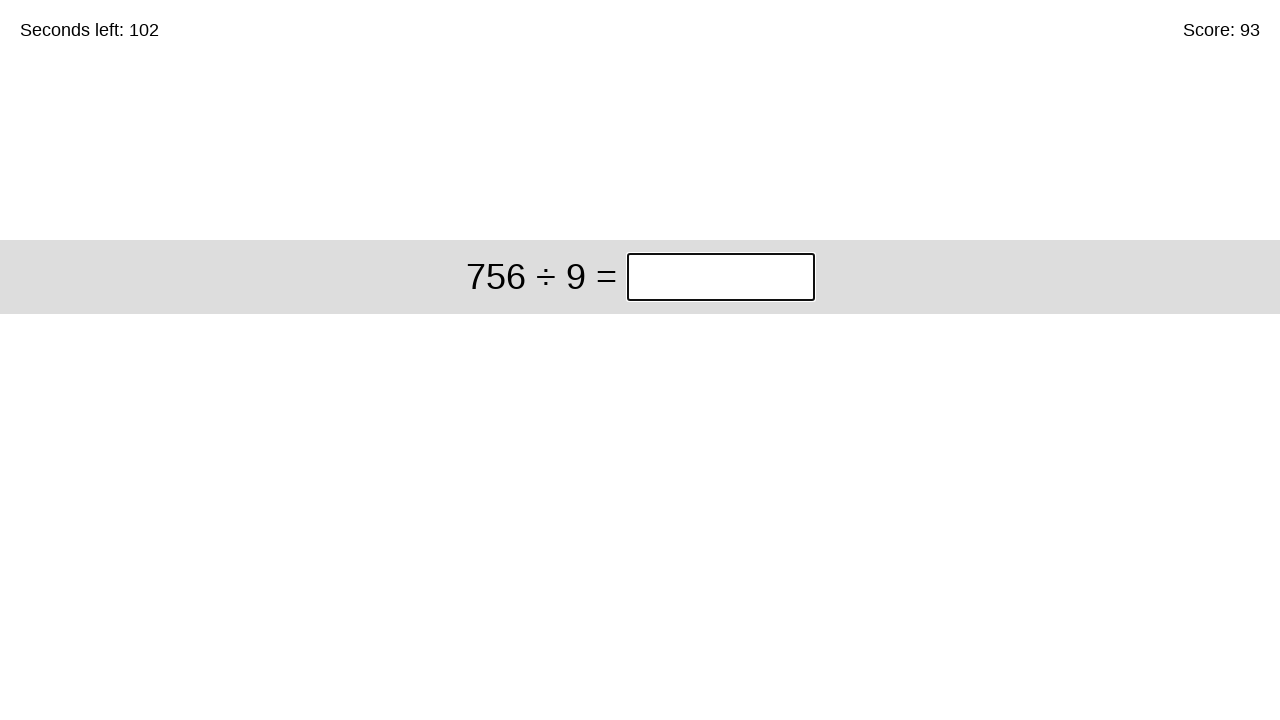

Solved problem '756 ÷ 9' and entered answer '84'
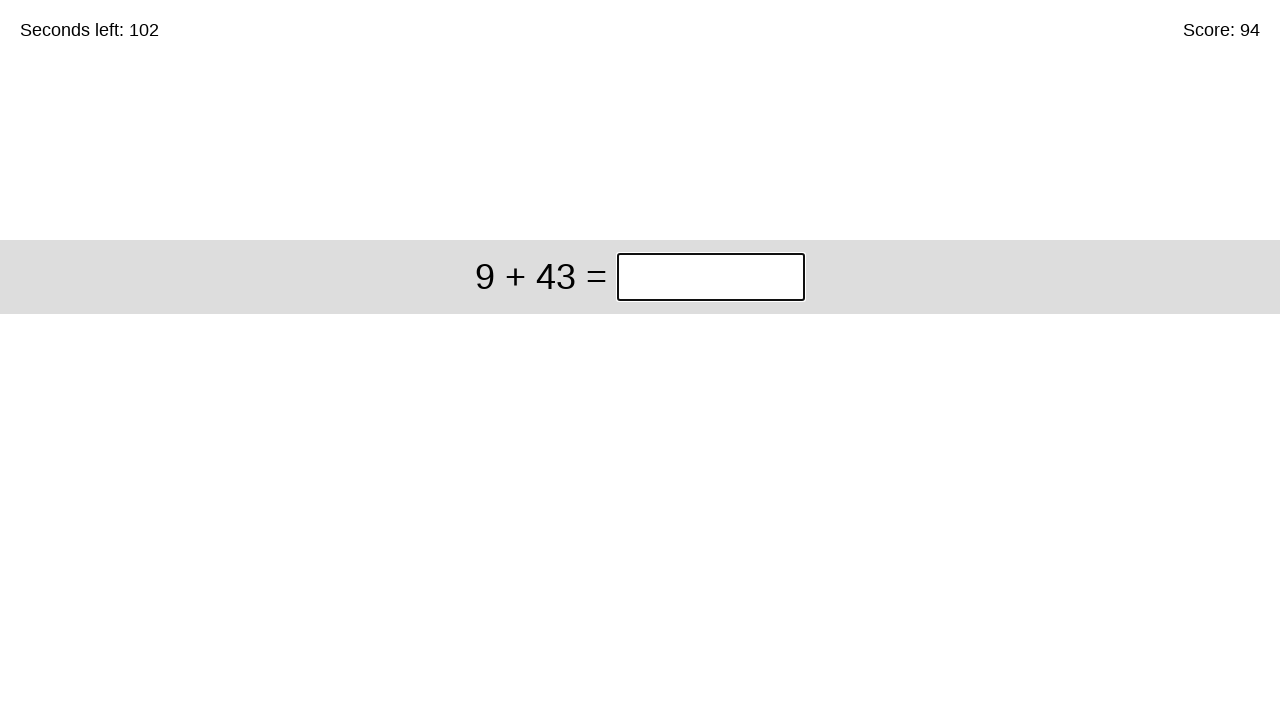

Solved problem '9 + 43' and entered answer '52'
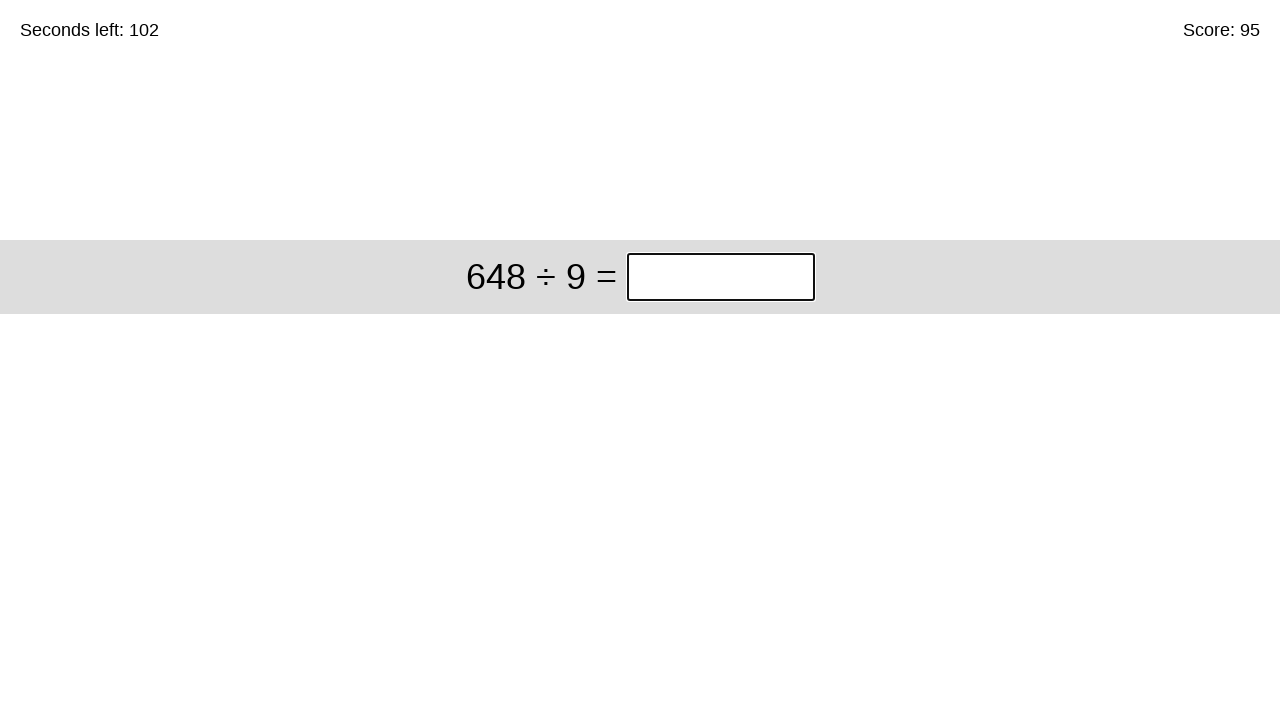

Solved problem '648 ÷ 9' and entered answer '72'
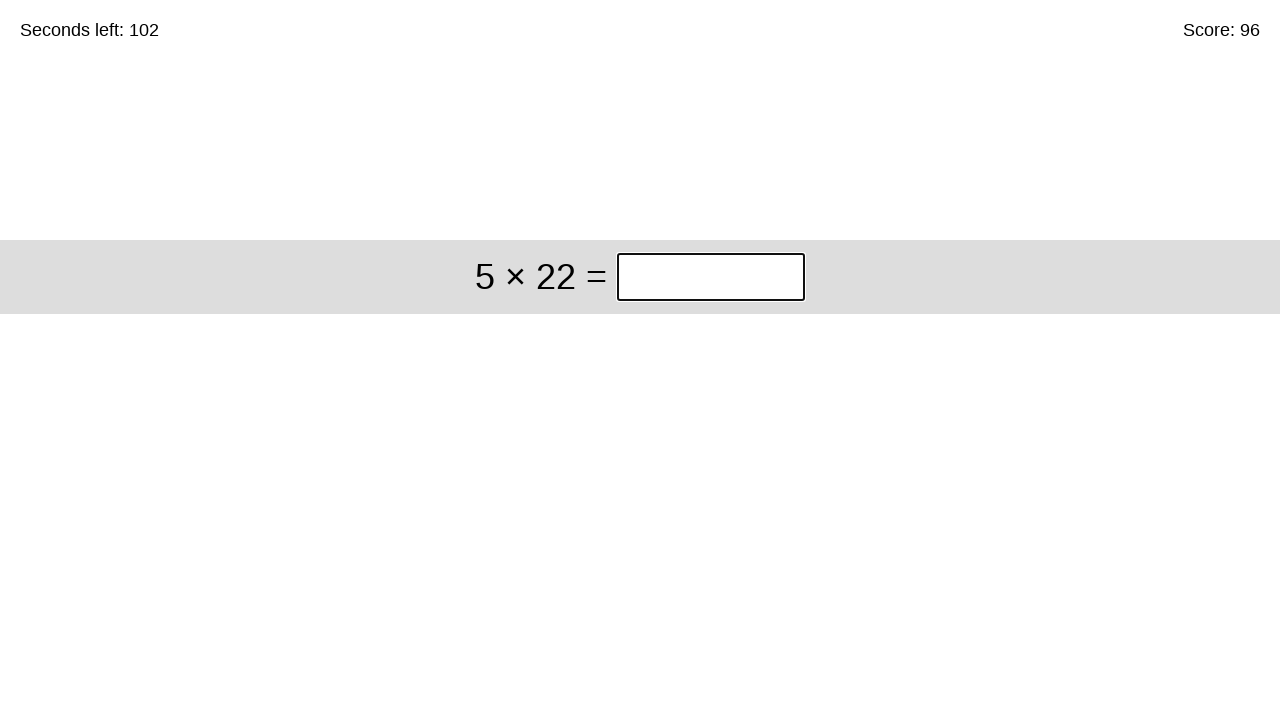

Solved problem '5 × 22' and entered answer '110'
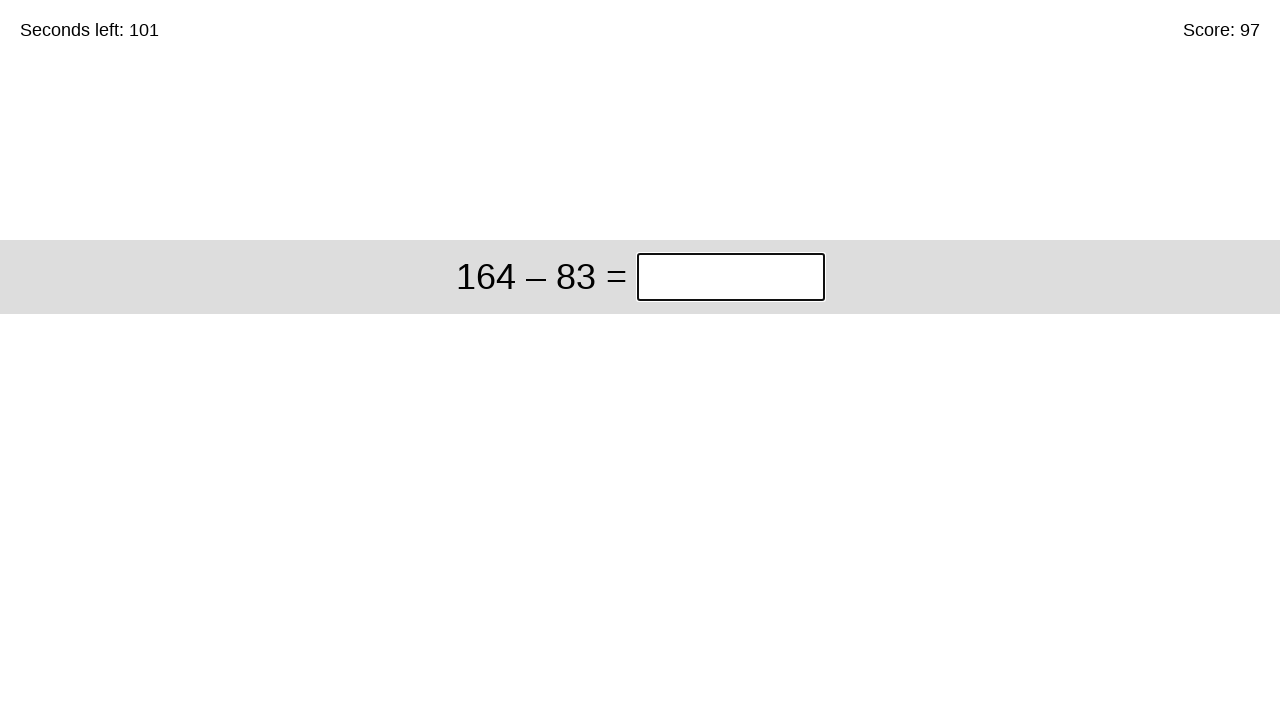

Solved problem '164 – 83' and entered answer '81'
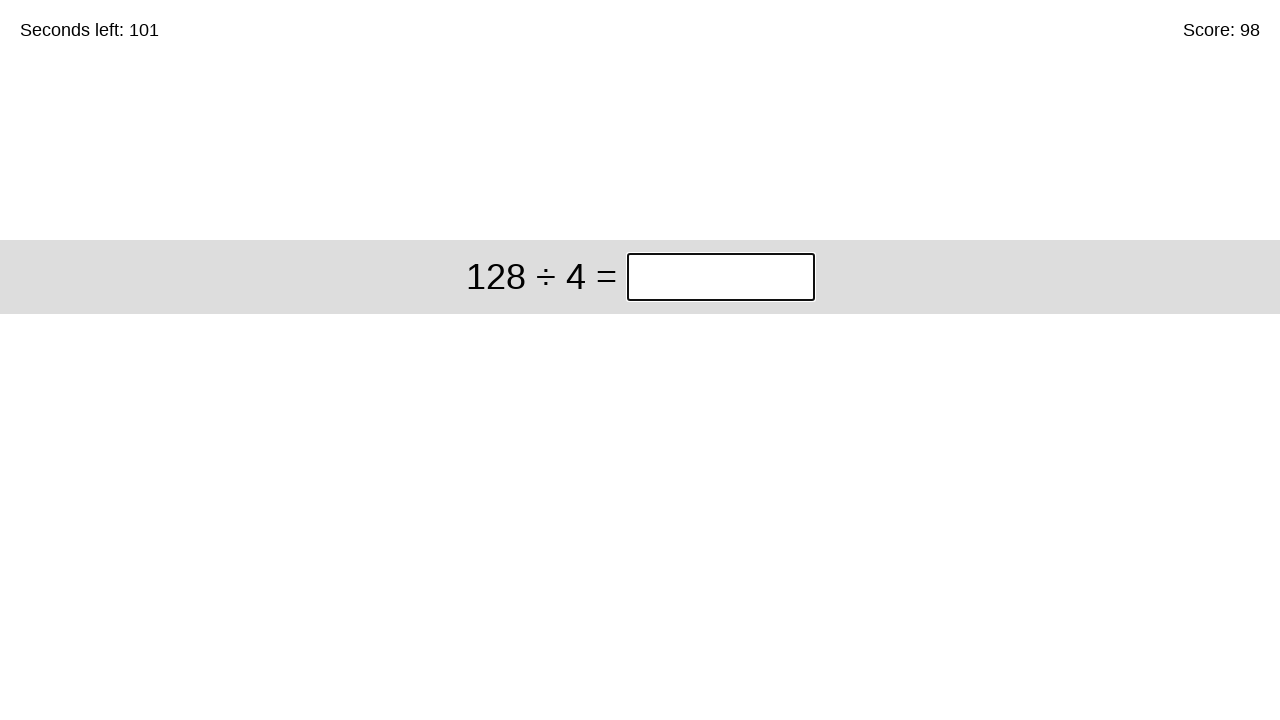

Solved problem '128 ÷ 4' and entered answer '32'
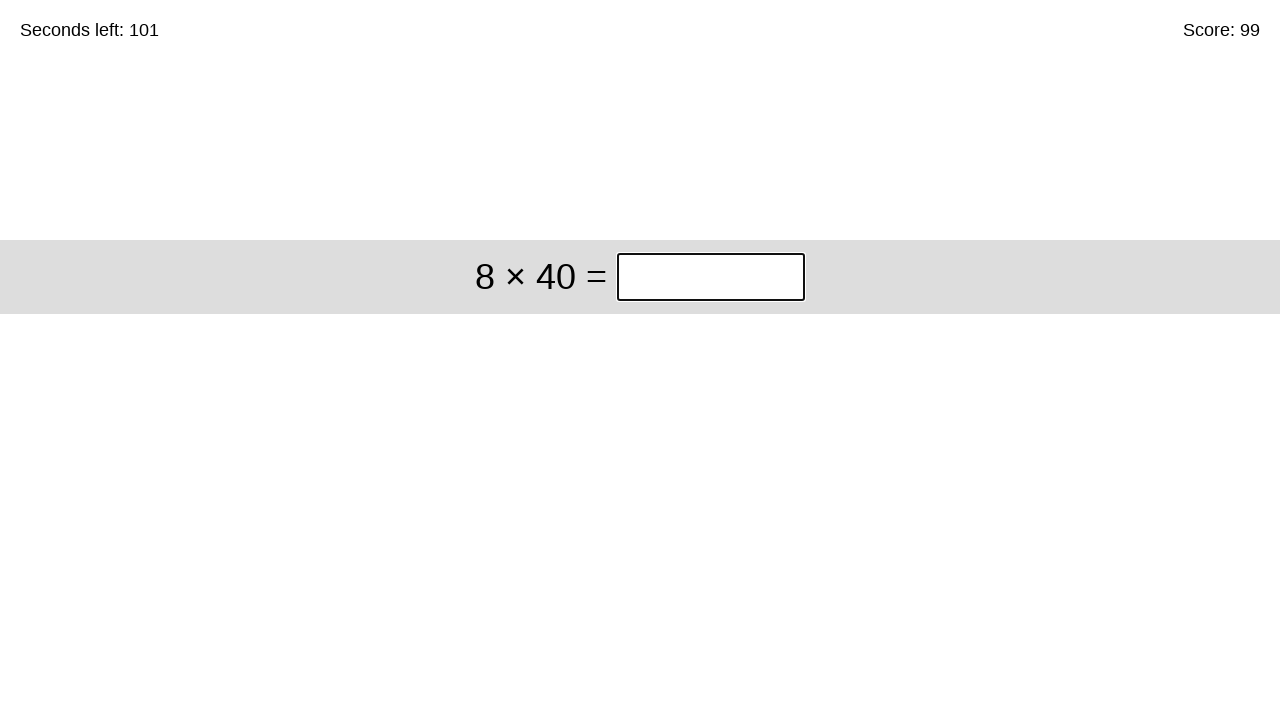

Solved problem '8 × 40' and entered answer '320'
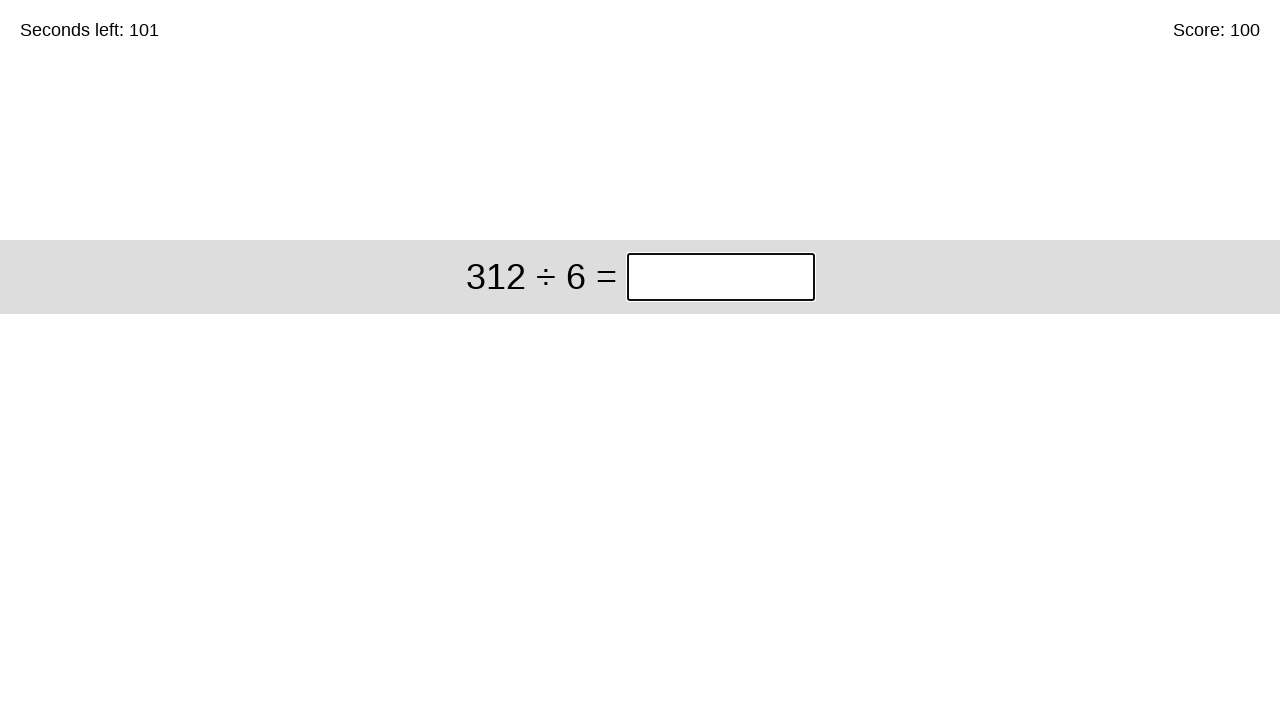

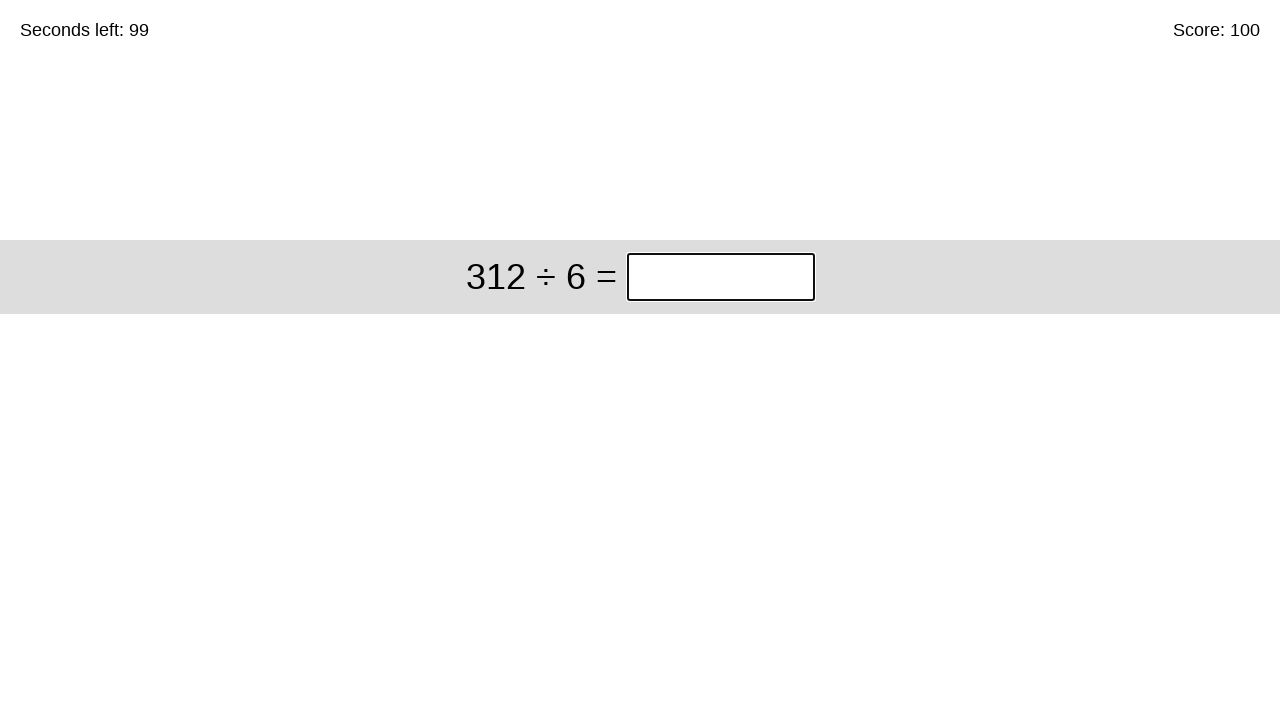